Tests filling a large form by entering the same text into all input fields and submitting the form by clicking a button.

Starting URL: http://suninjuly.github.io/huge_form.html

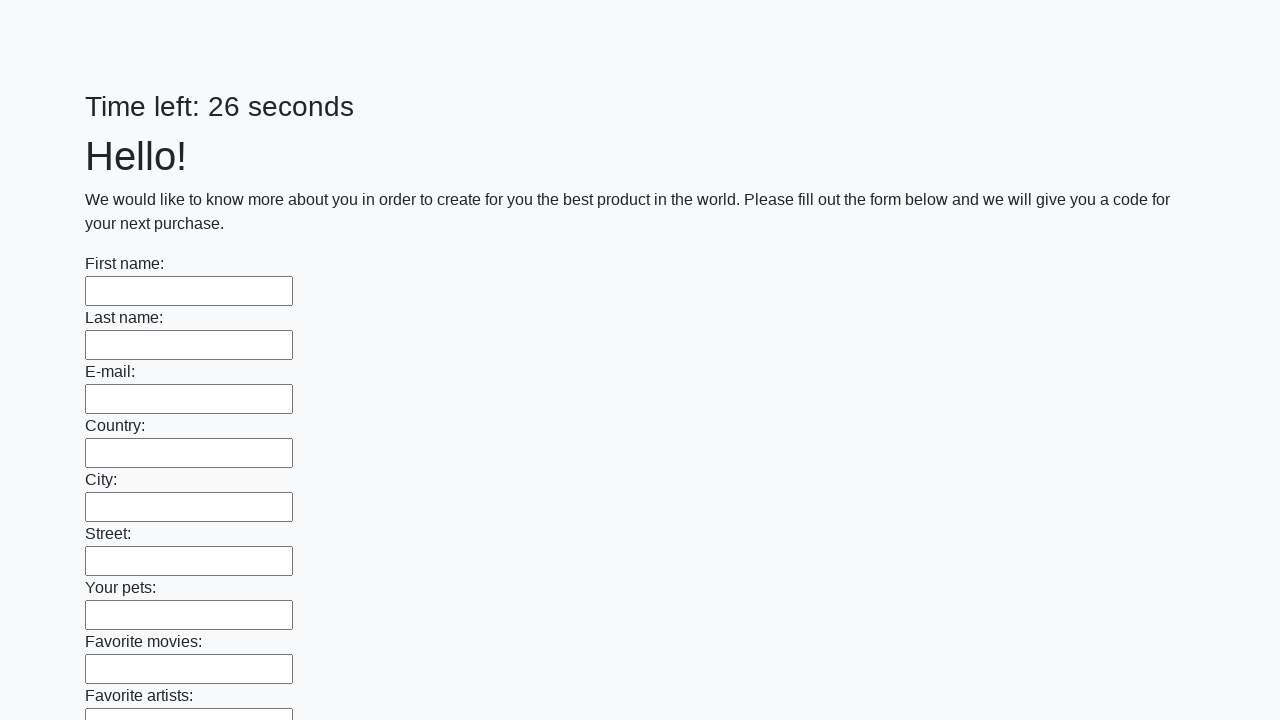

Waited for input fields to load on huge form page
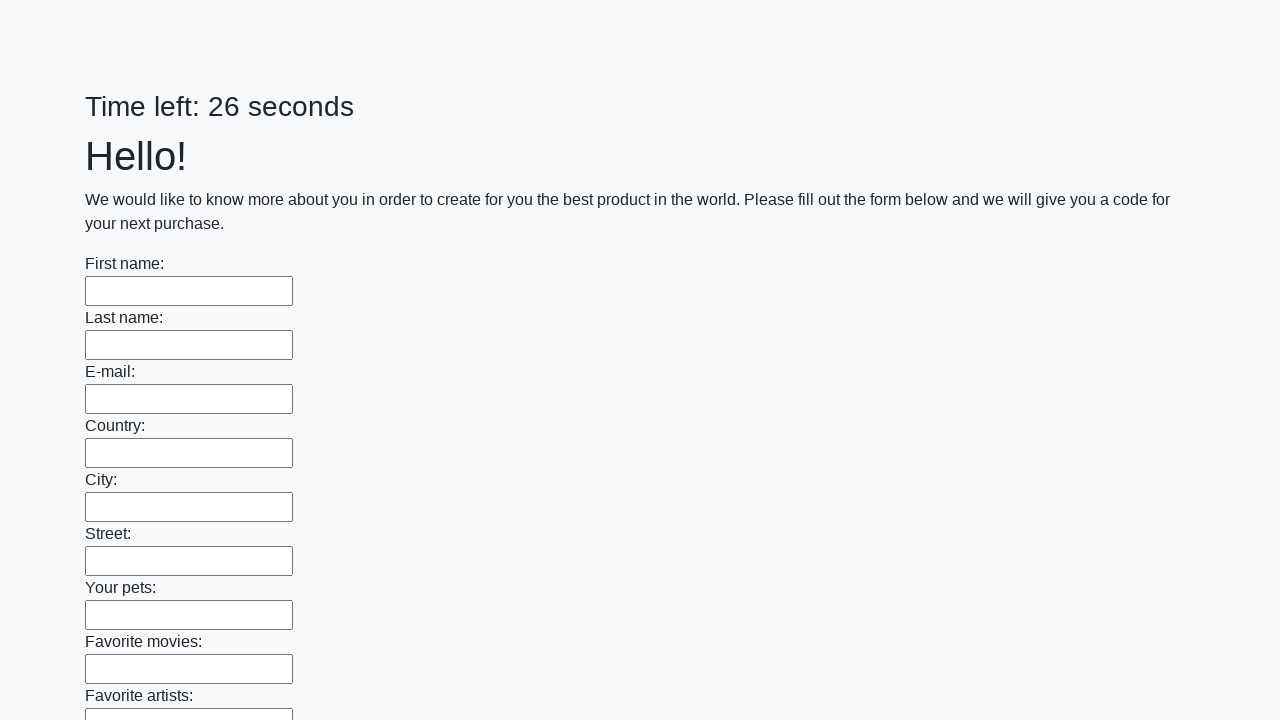

Located all input fields on the form
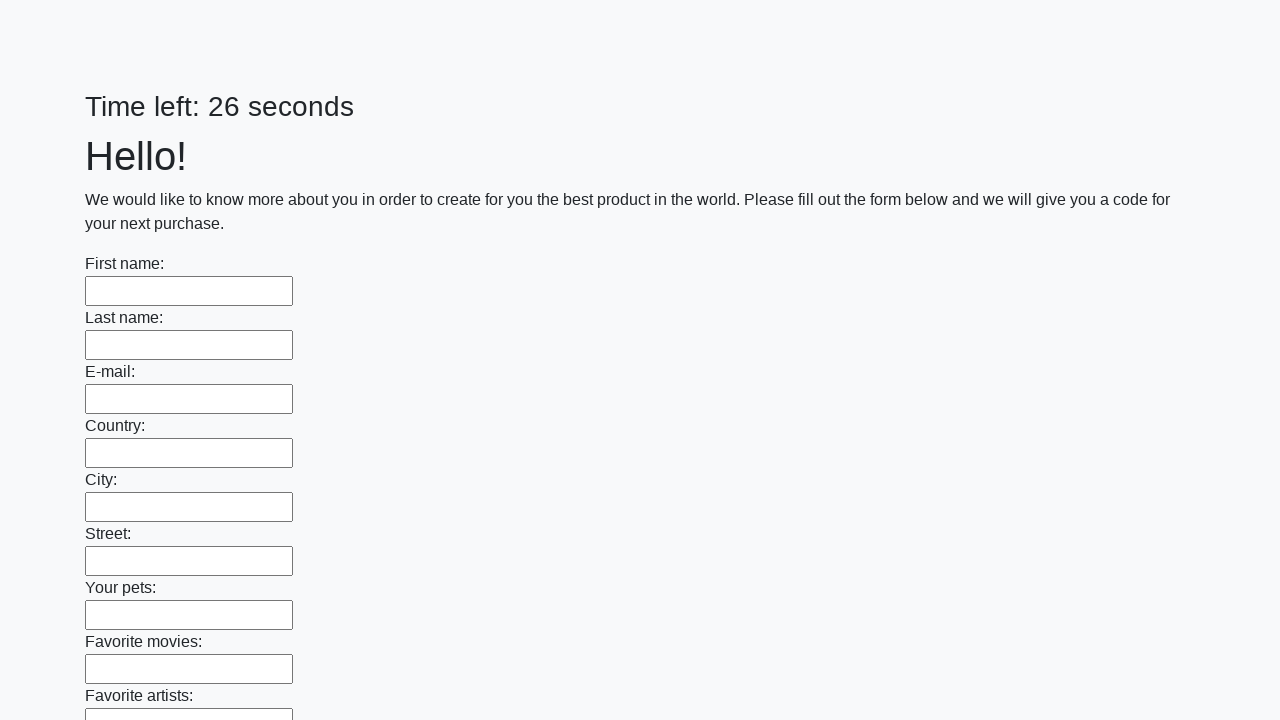

Filled an input field with 'есть' on input >> nth=0
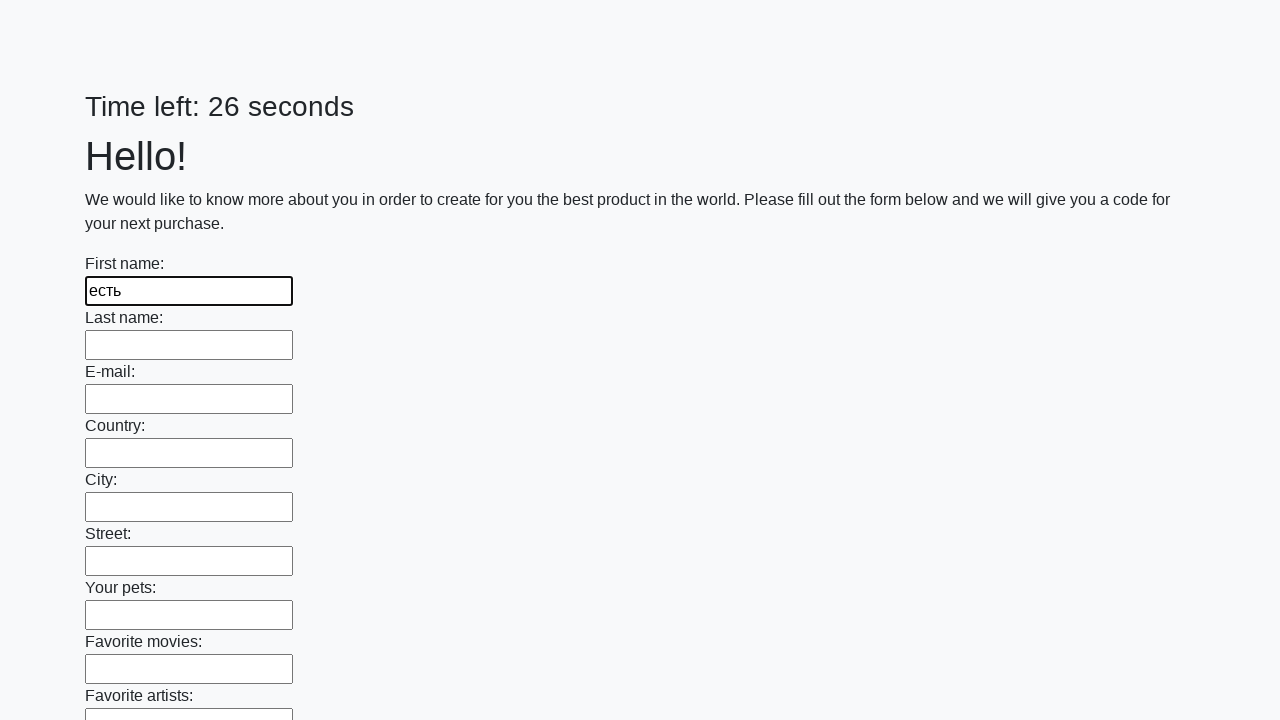

Filled an input field with 'есть' on input >> nth=1
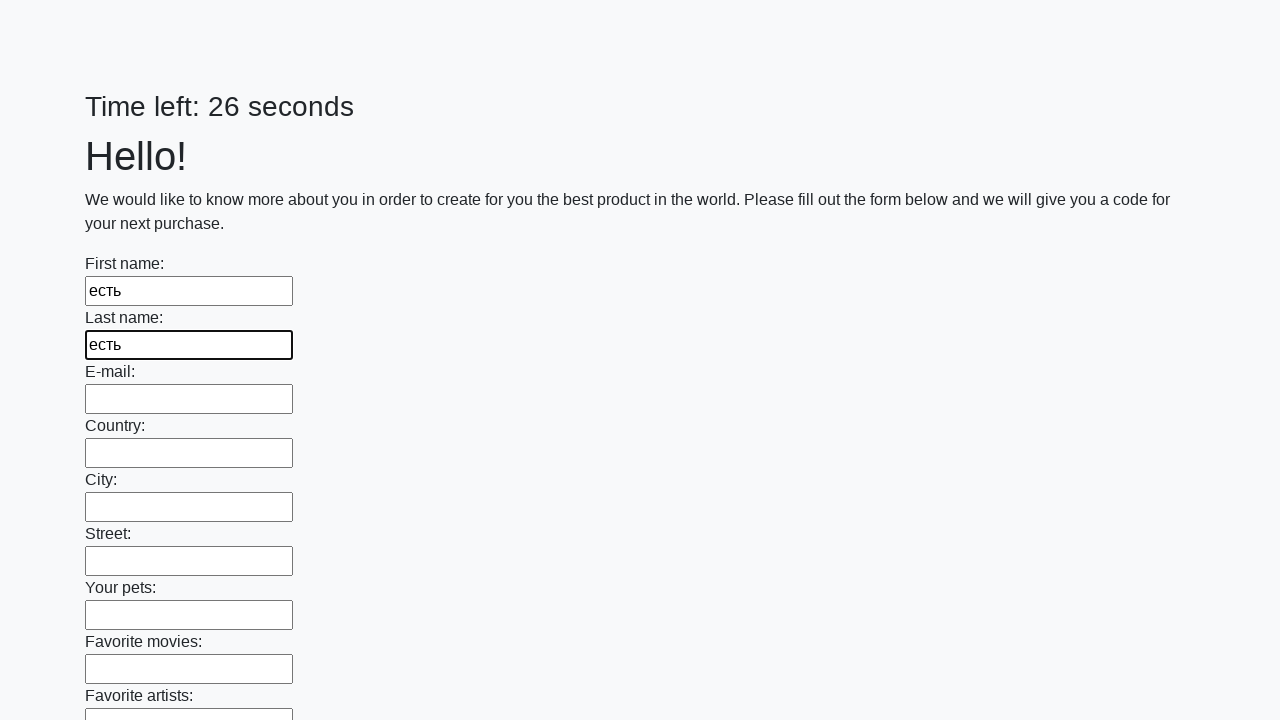

Filled an input field with 'есть' on input >> nth=2
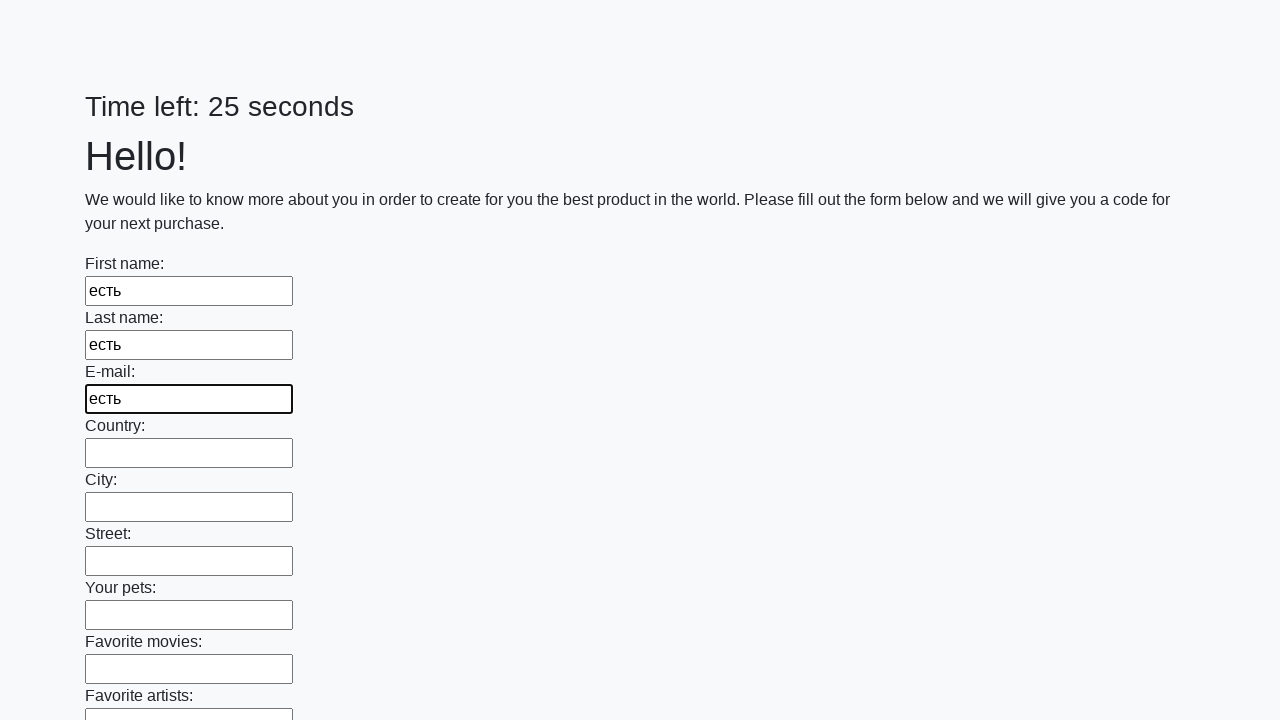

Filled an input field with 'есть' on input >> nth=3
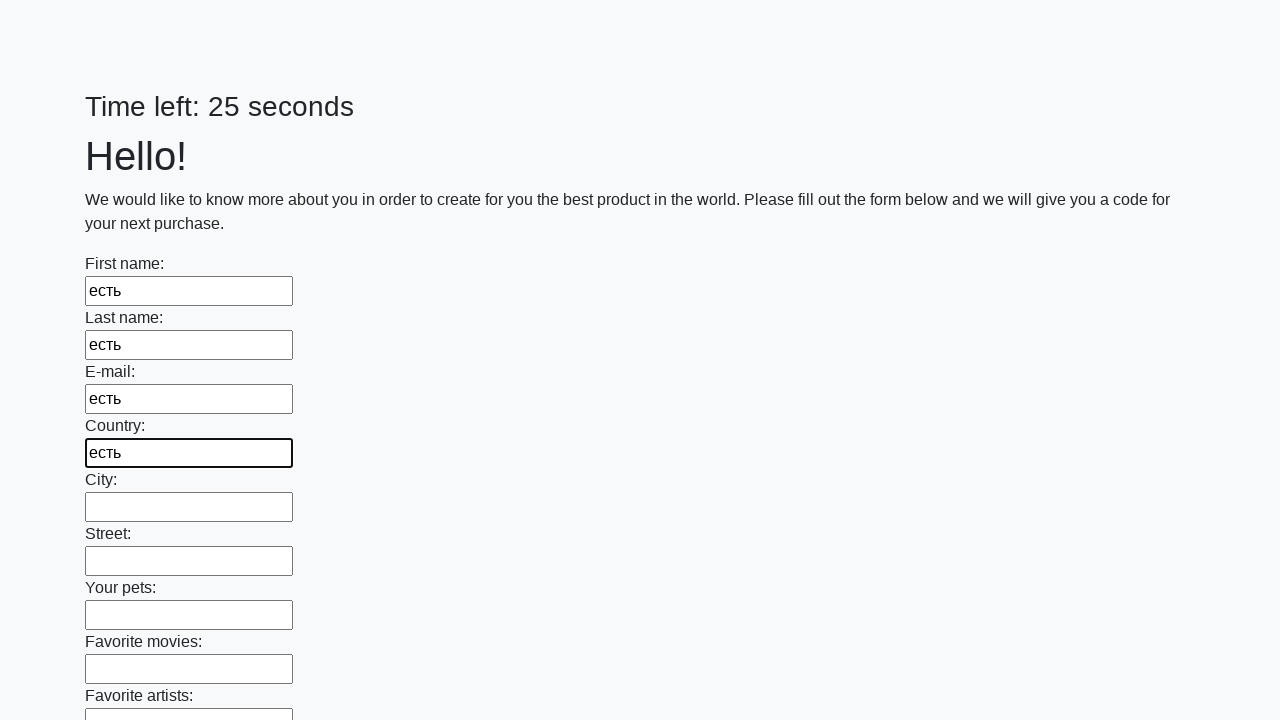

Filled an input field with 'есть' on input >> nth=4
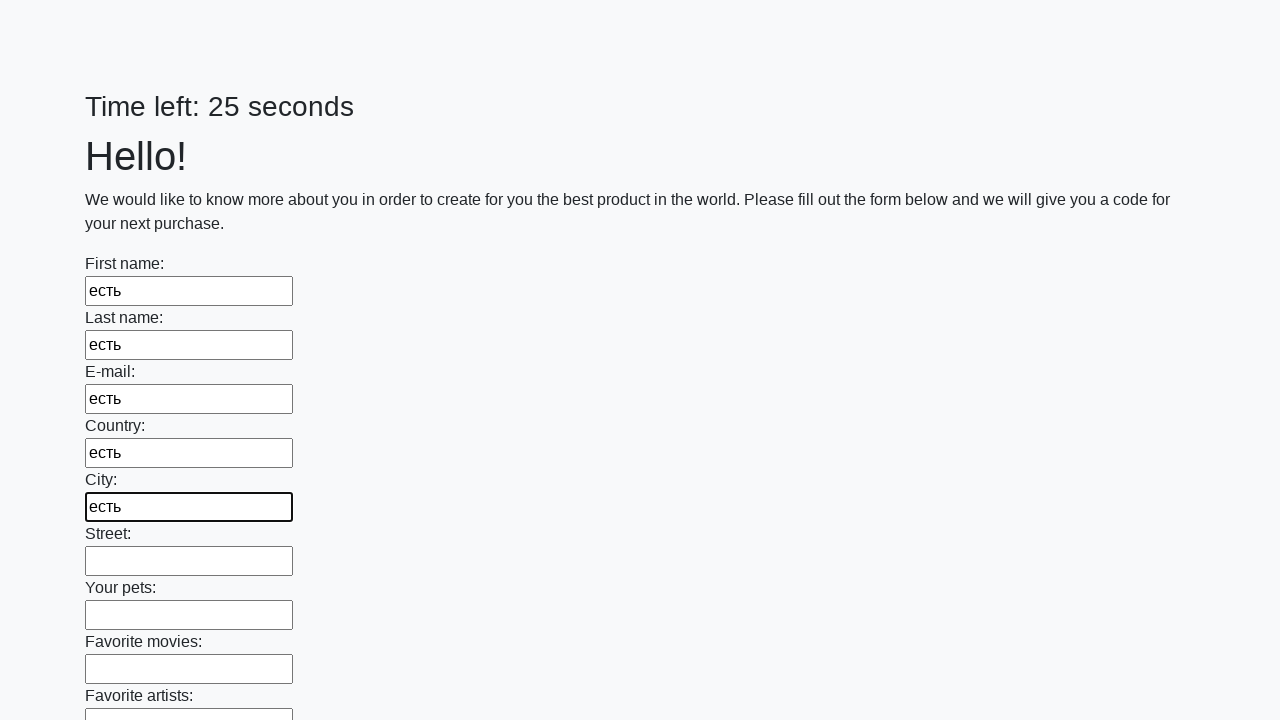

Filled an input field with 'есть' on input >> nth=5
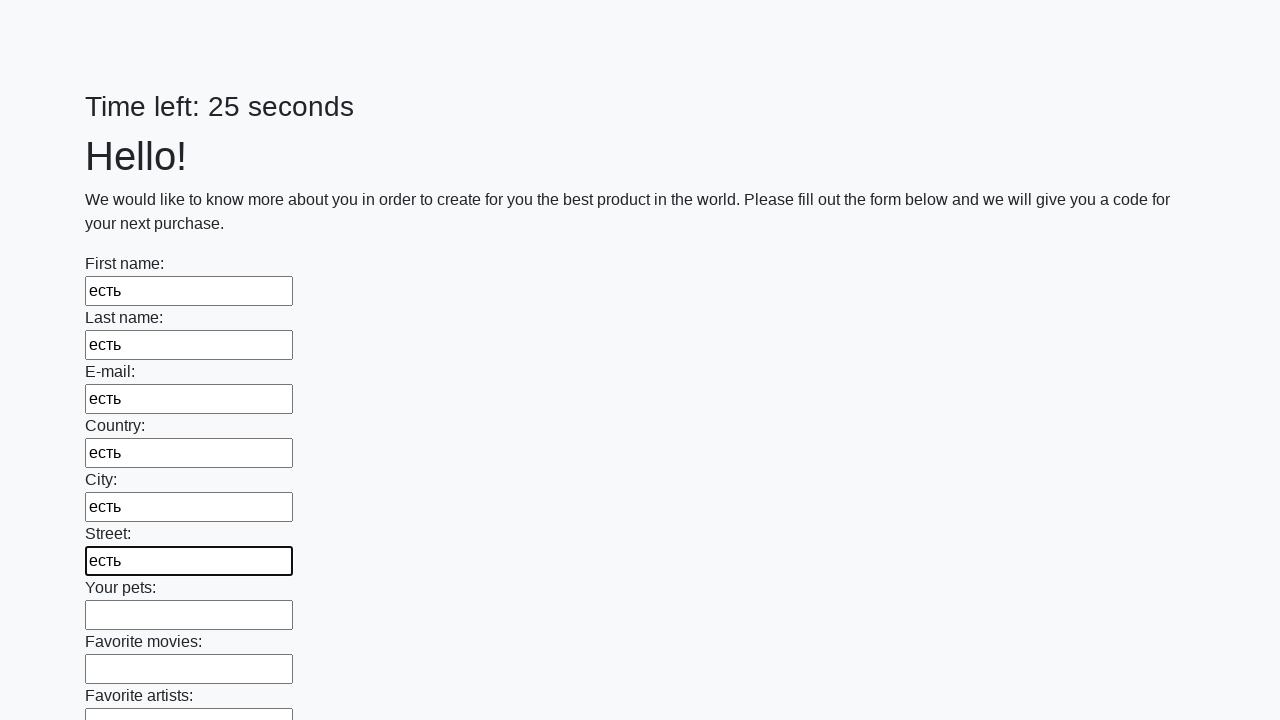

Filled an input field with 'есть' on input >> nth=6
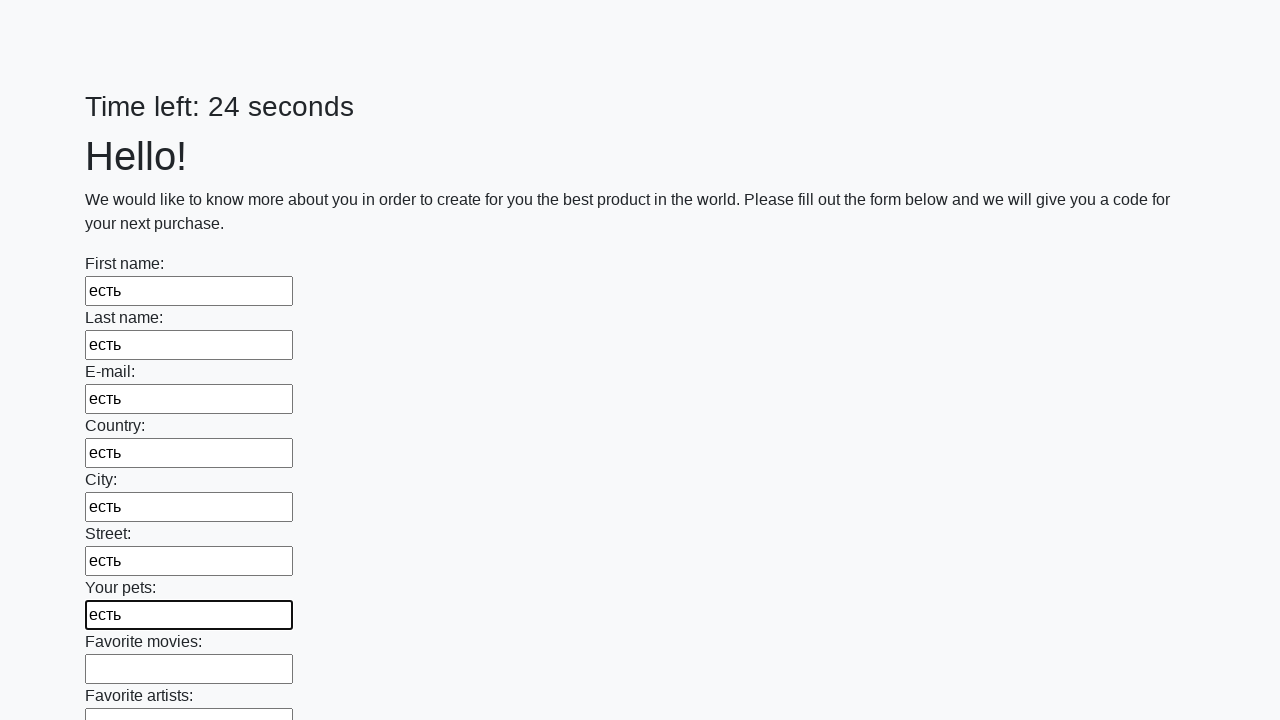

Filled an input field with 'есть' on input >> nth=7
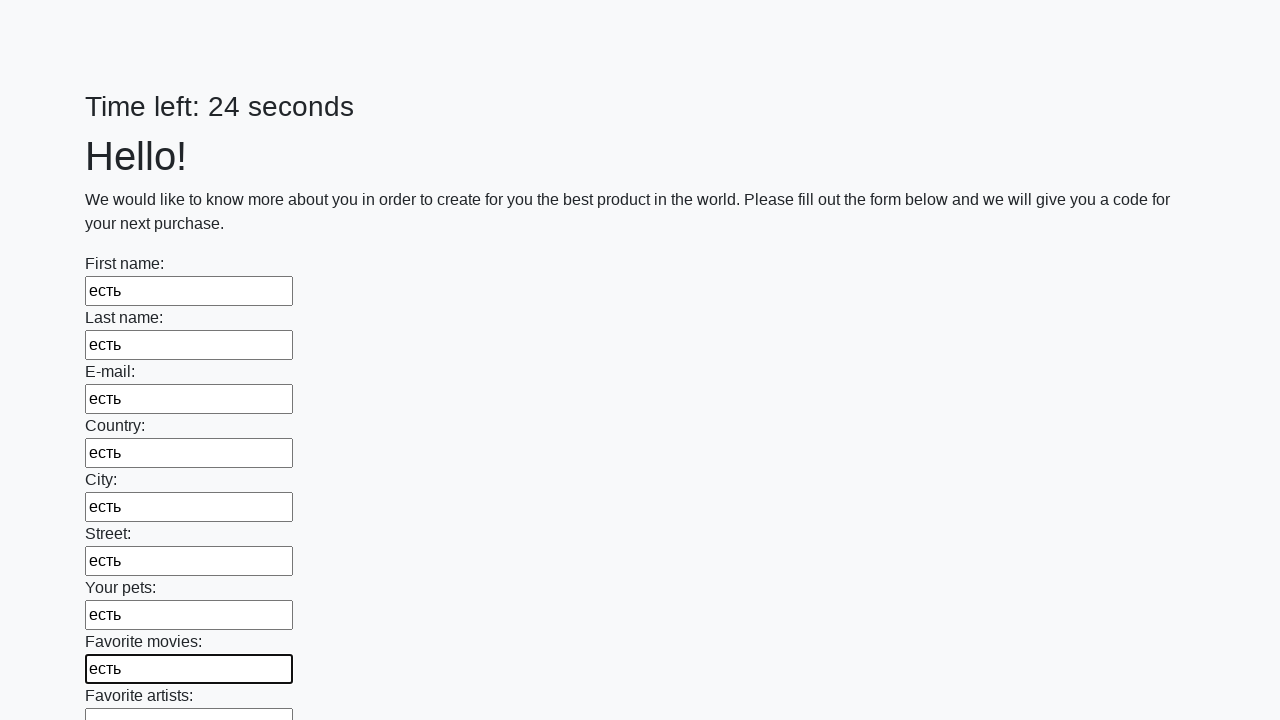

Filled an input field with 'есть' on input >> nth=8
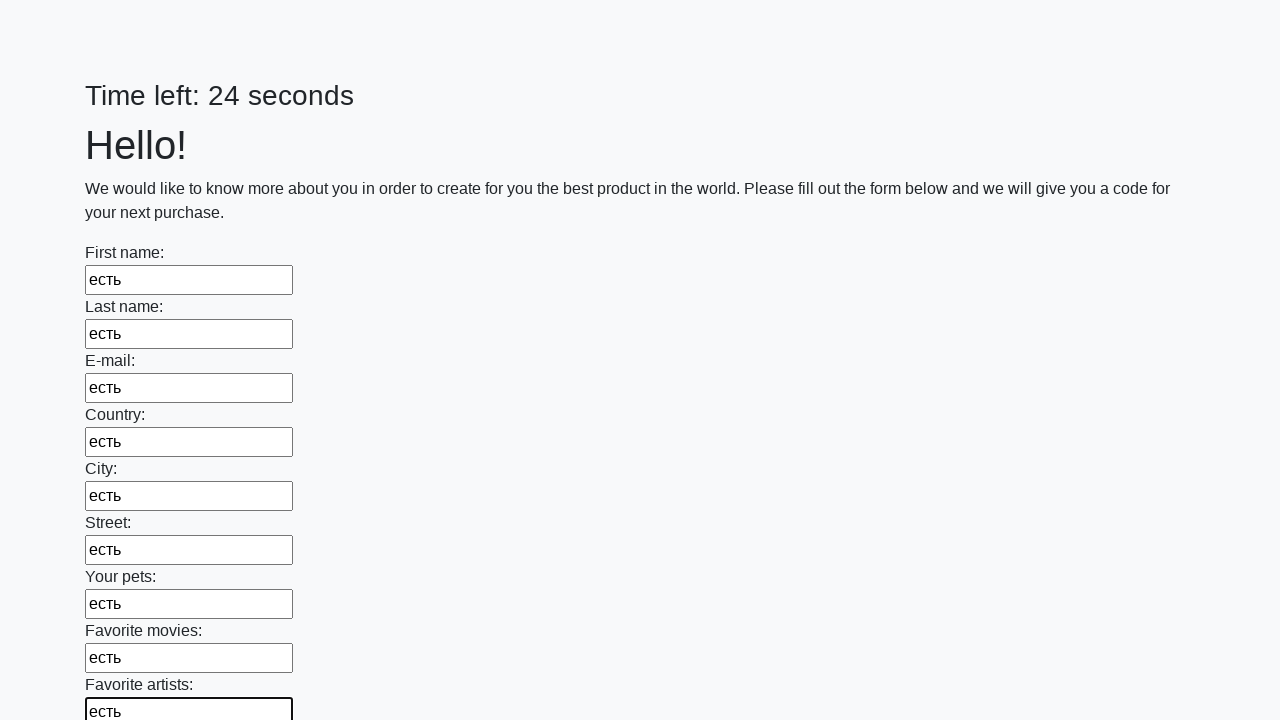

Filled an input field with 'есть' on input >> nth=9
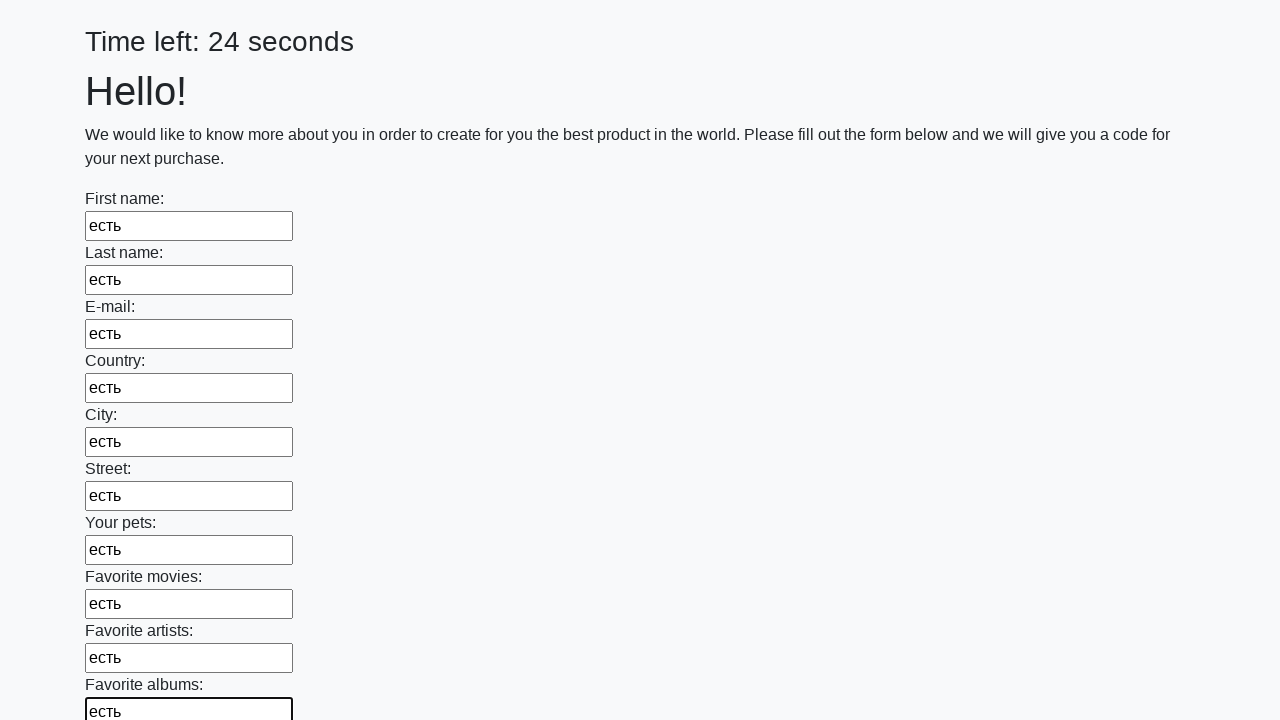

Filled an input field with 'есть' on input >> nth=10
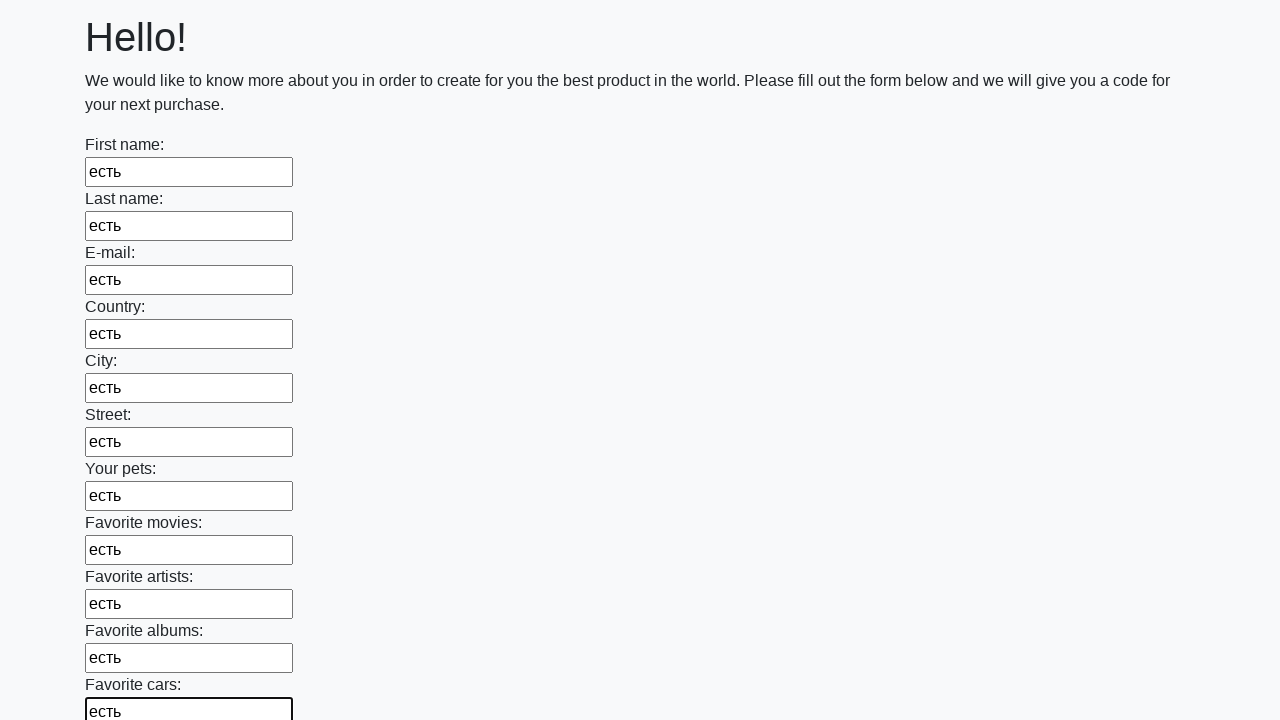

Filled an input field with 'есть' on input >> nth=11
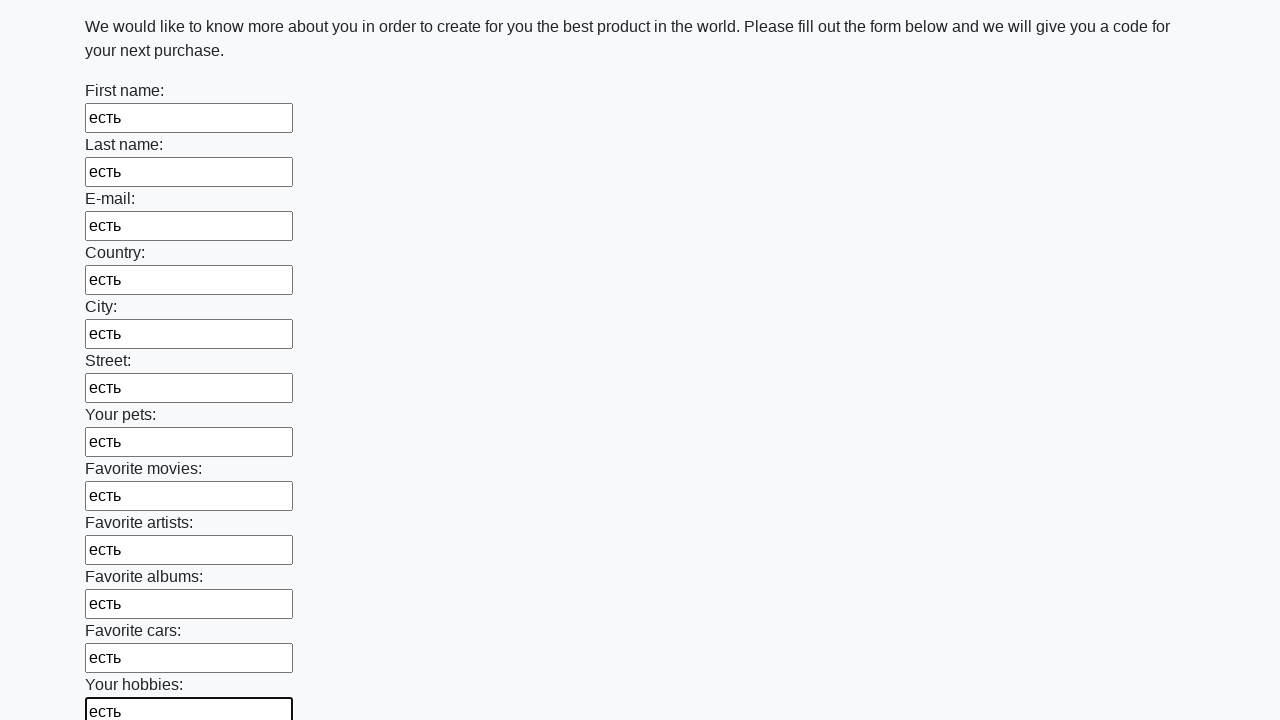

Filled an input field with 'есть' on input >> nth=12
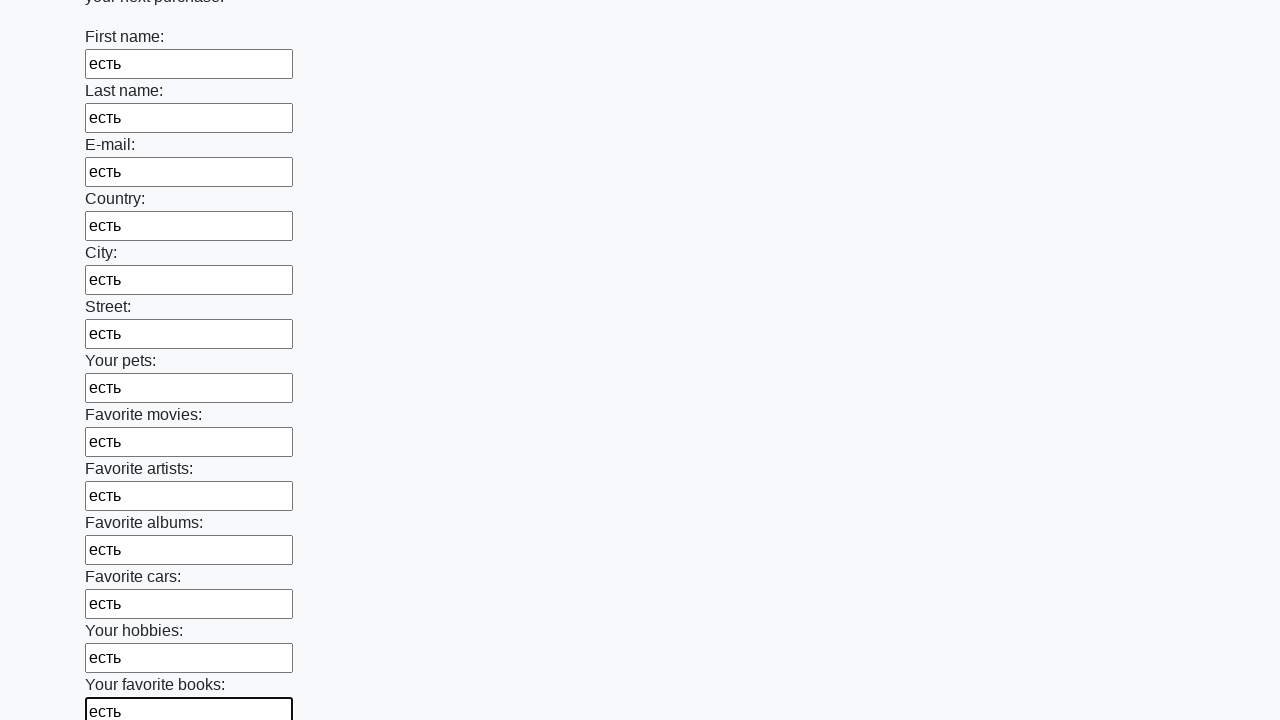

Filled an input field with 'есть' on input >> nth=13
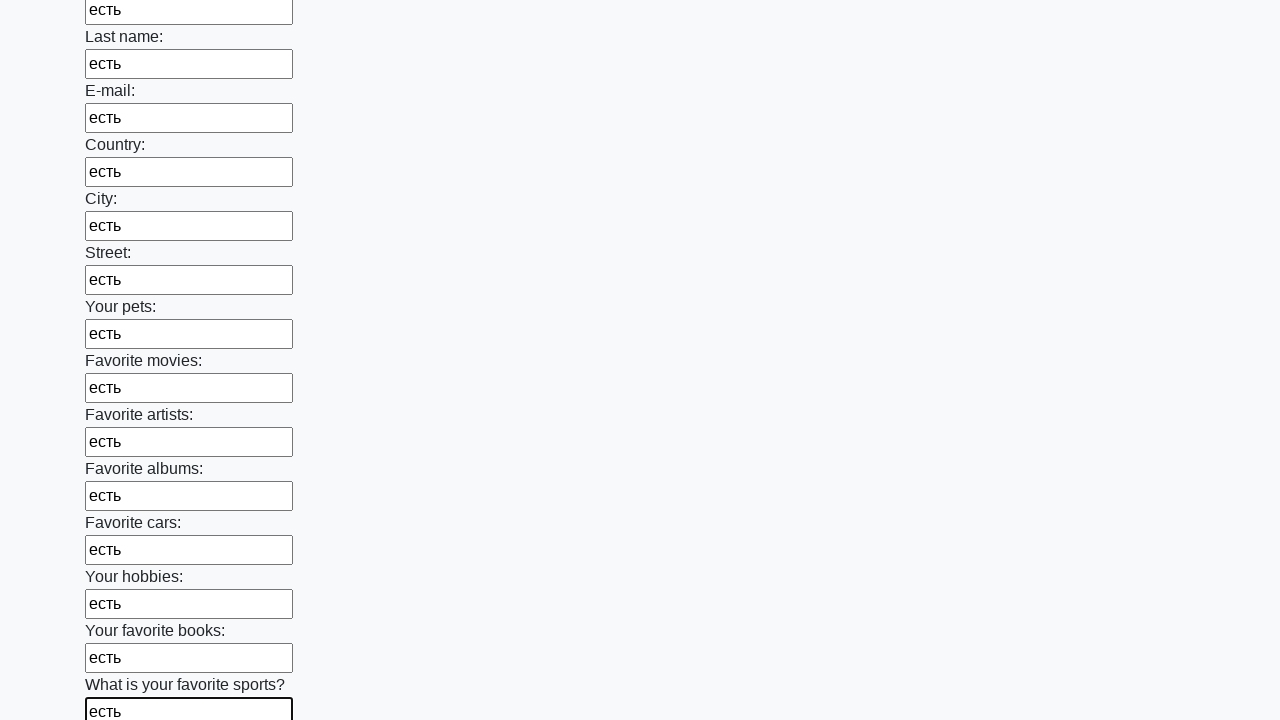

Filled an input field with 'есть' on input >> nth=14
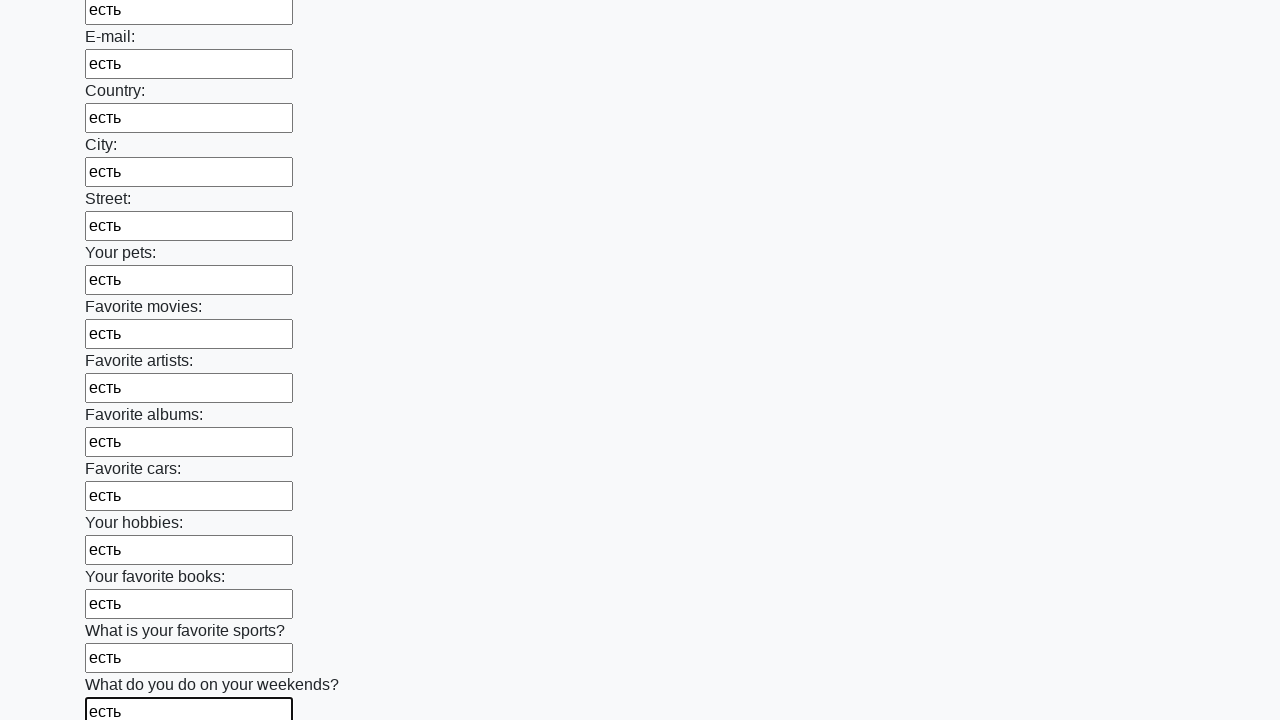

Filled an input field with 'есть' on input >> nth=15
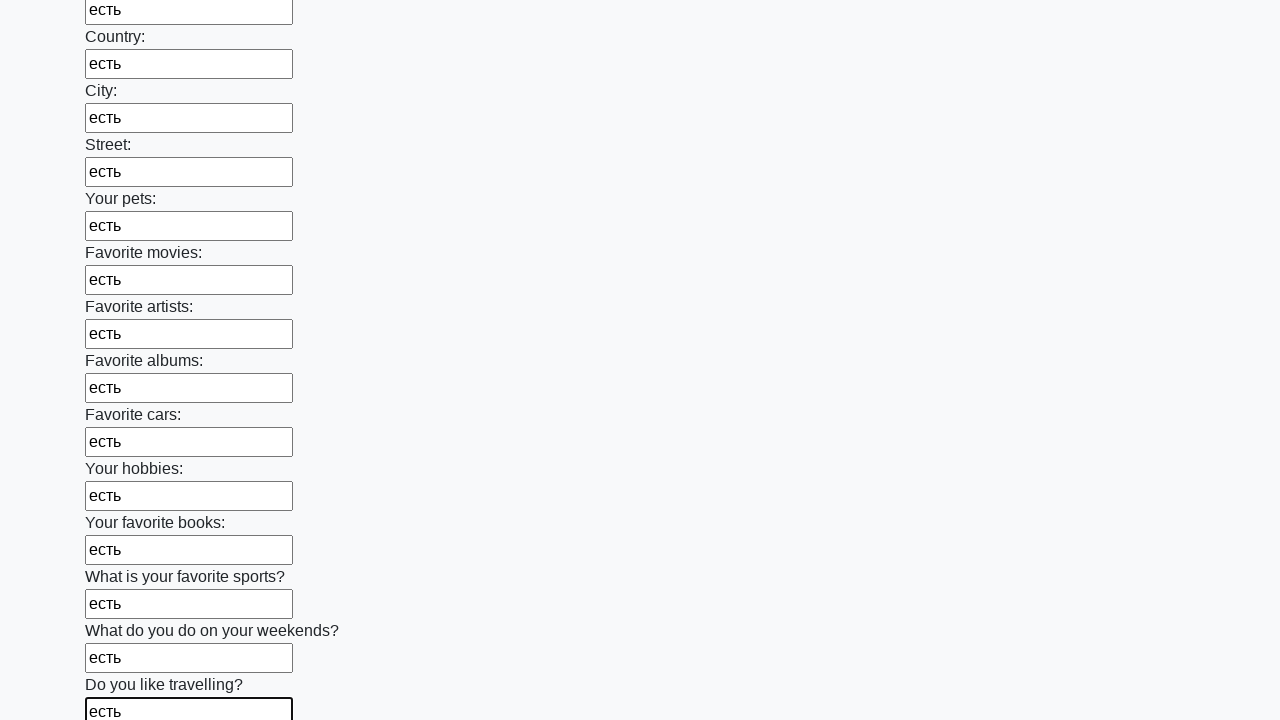

Filled an input field with 'есть' on input >> nth=16
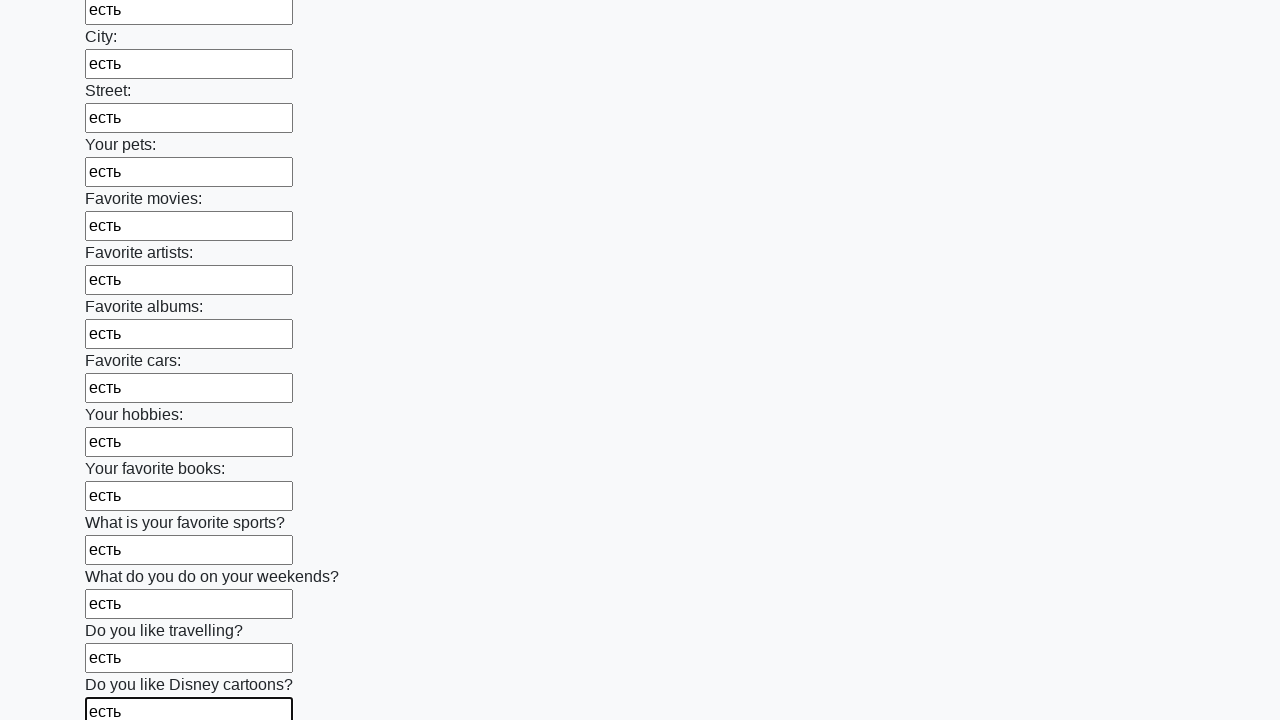

Filled an input field with 'есть' on input >> nth=17
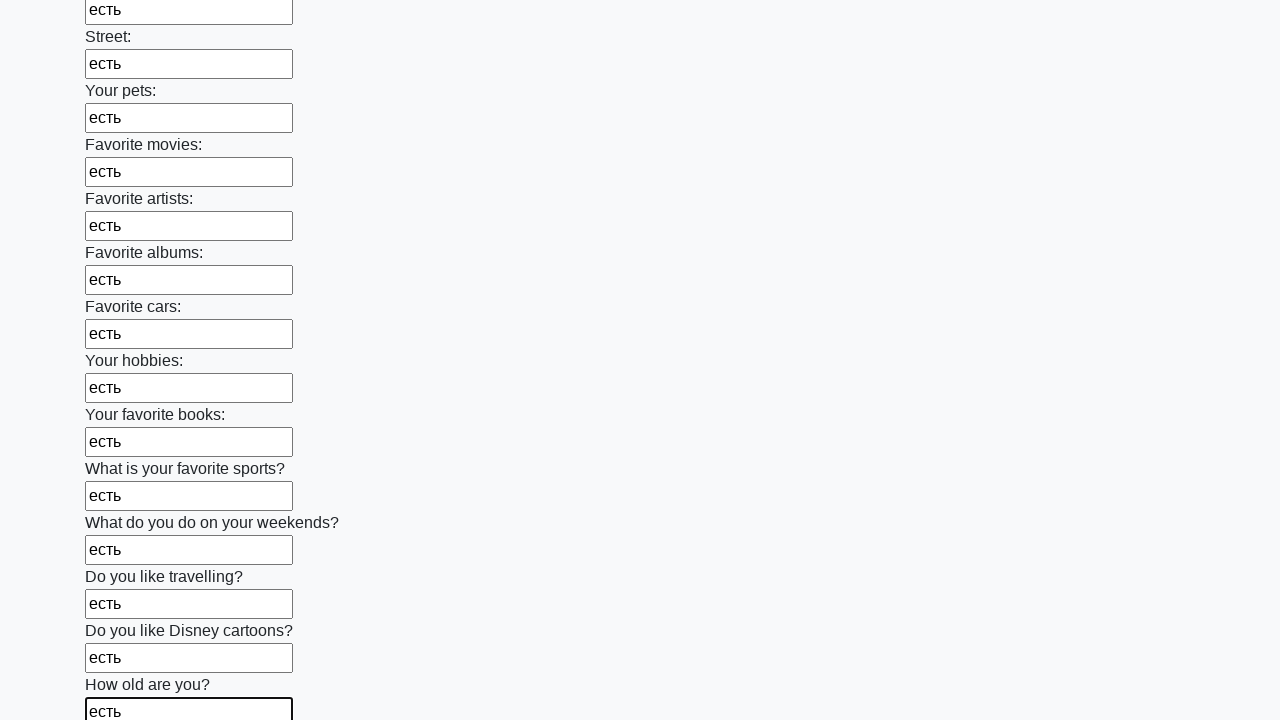

Filled an input field with 'есть' on input >> nth=18
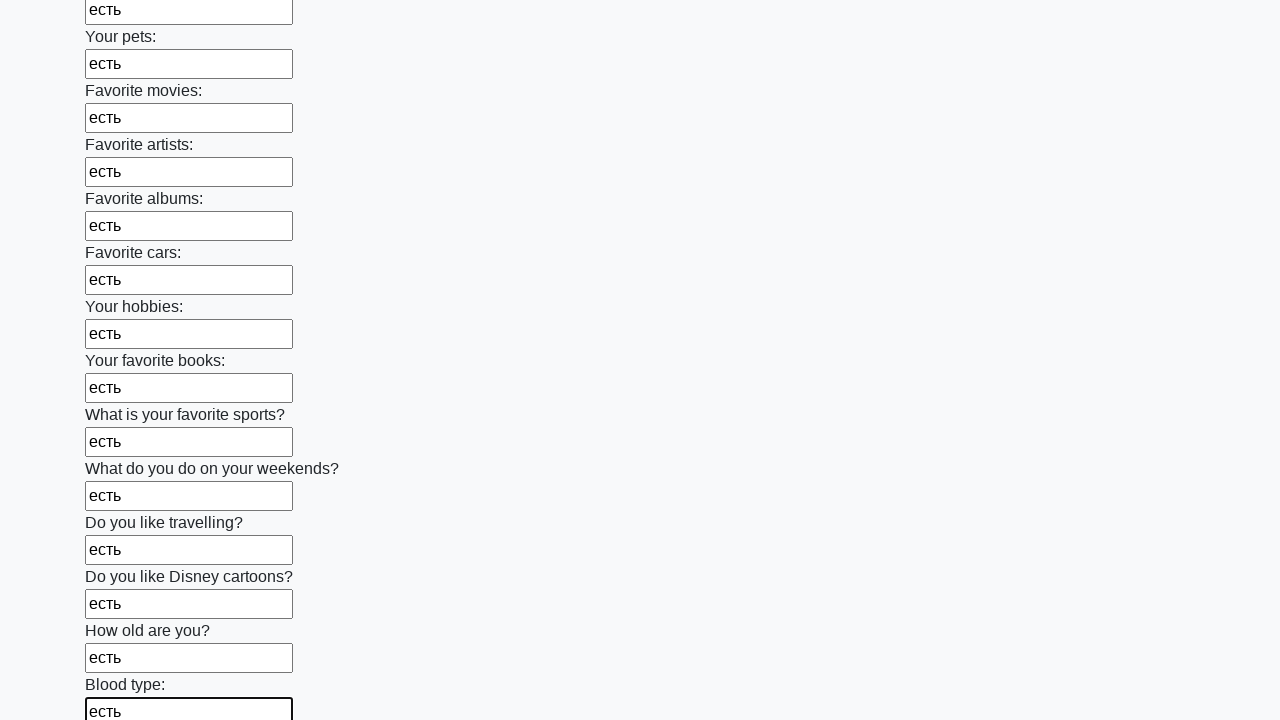

Filled an input field with 'есть' on input >> nth=19
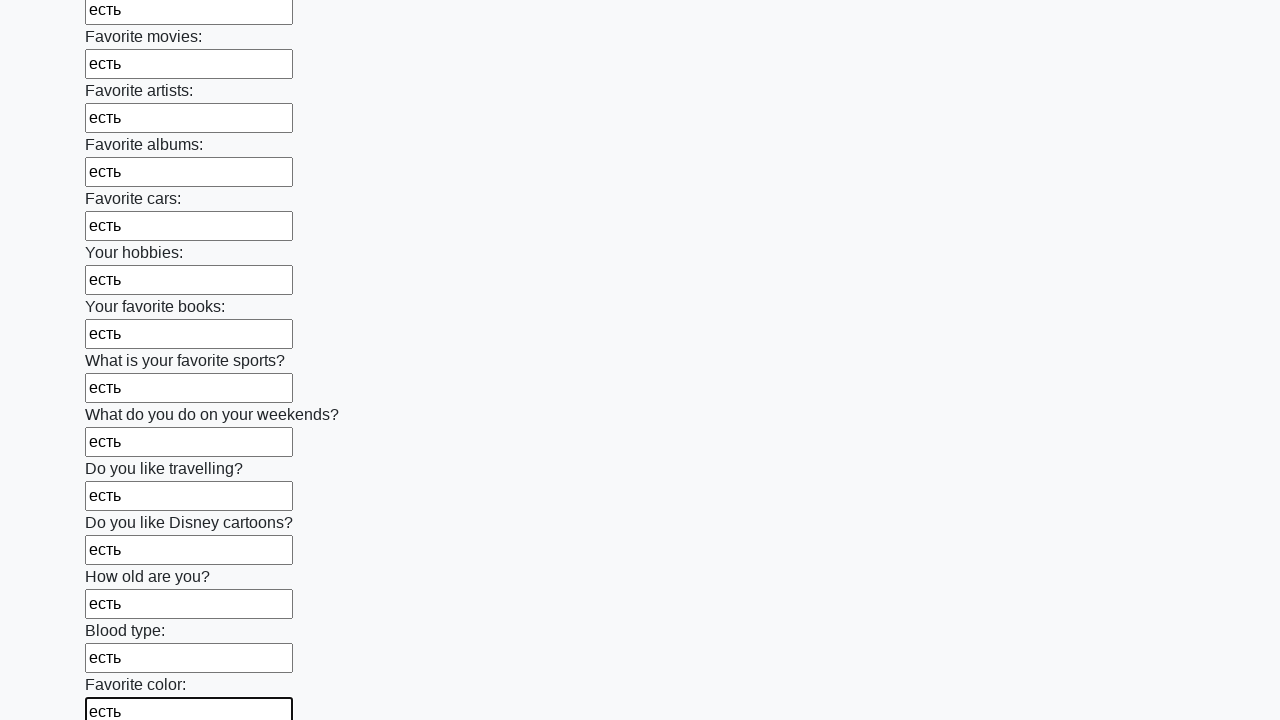

Filled an input field with 'есть' on input >> nth=20
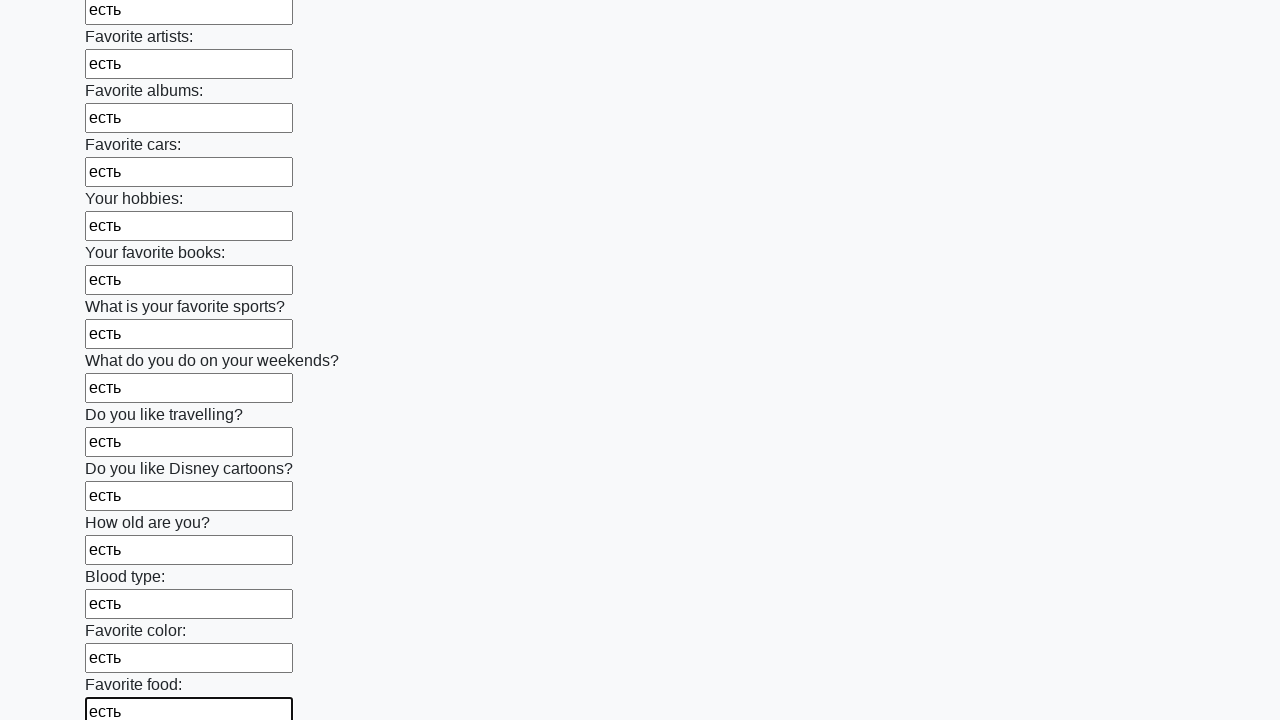

Filled an input field with 'есть' on input >> nth=21
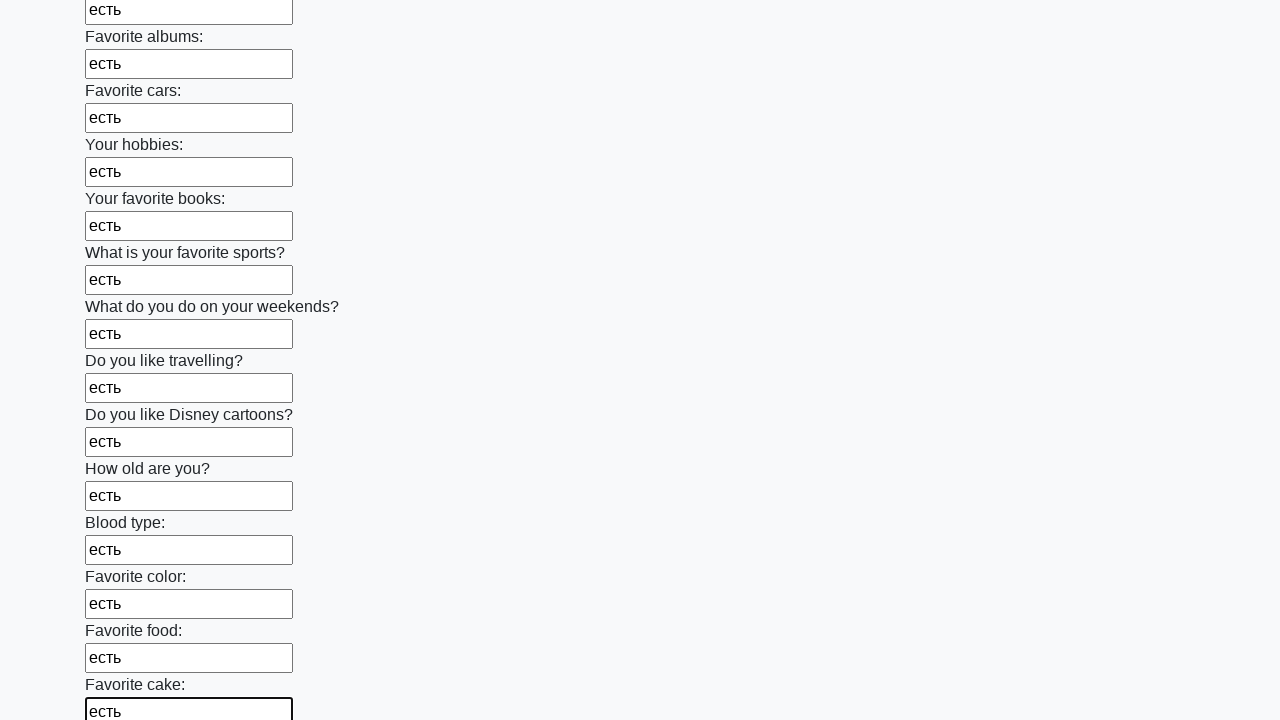

Filled an input field with 'есть' on input >> nth=22
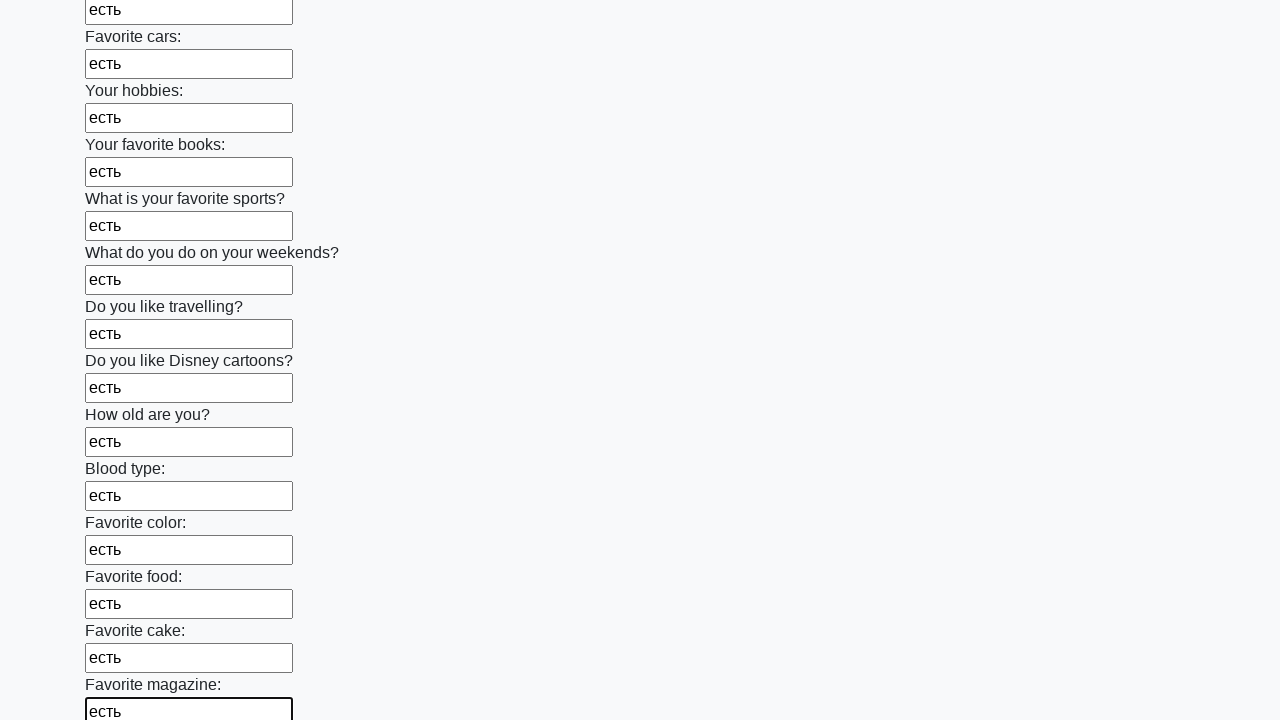

Filled an input field with 'есть' on input >> nth=23
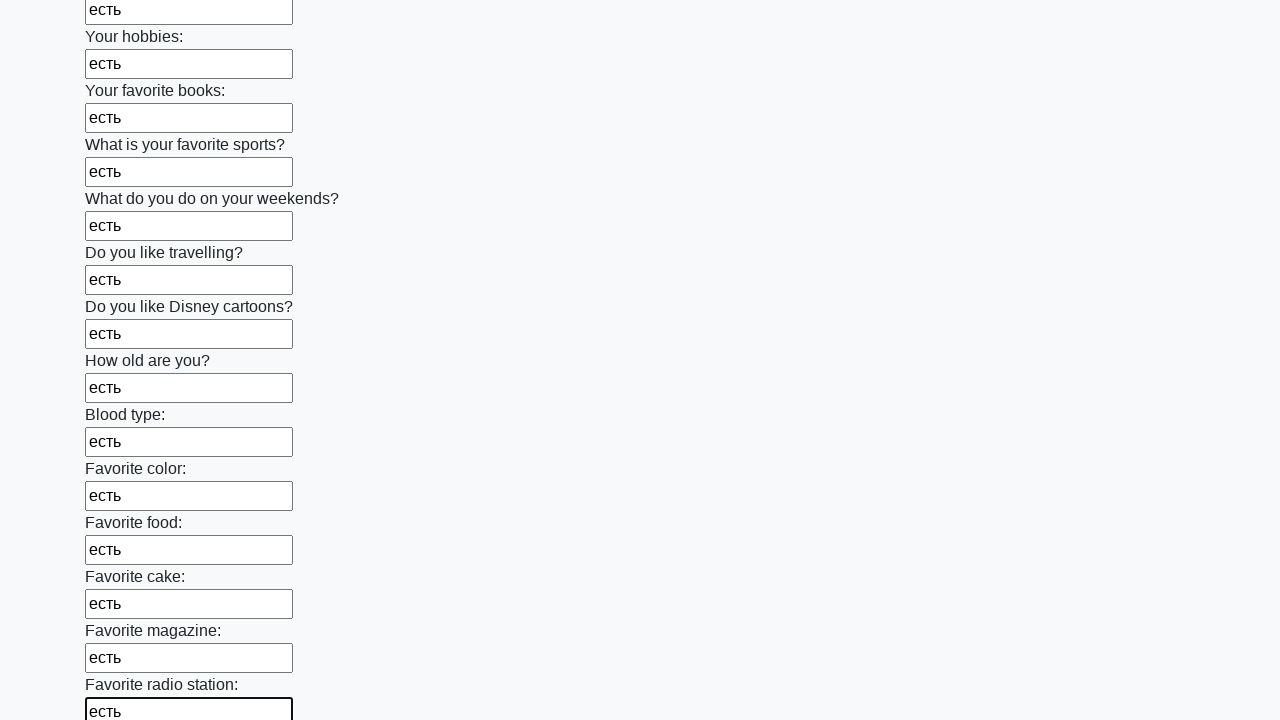

Filled an input field with 'есть' on input >> nth=24
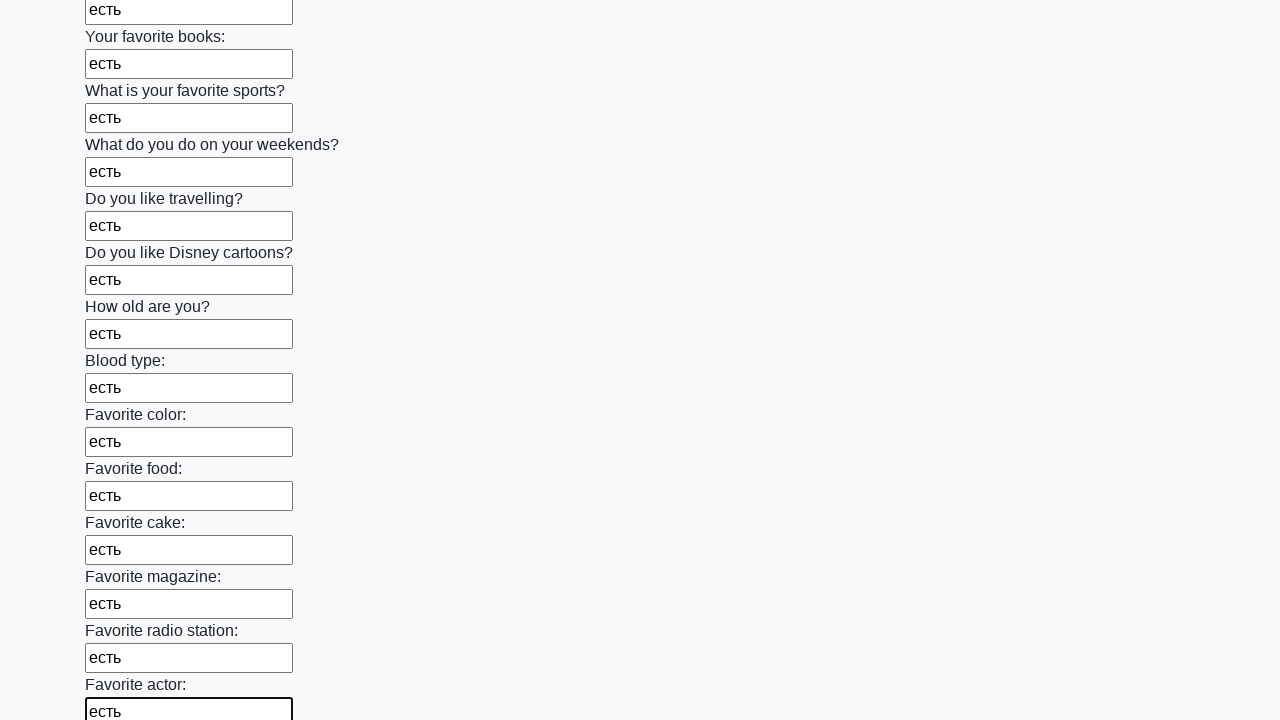

Filled an input field with 'есть' on input >> nth=25
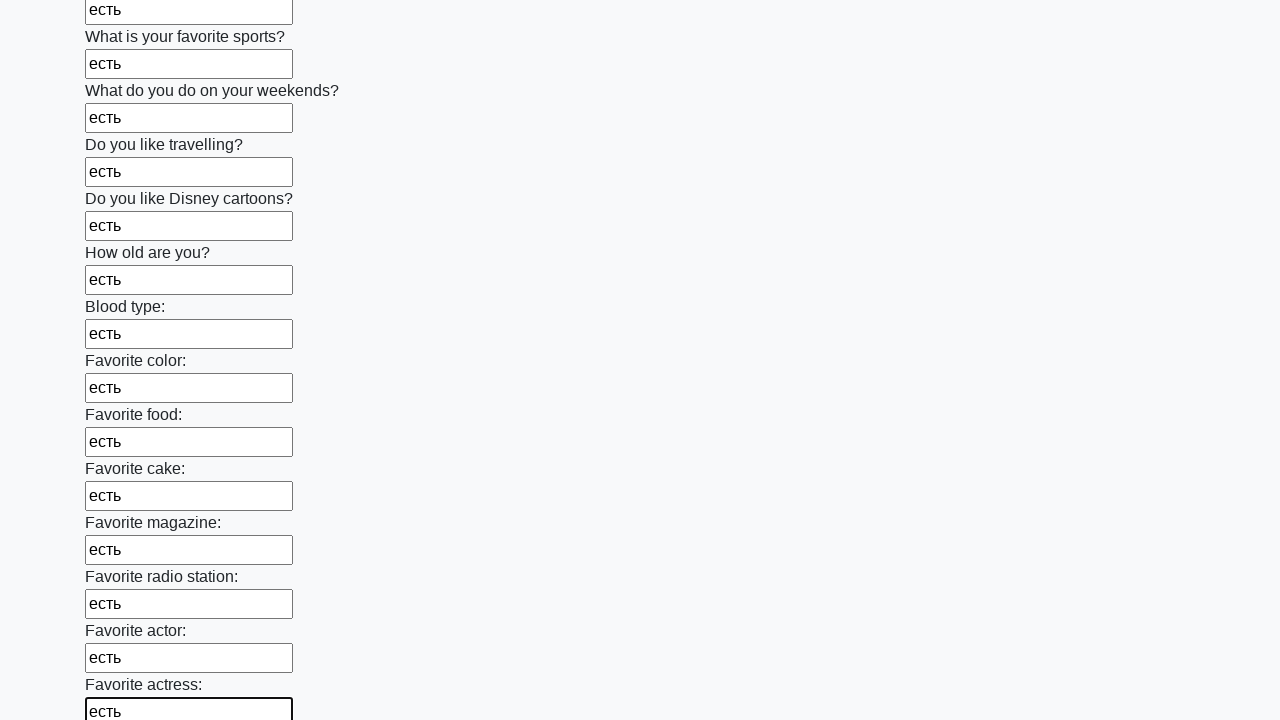

Filled an input field with 'есть' on input >> nth=26
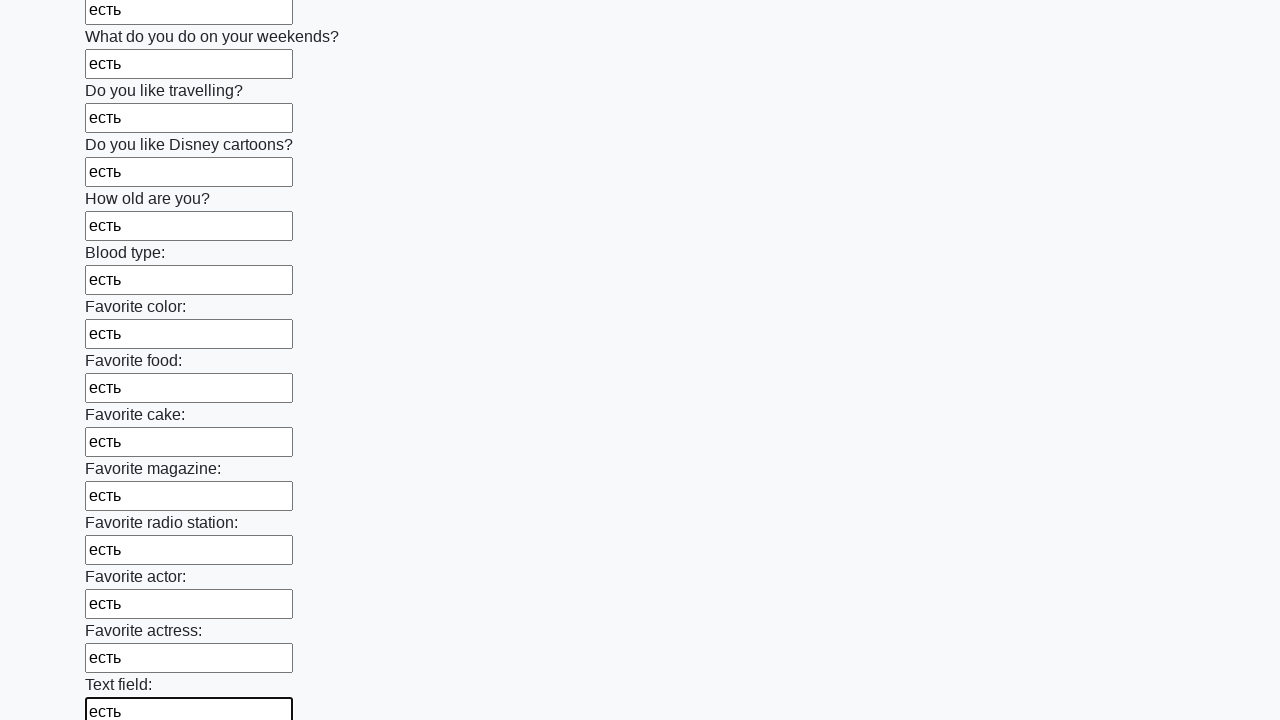

Filled an input field with 'есть' on input >> nth=27
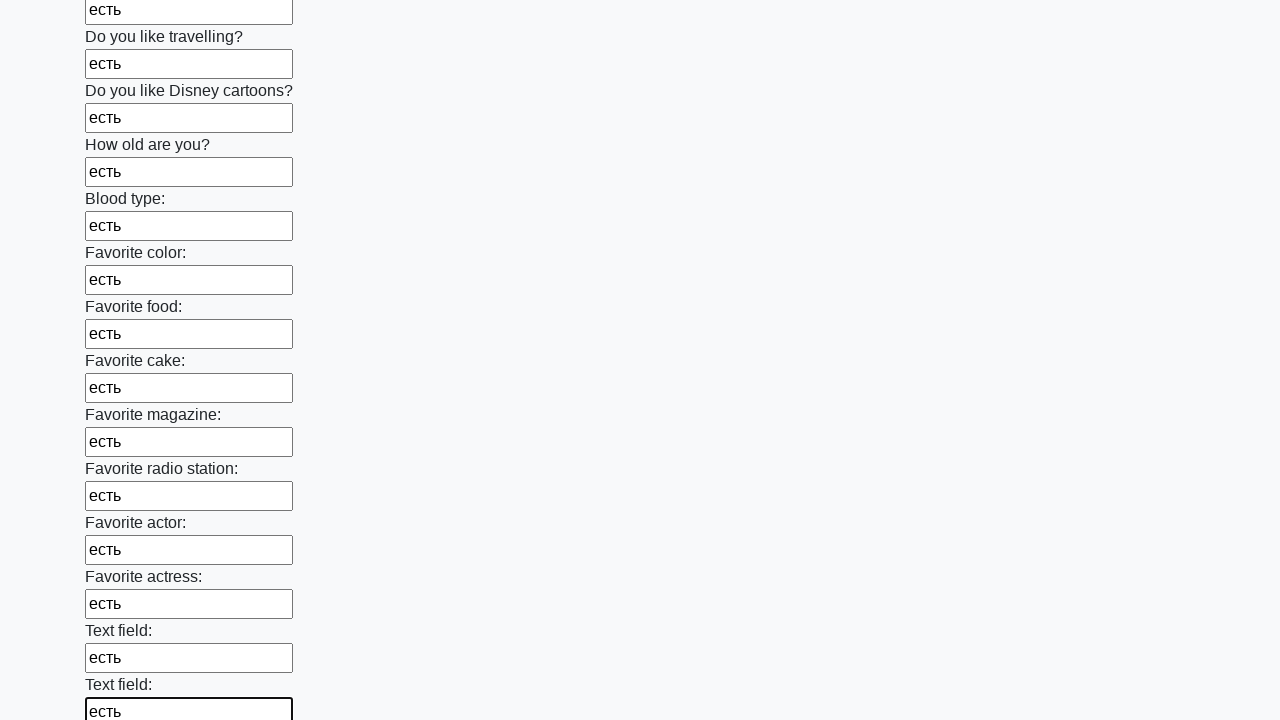

Filled an input field with 'есть' on input >> nth=28
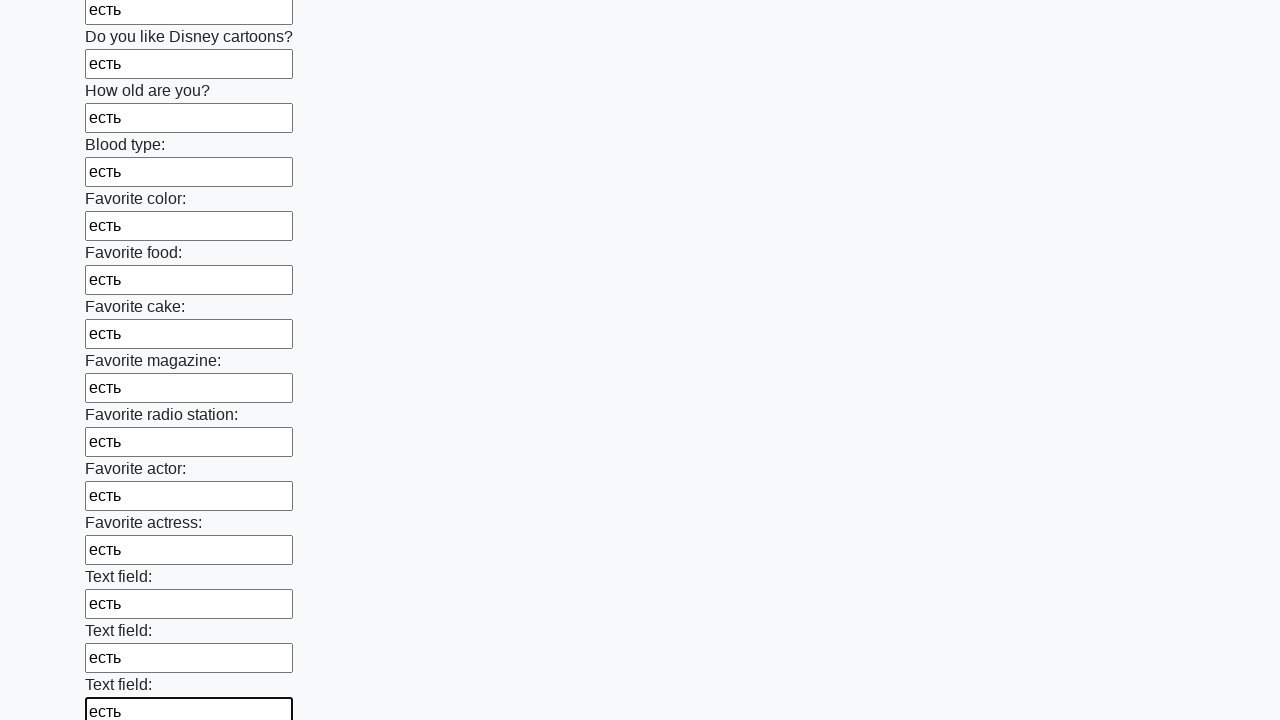

Filled an input field with 'есть' on input >> nth=29
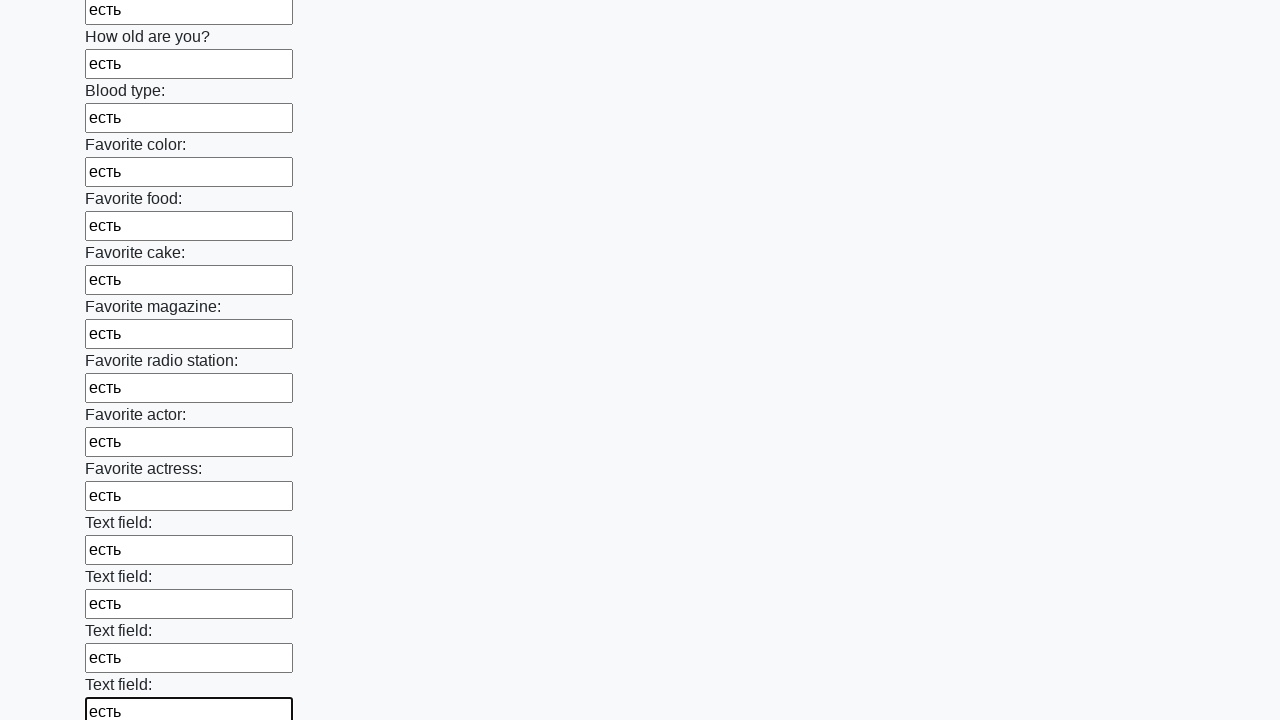

Filled an input field with 'есть' on input >> nth=30
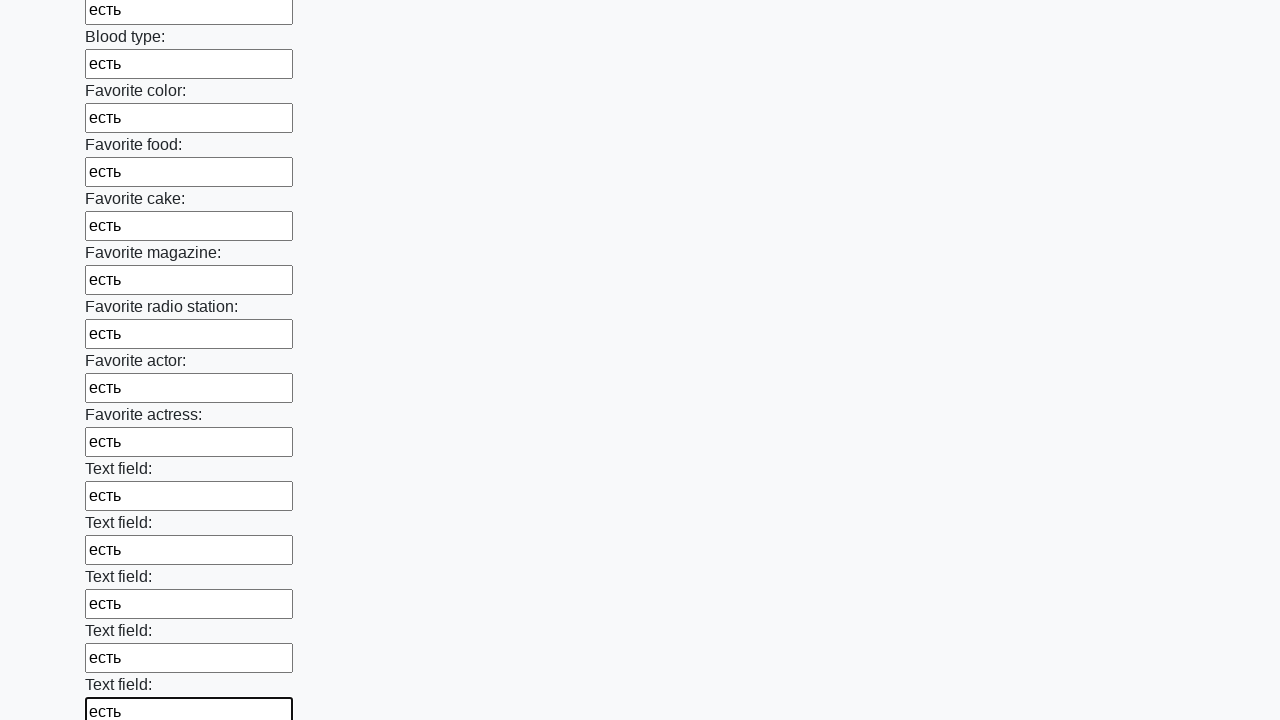

Filled an input field with 'есть' on input >> nth=31
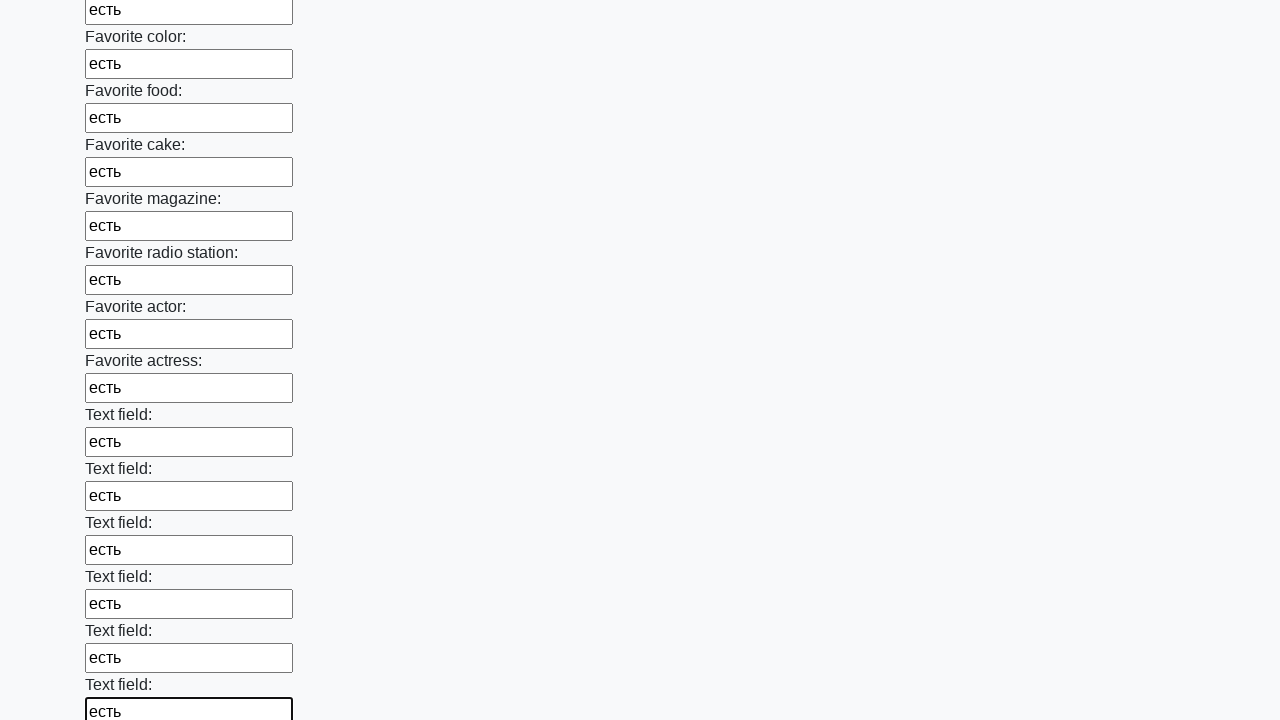

Filled an input field with 'есть' on input >> nth=32
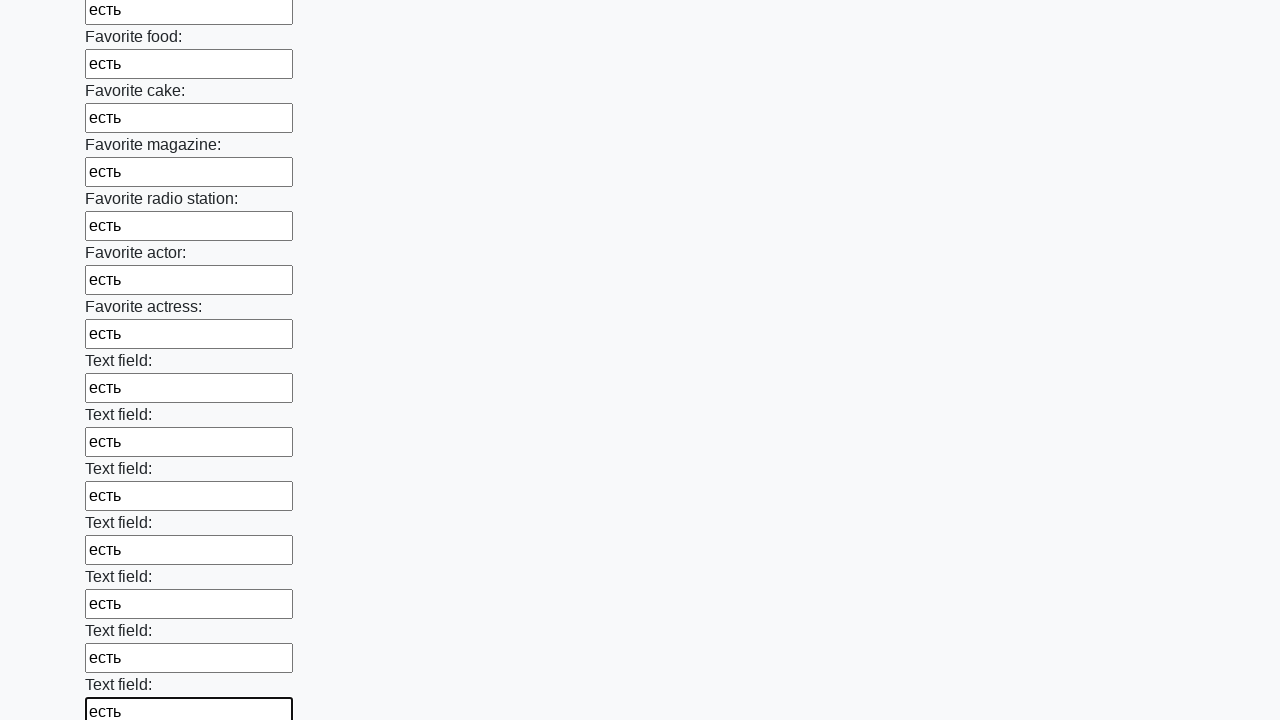

Filled an input field with 'есть' on input >> nth=33
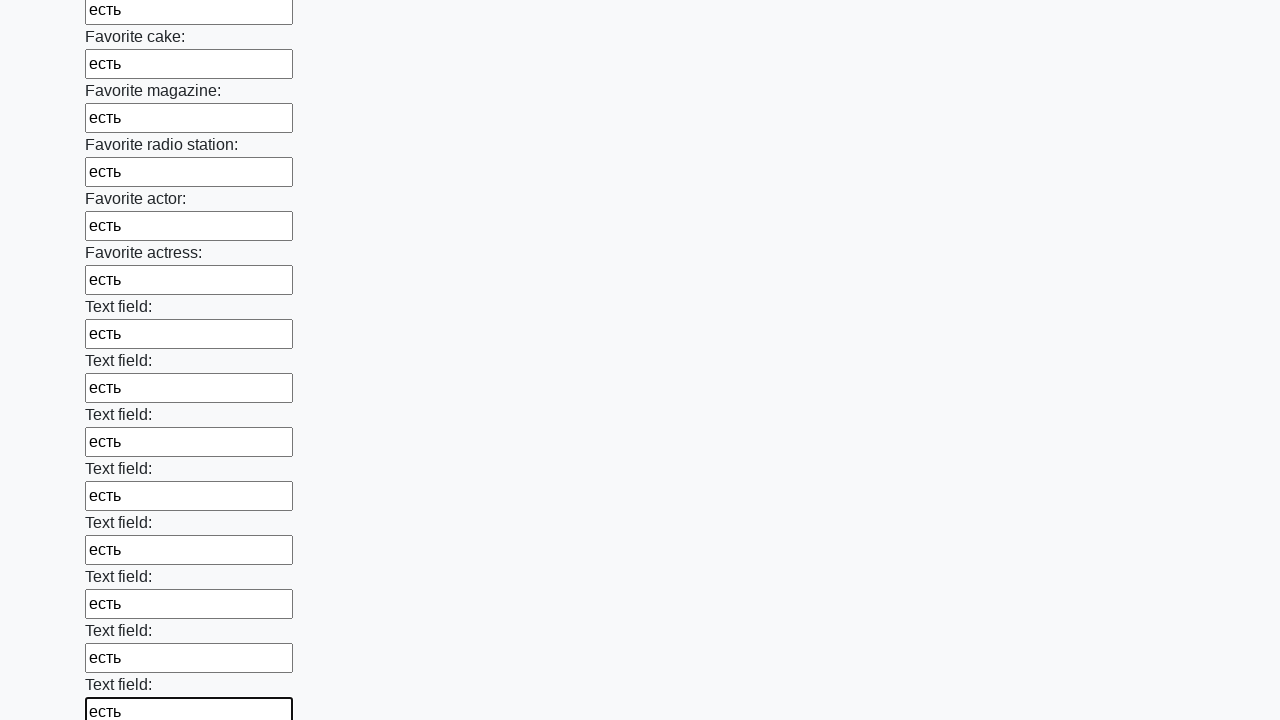

Filled an input field with 'есть' on input >> nth=34
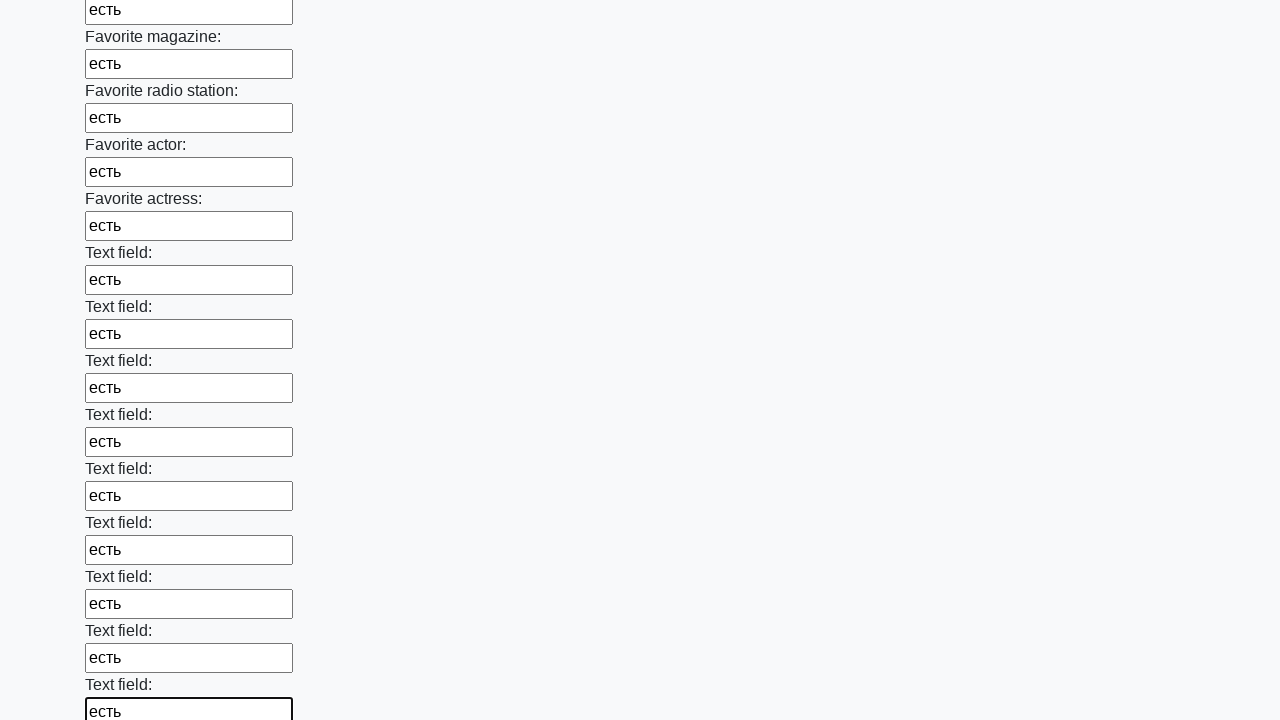

Filled an input field with 'есть' on input >> nth=35
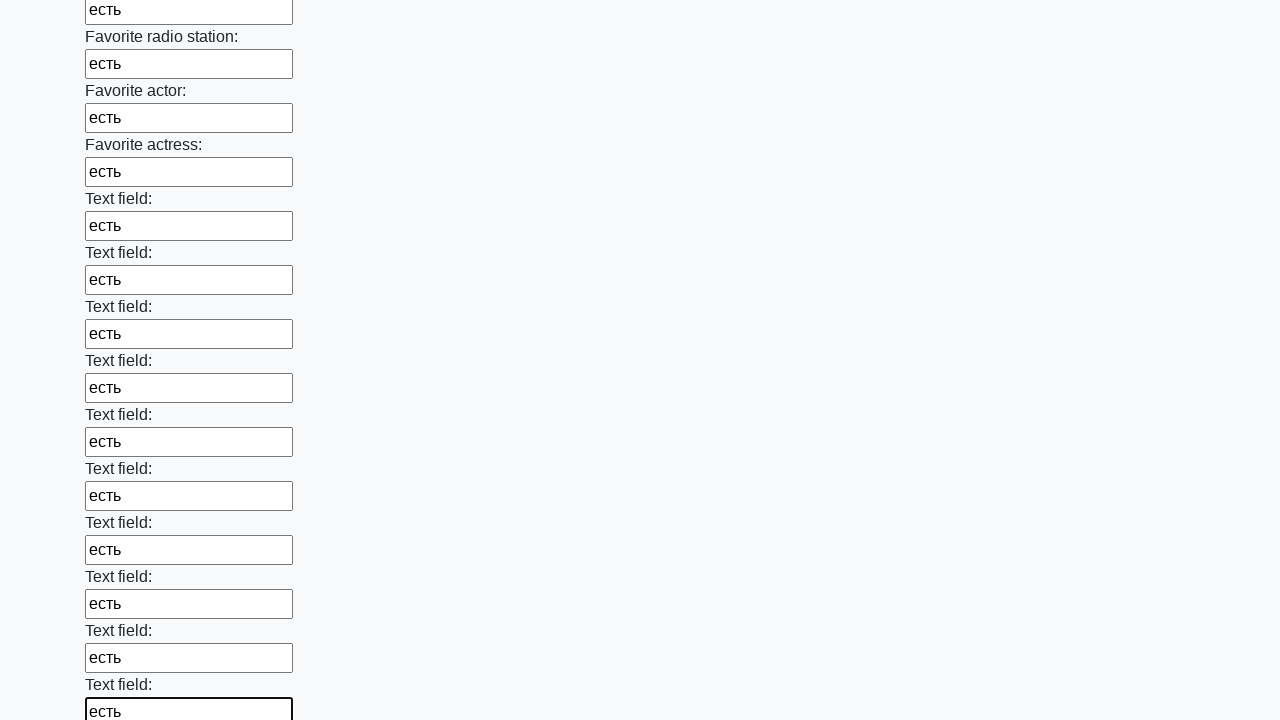

Filled an input field with 'есть' on input >> nth=36
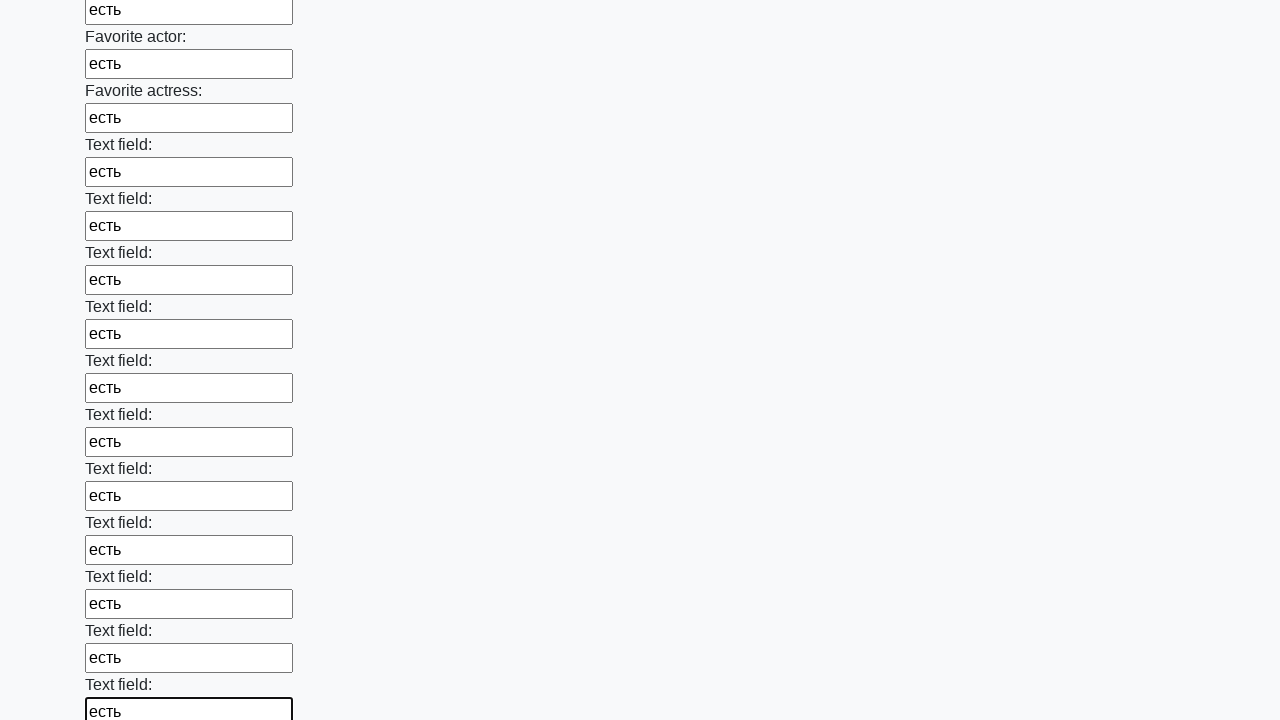

Filled an input field with 'есть' on input >> nth=37
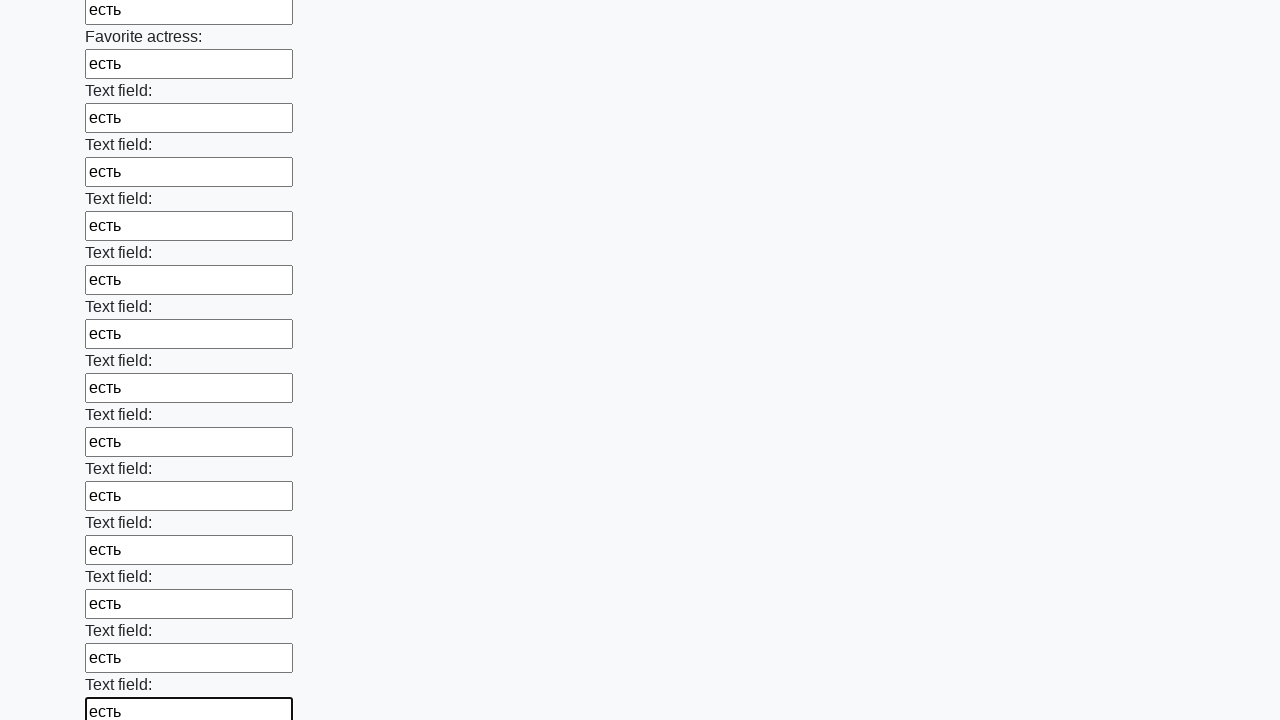

Filled an input field with 'есть' on input >> nth=38
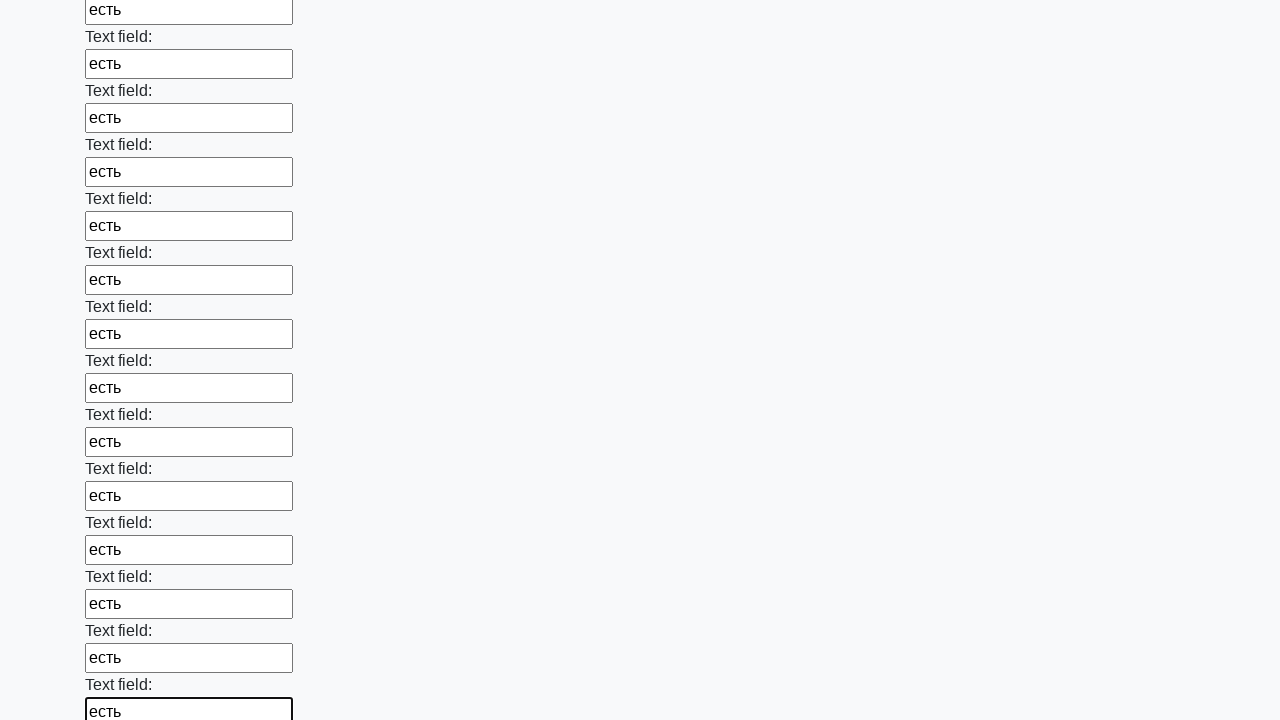

Filled an input field with 'есть' on input >> nth=39
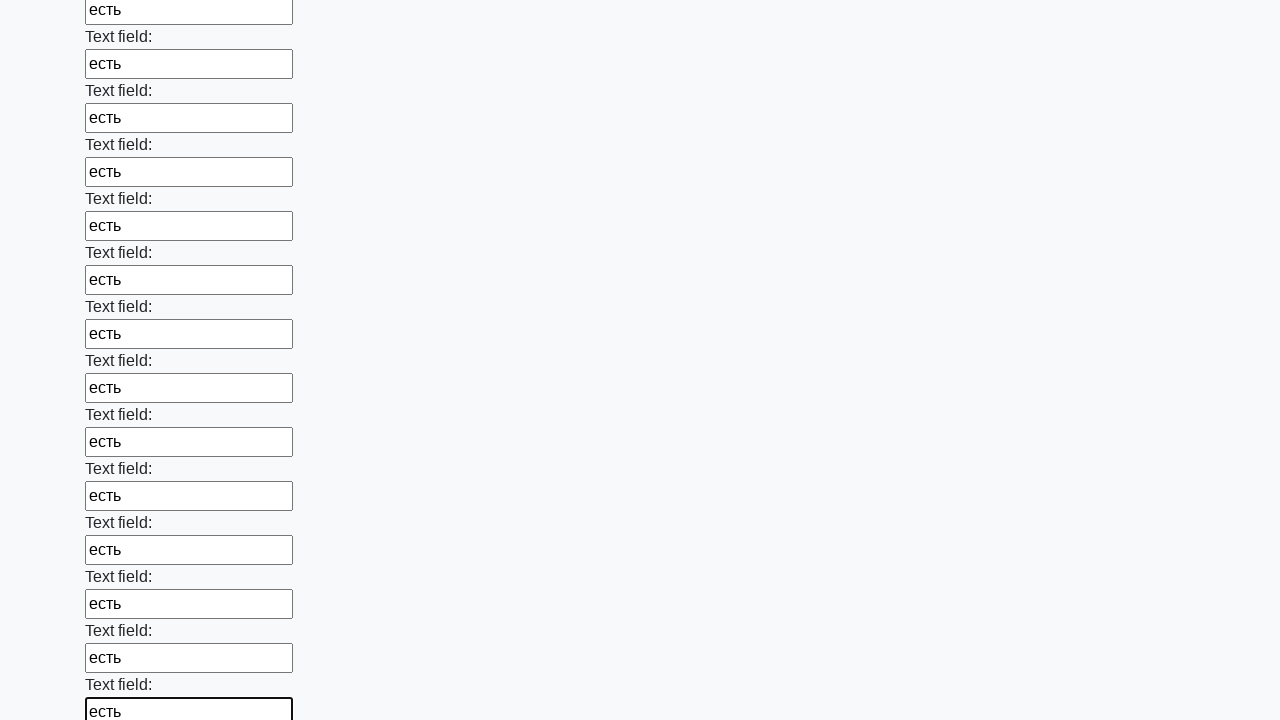

Filled an input field with 'есть' on input >> nth=40
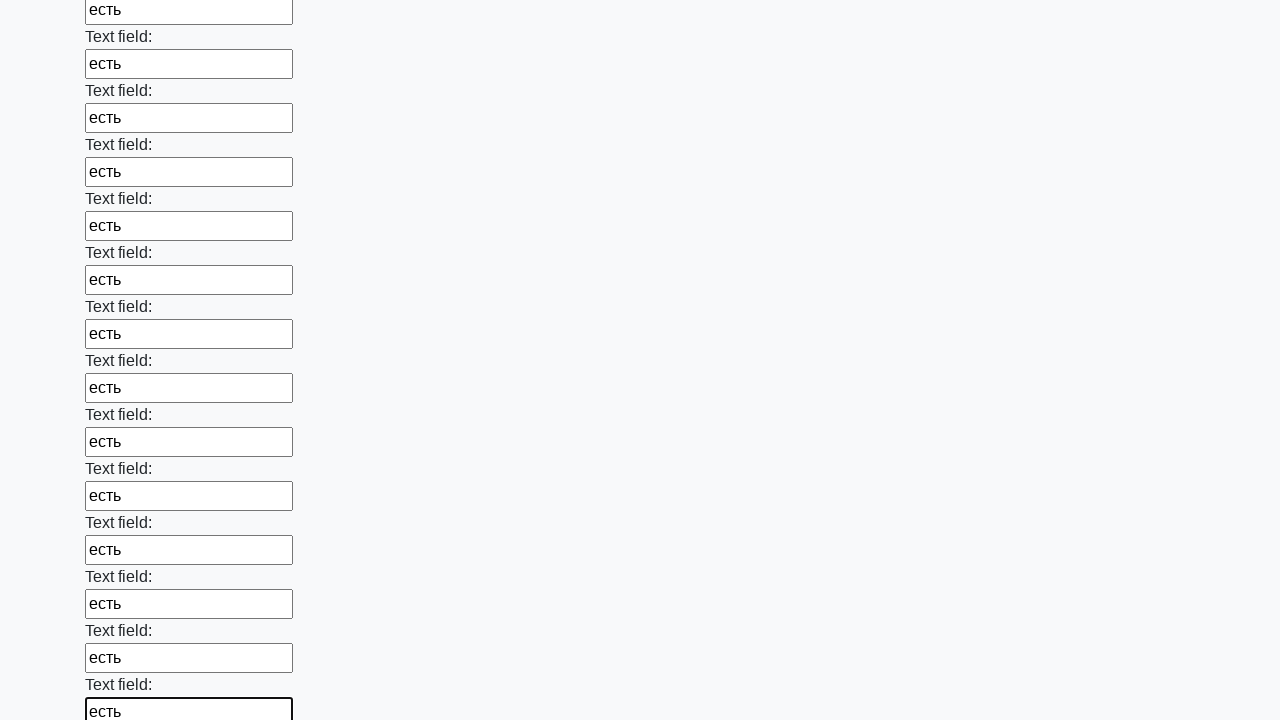

Filled an input field with 'есть' on input >> nth=41
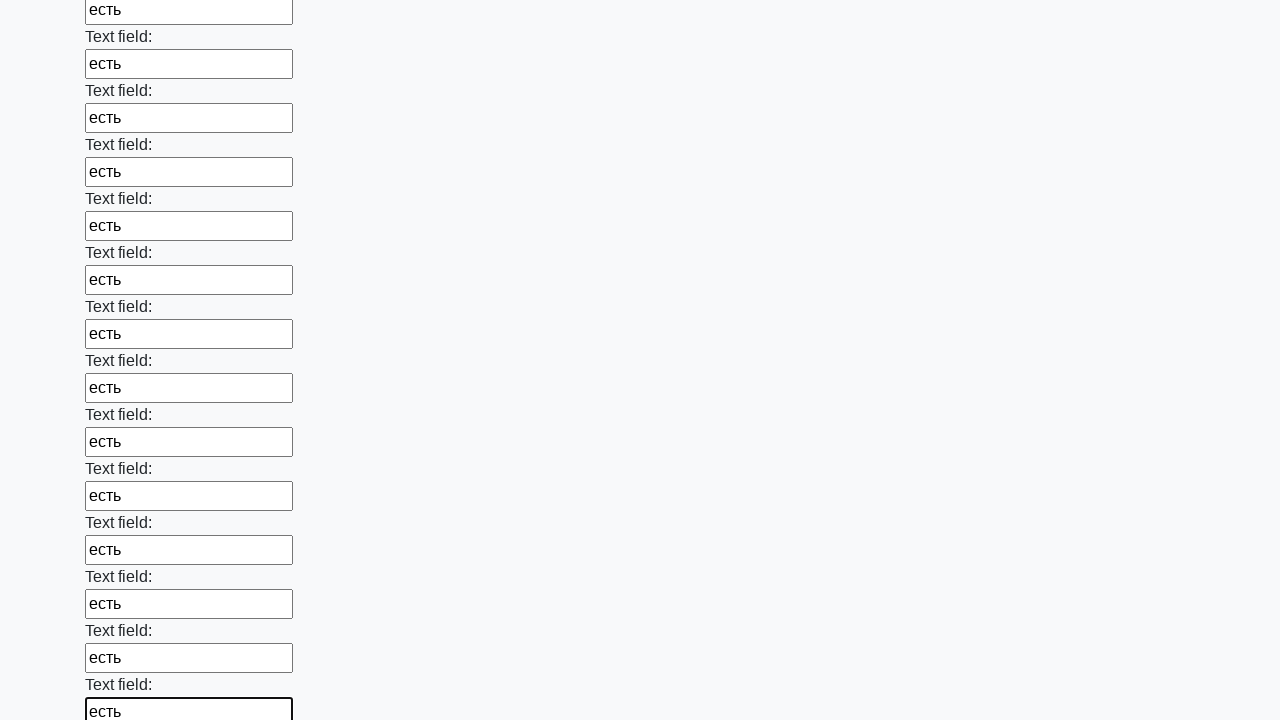

Filled an input field with 'есть' on input >> nth=42
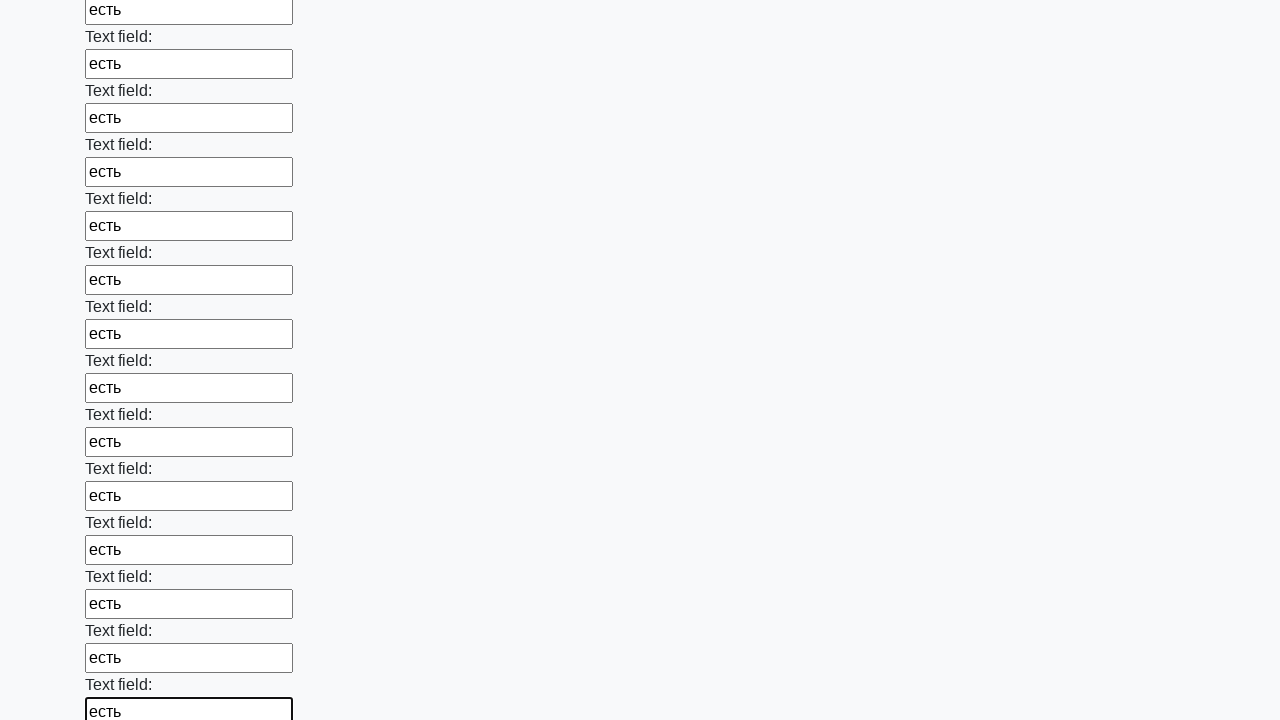

Filled an input field with 'есть' on input >> nth=43
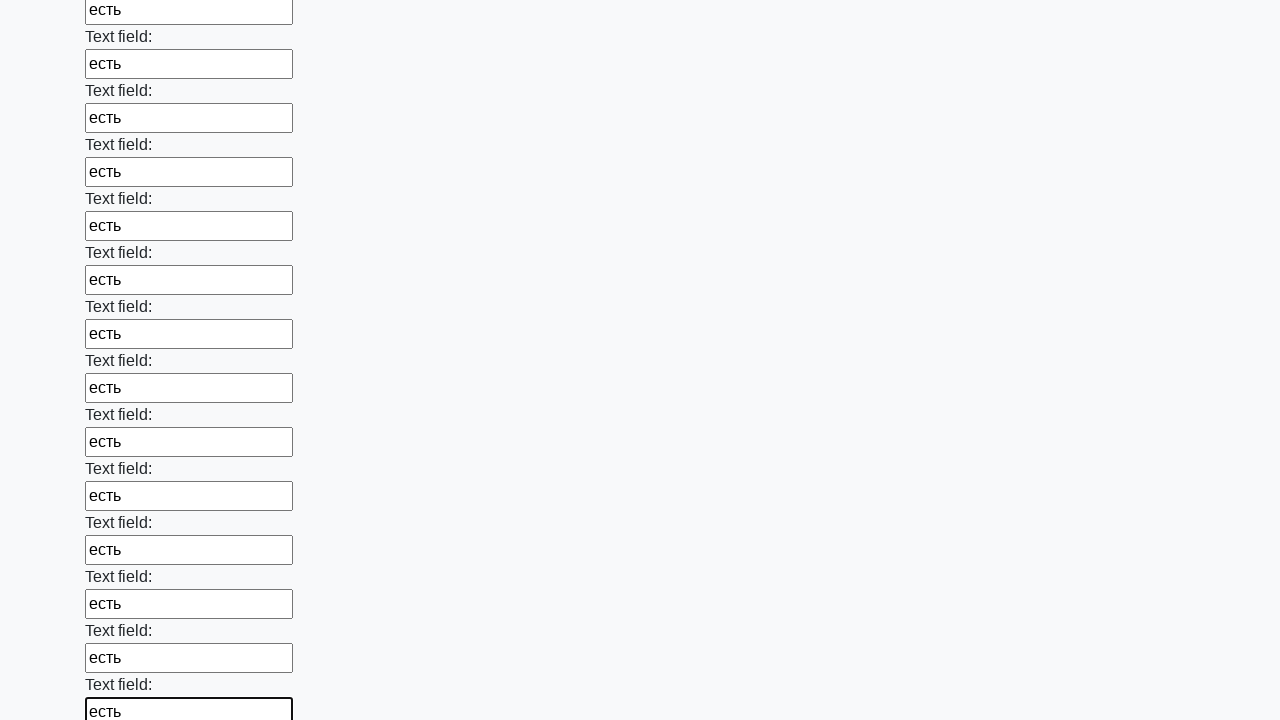

Filled an input field with 'есть' on input >> nth=44
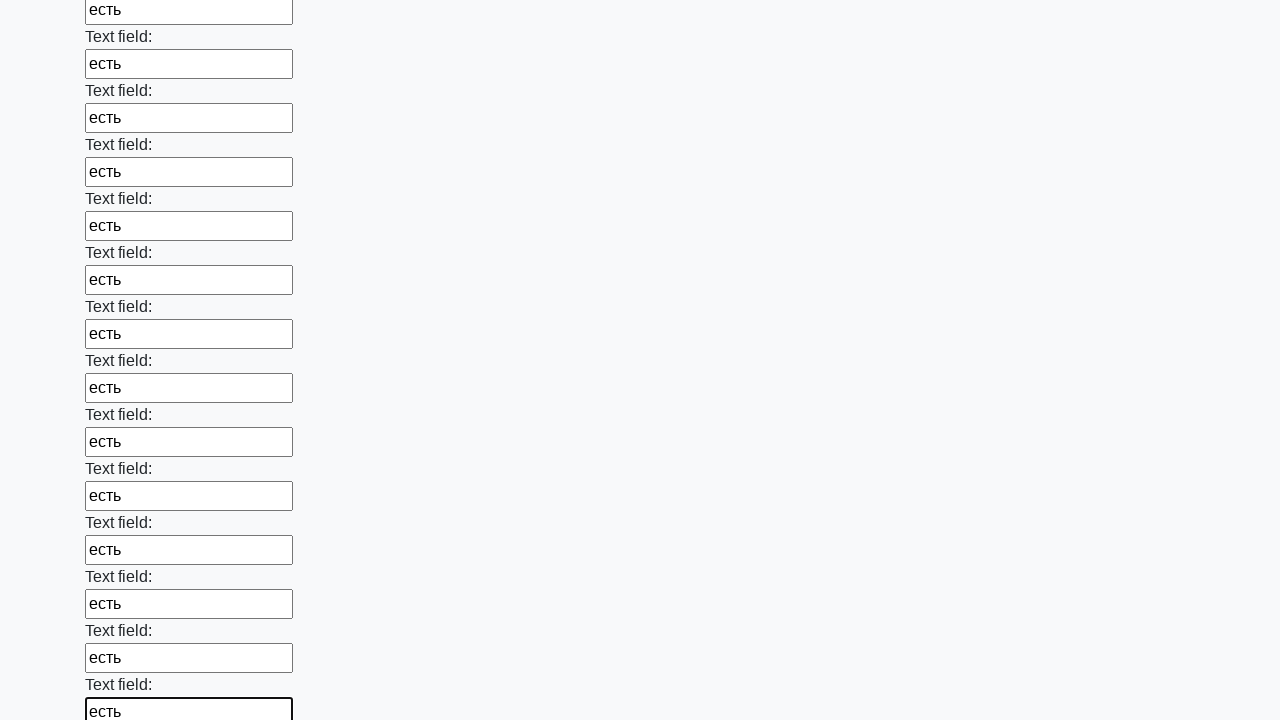

Filled an input field with 'есть' on input >> nth=45
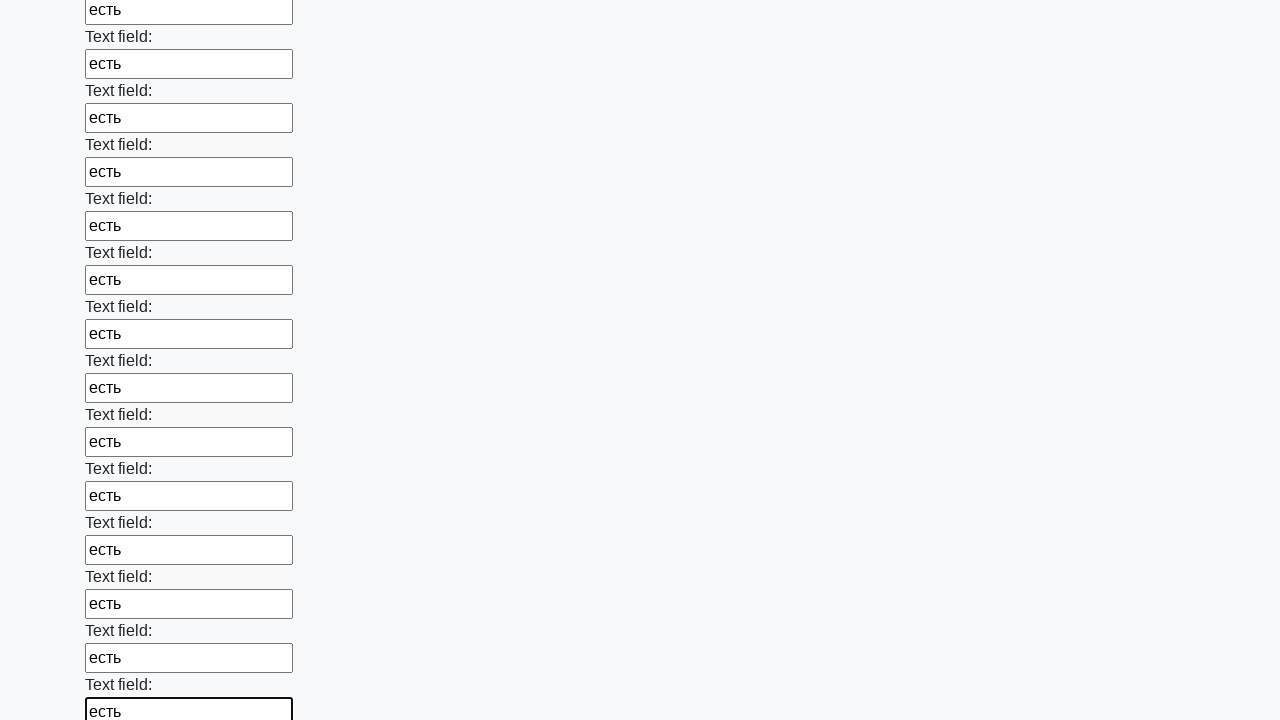

Filled an input field with 'есть' on input >> nth=46
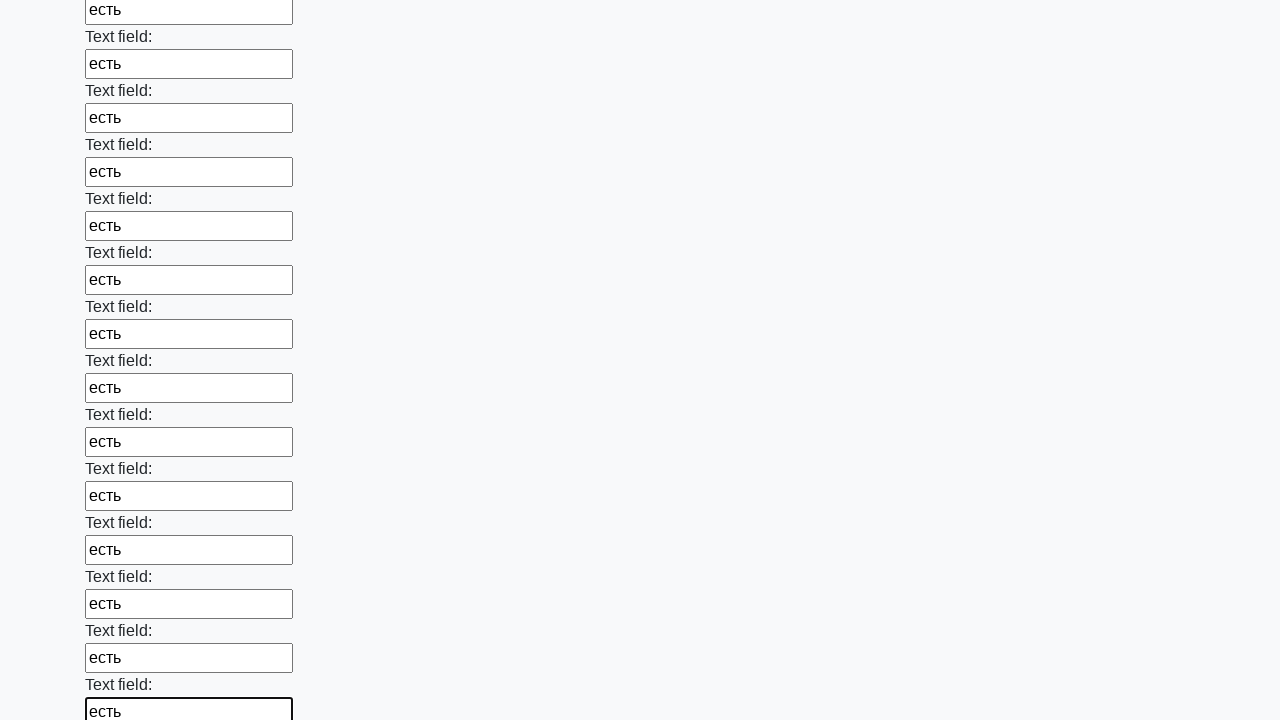

Filled an input field with 'есть' on input >> nth=47
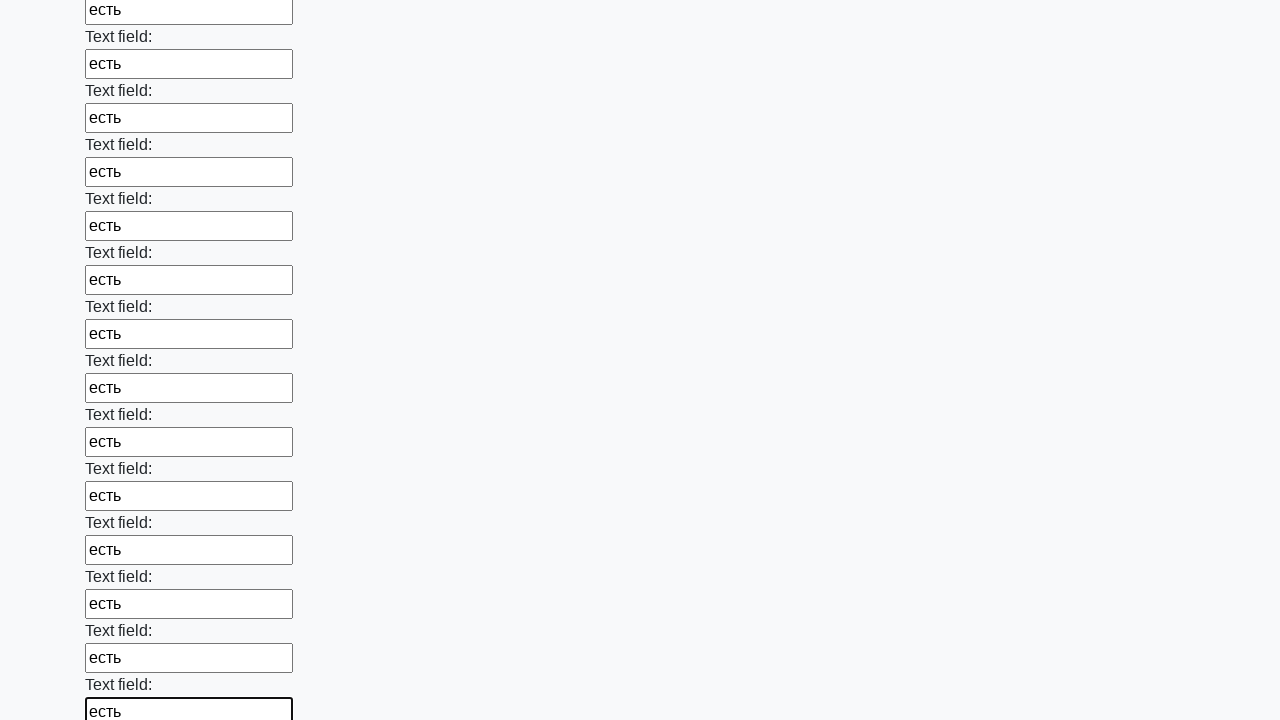

Filled an input field with 'есть' on input >> nth=48
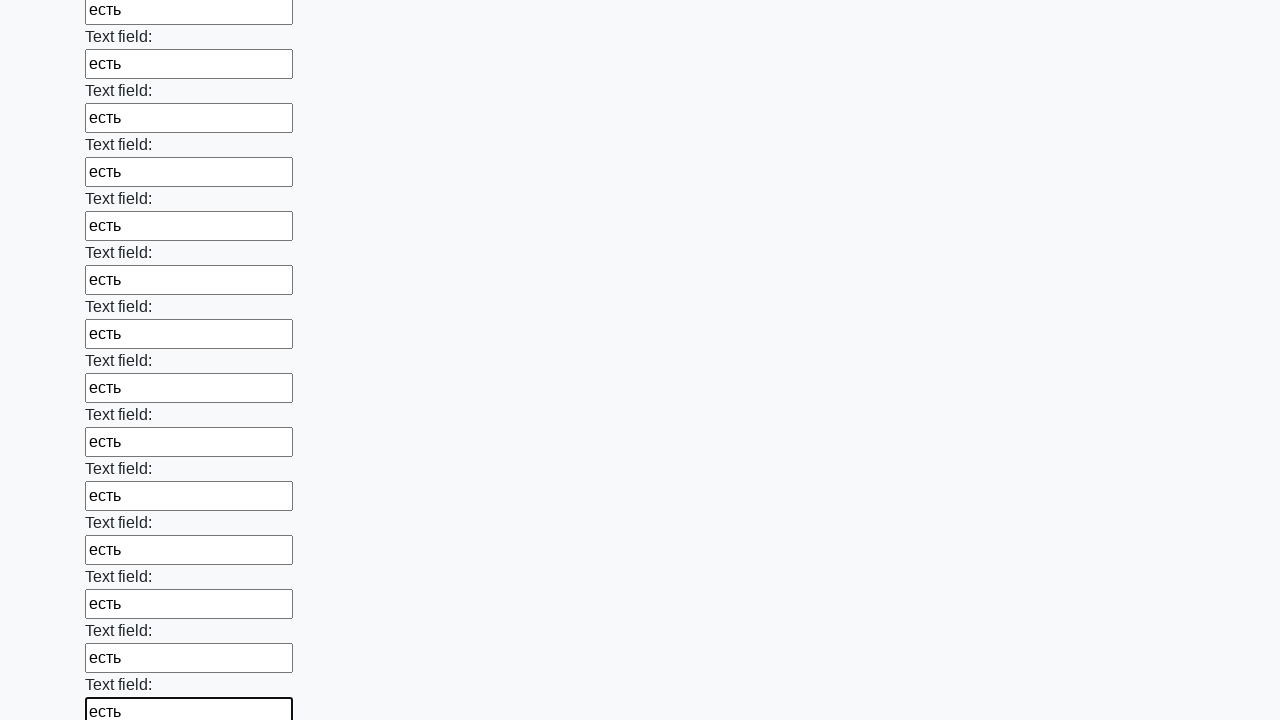

Filled an input field with 'есть' on input >> nth=49
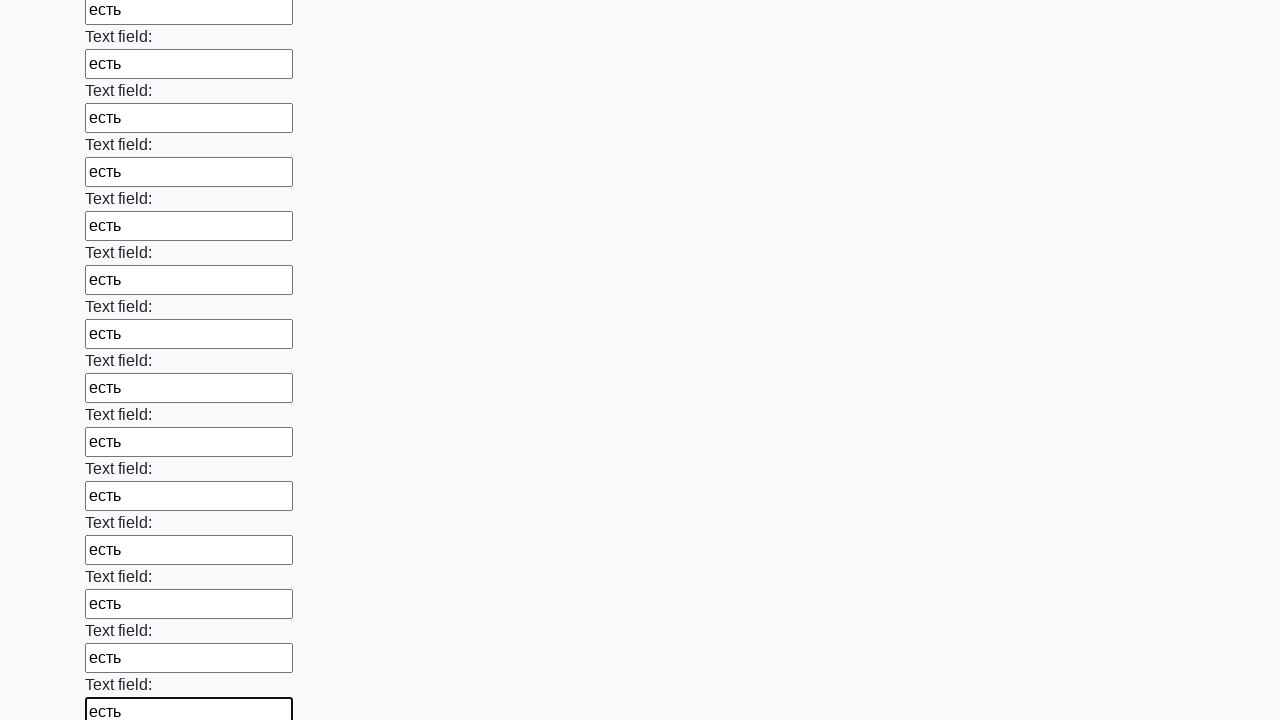

Filled an input field with 'есть' on input >> nth=50
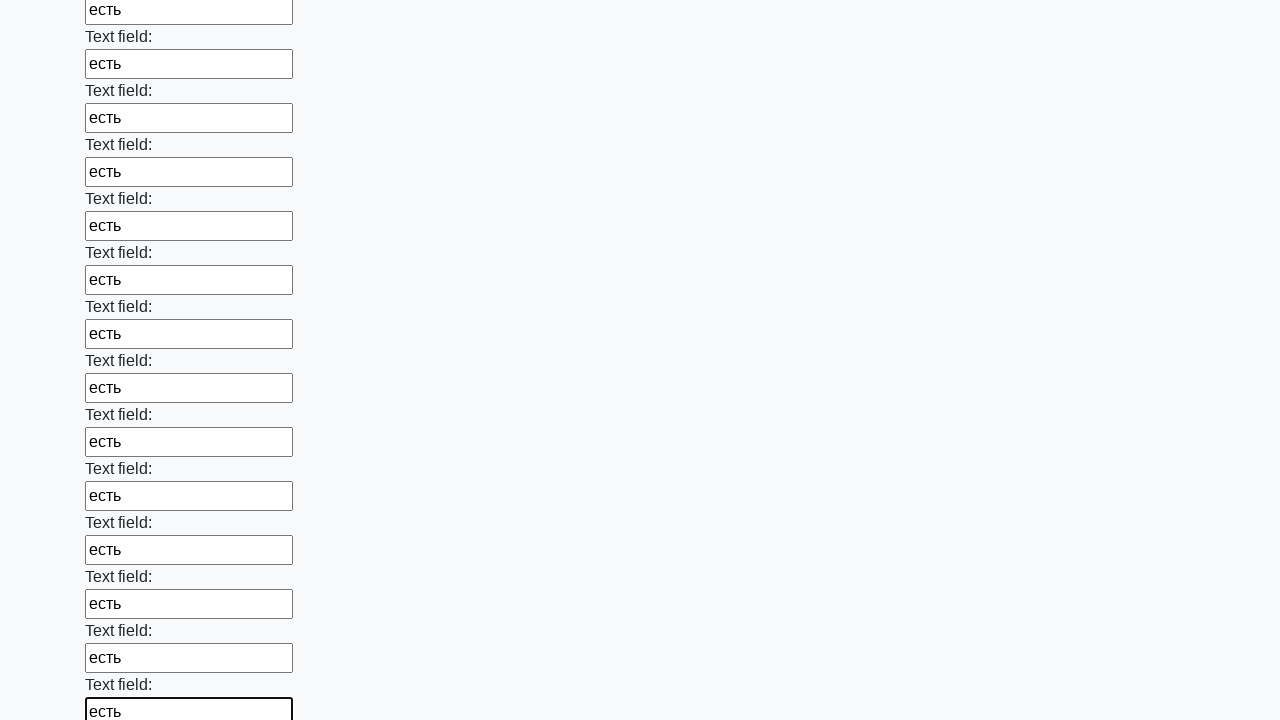

Filled an input field with 'есть' on input >> nth=51
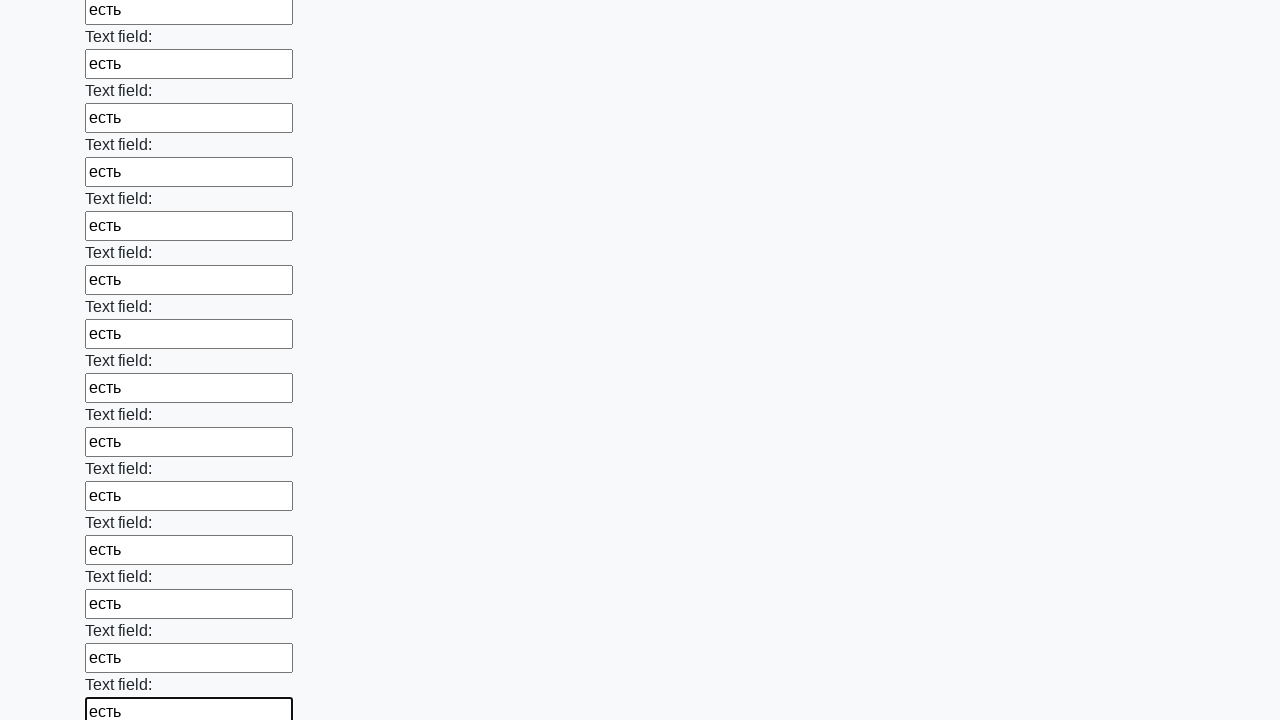

Filled an input field with 'есть' on input >> nth=52
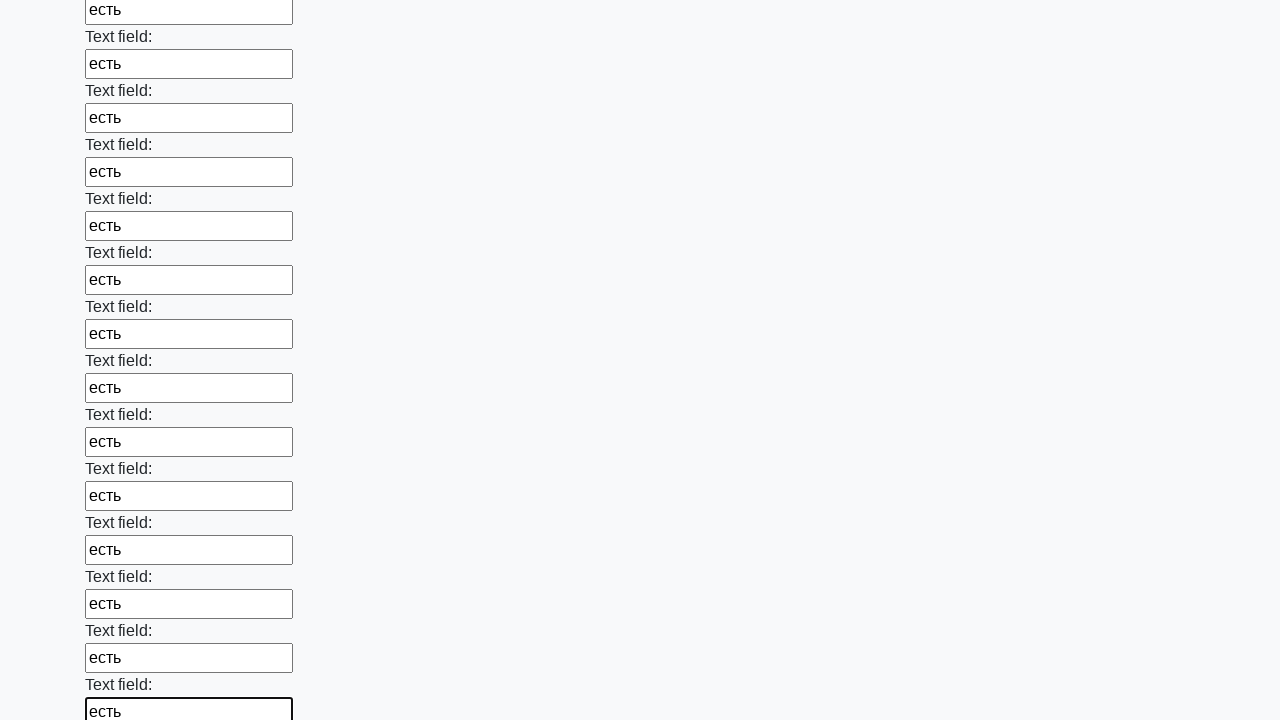

Filled an input field with 'есть' on input >> nth=53
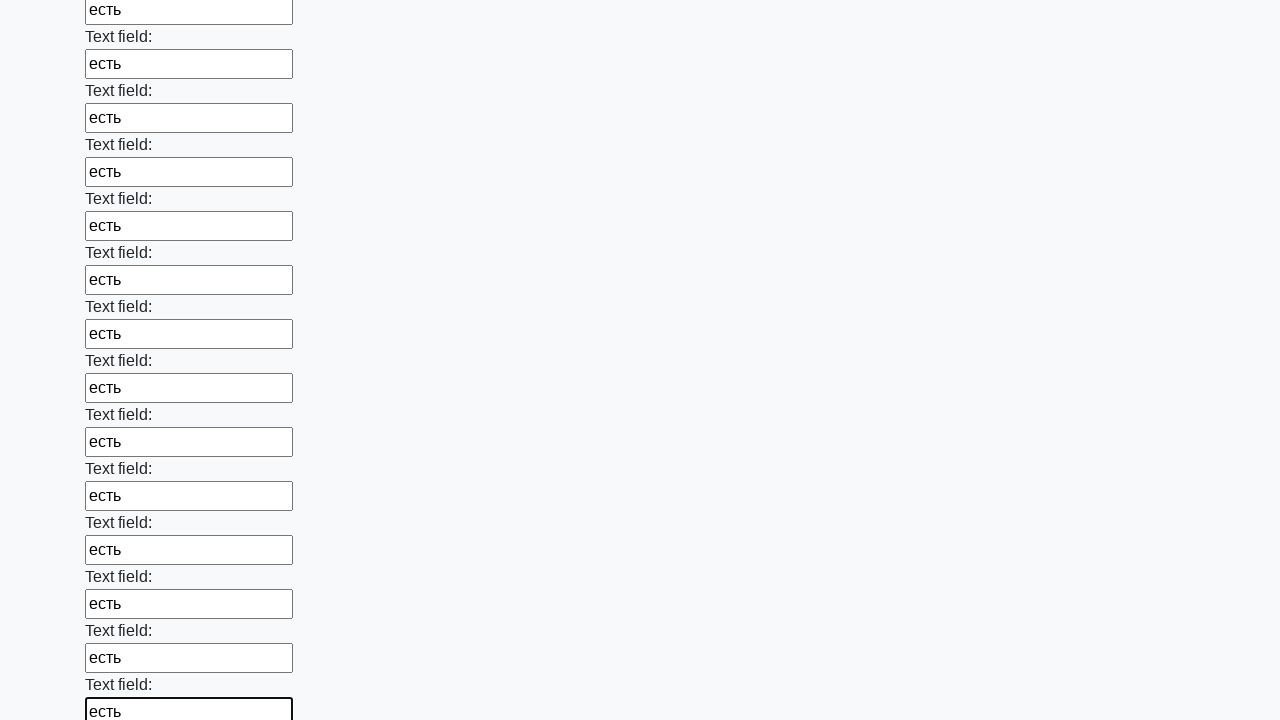

Filled an input field with 'есть' on input >> nth=54
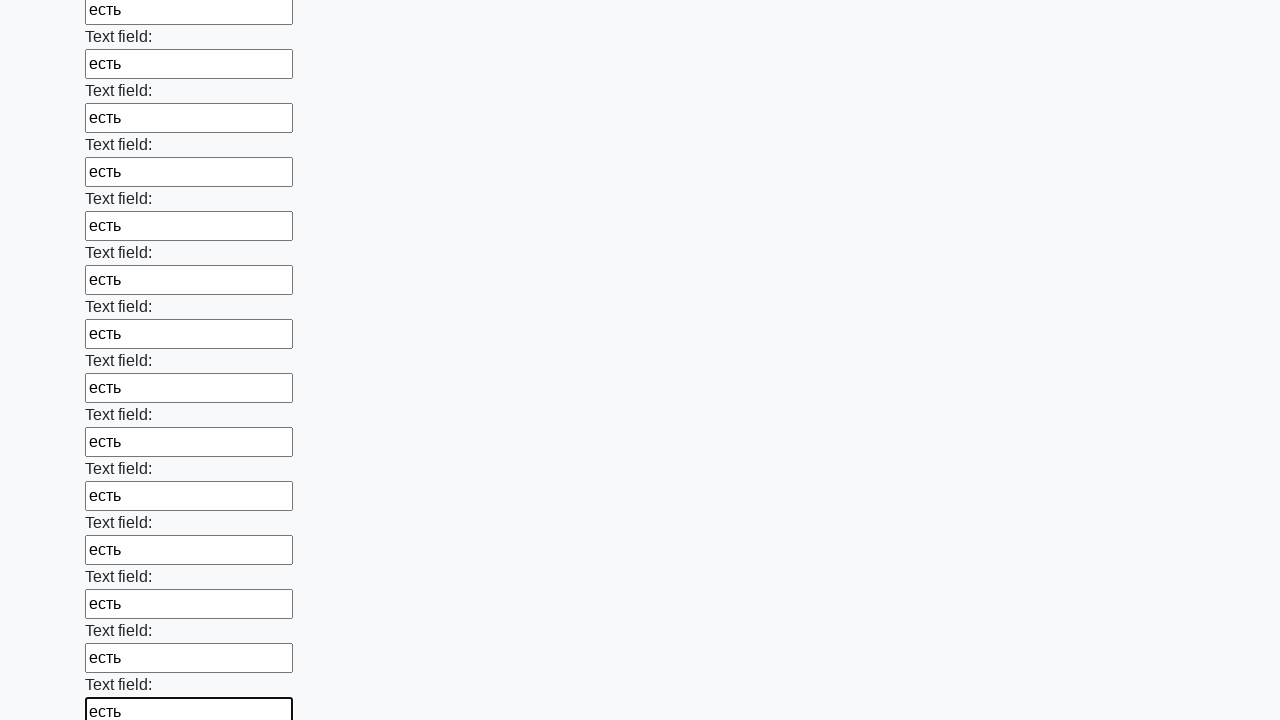

Filled an input field with 'есть' on input >> nth=55
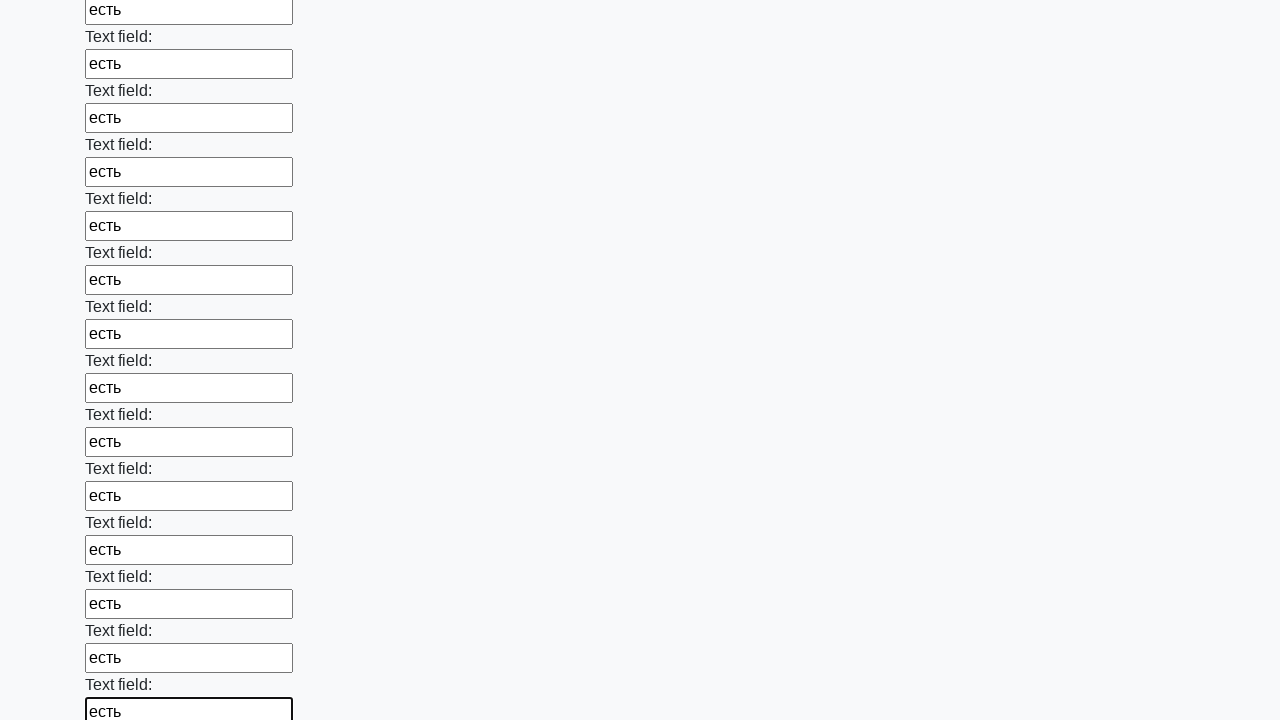

Filled an input field with 'есть' on input >> nth=56
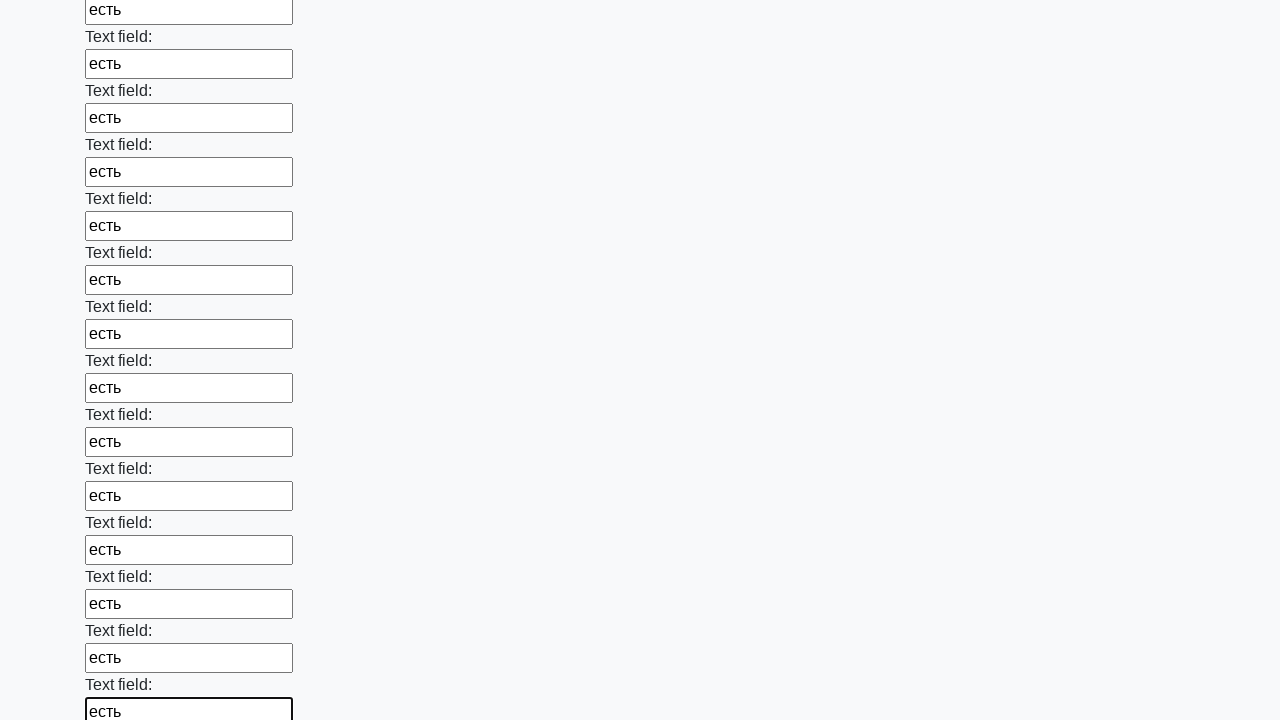

Filled an input field with 'есть' on input >> nth=57
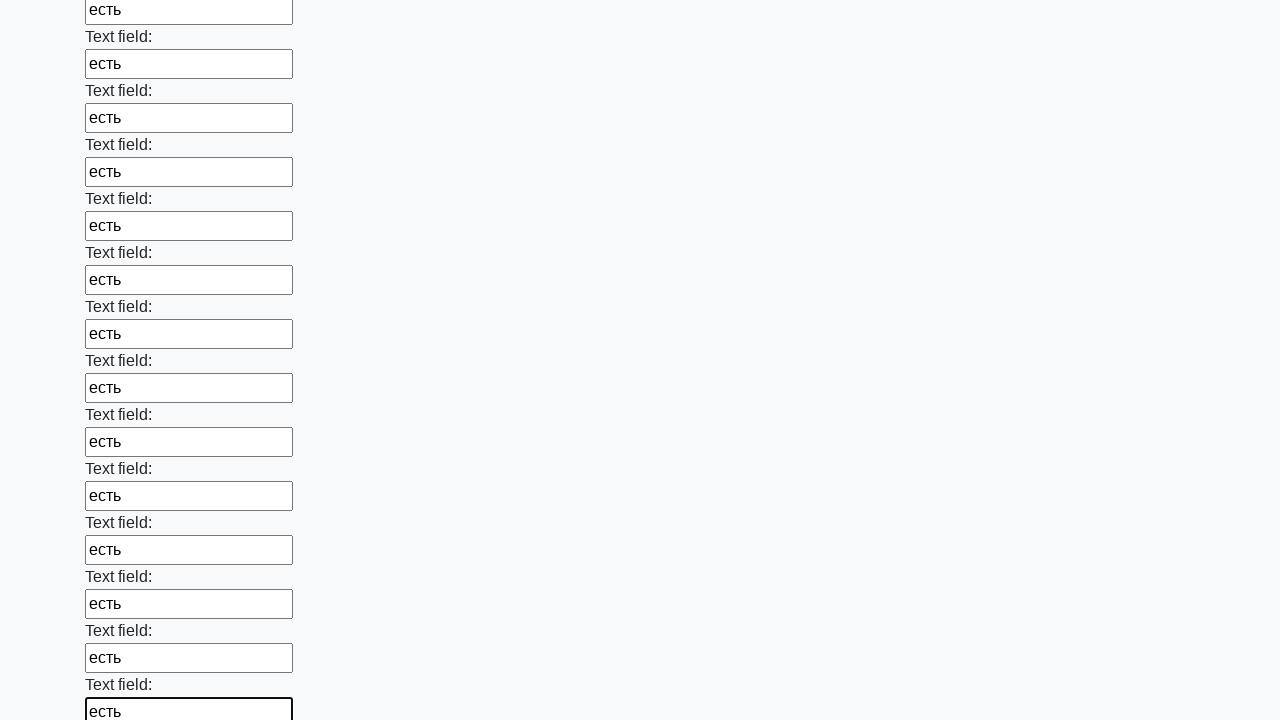

Filled an input field with 'есть' on input >> nth=58
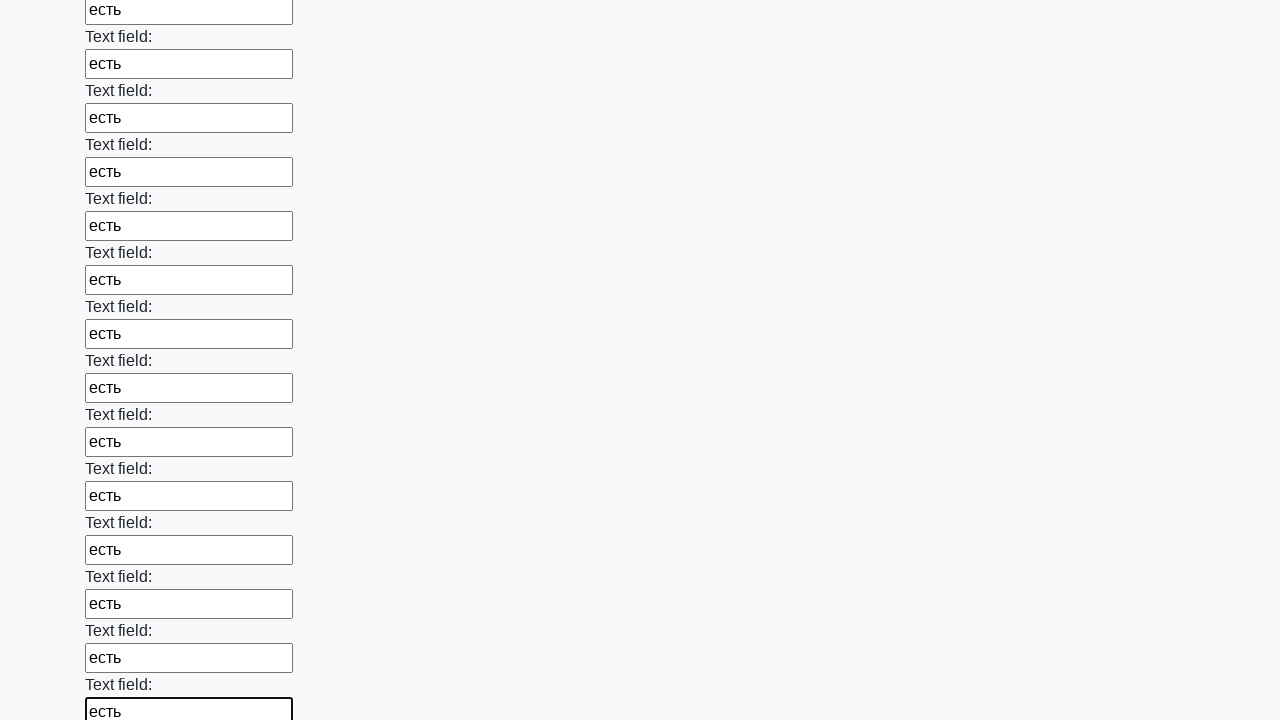

Filled an input field with 'есть' on input >> nth=59
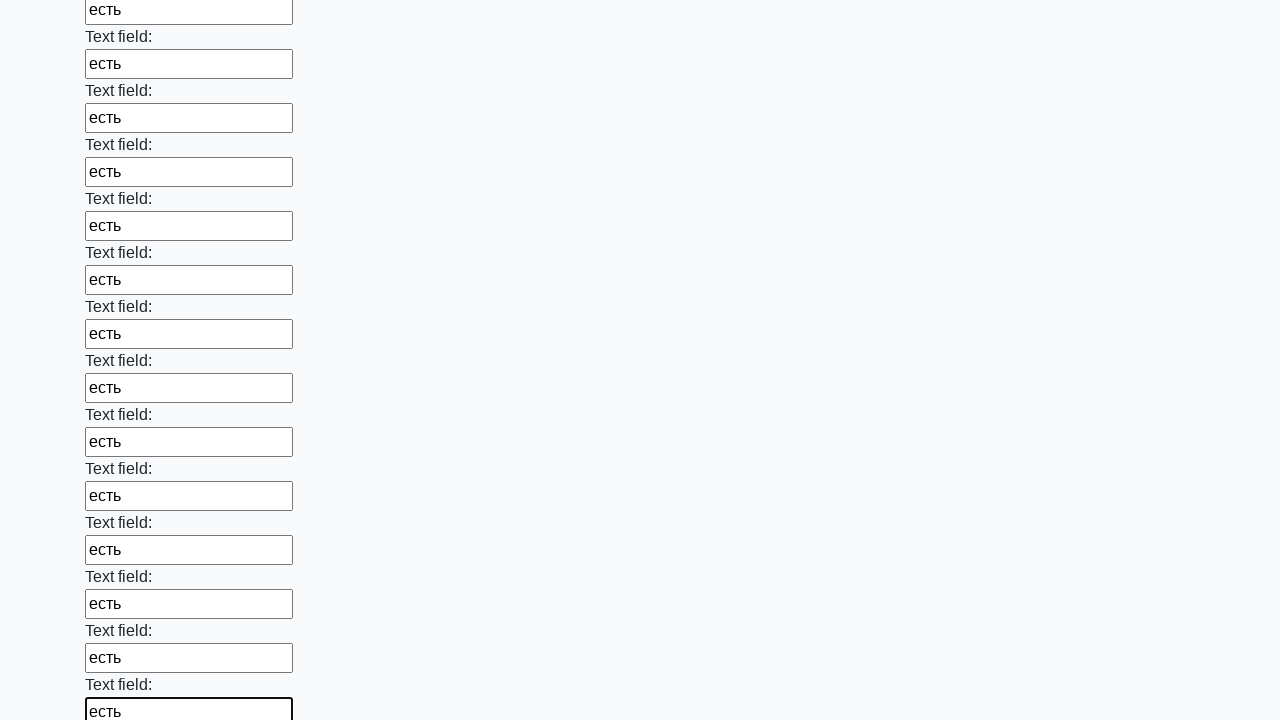

Filled an input field with 'есть' on input >> nth=60
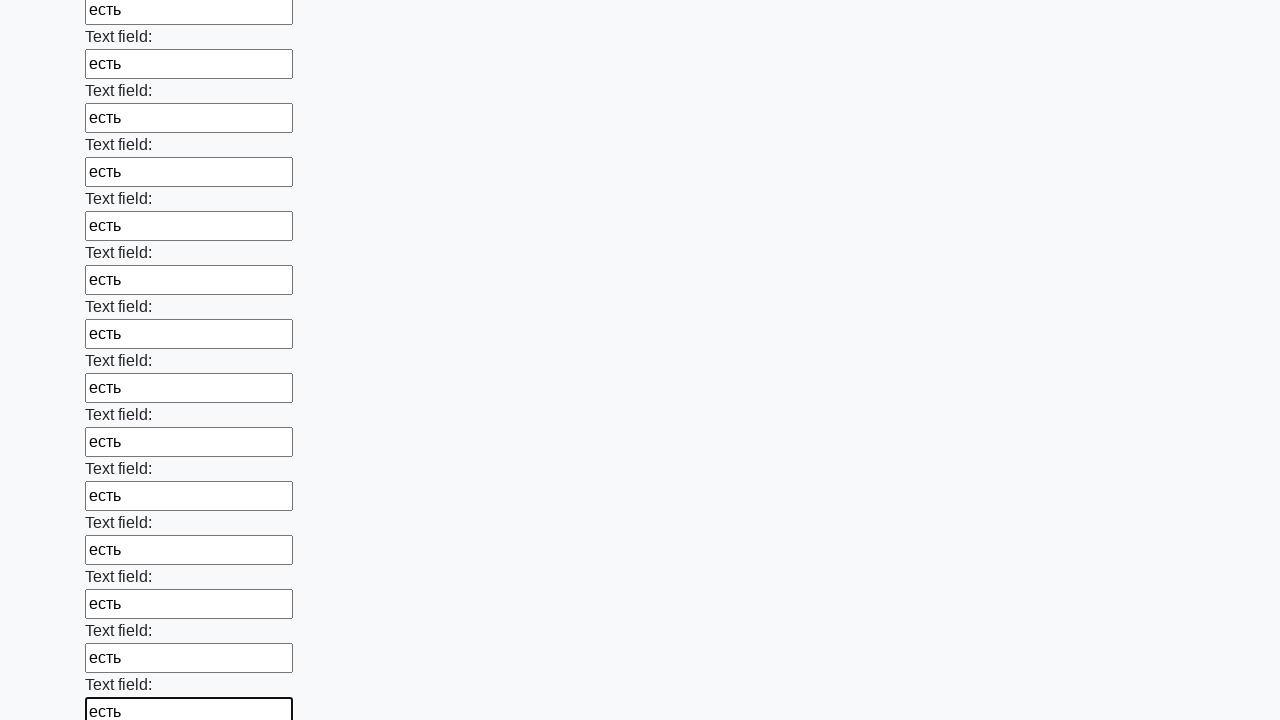

Filled an input field with 'есть' on input >> nth=61
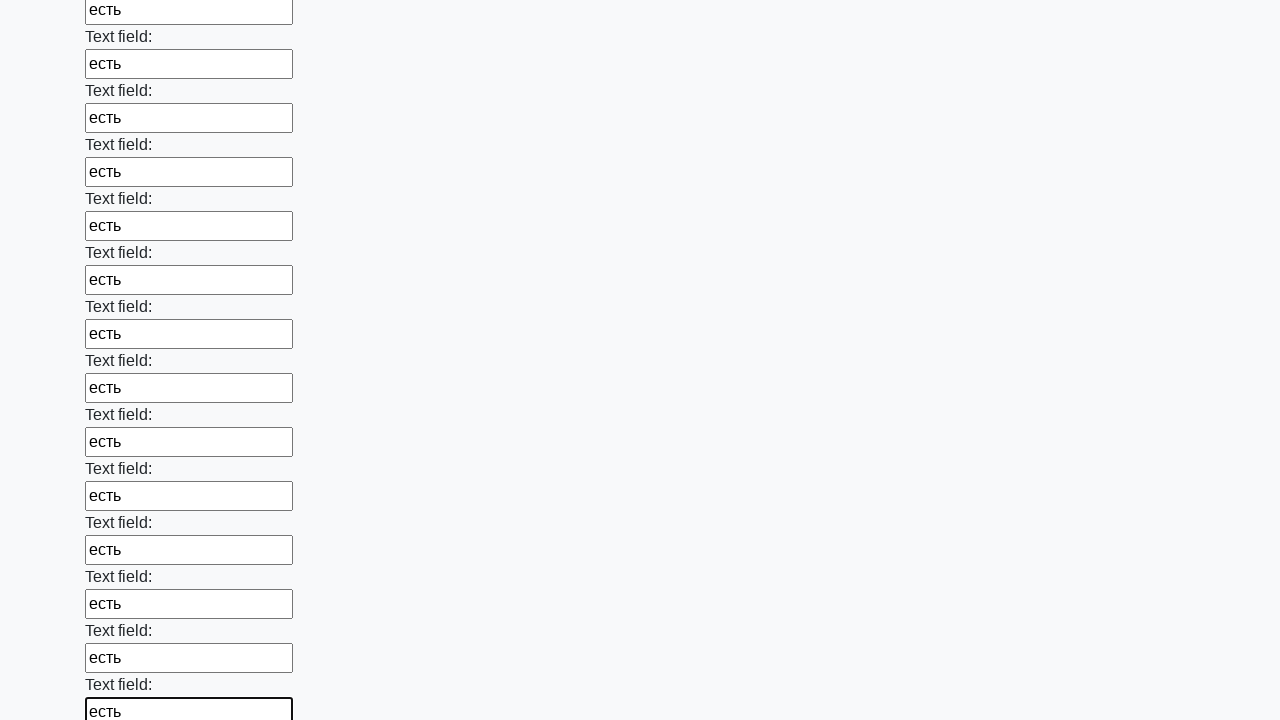

Filled an input field with 'есть' on input >> nth=62
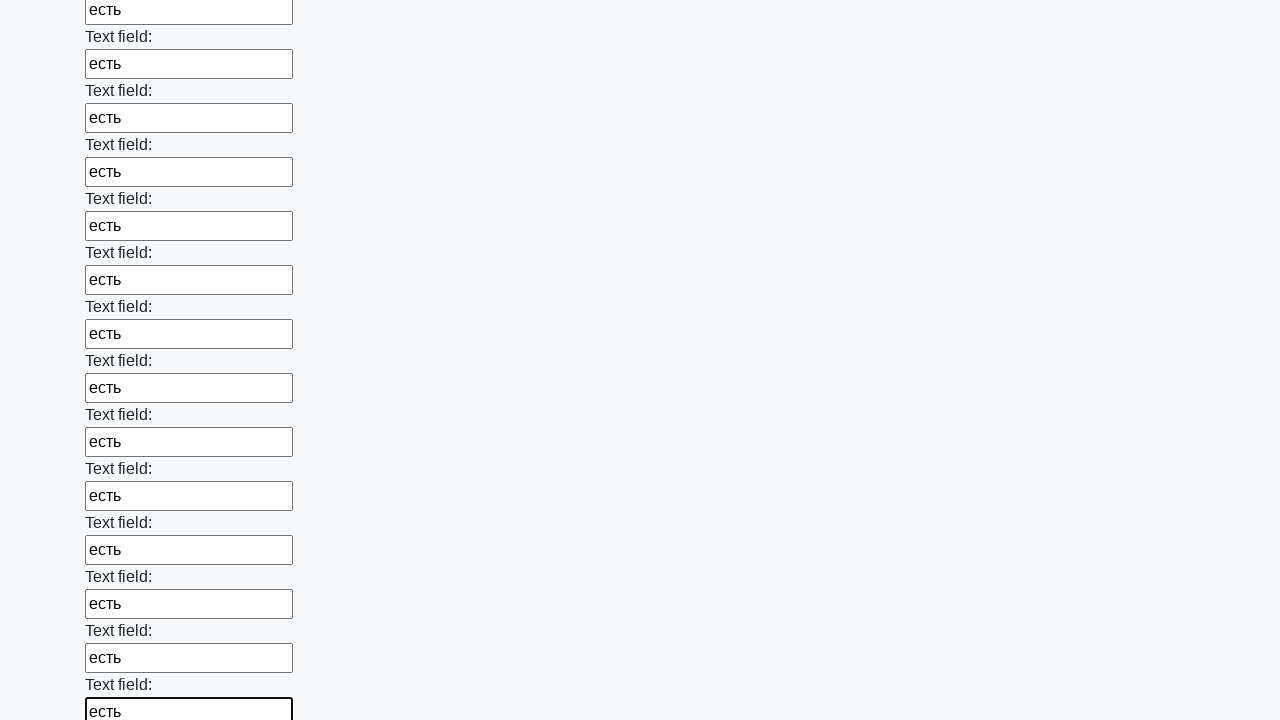

Filled an input field with 'есть' on input >> nth=63
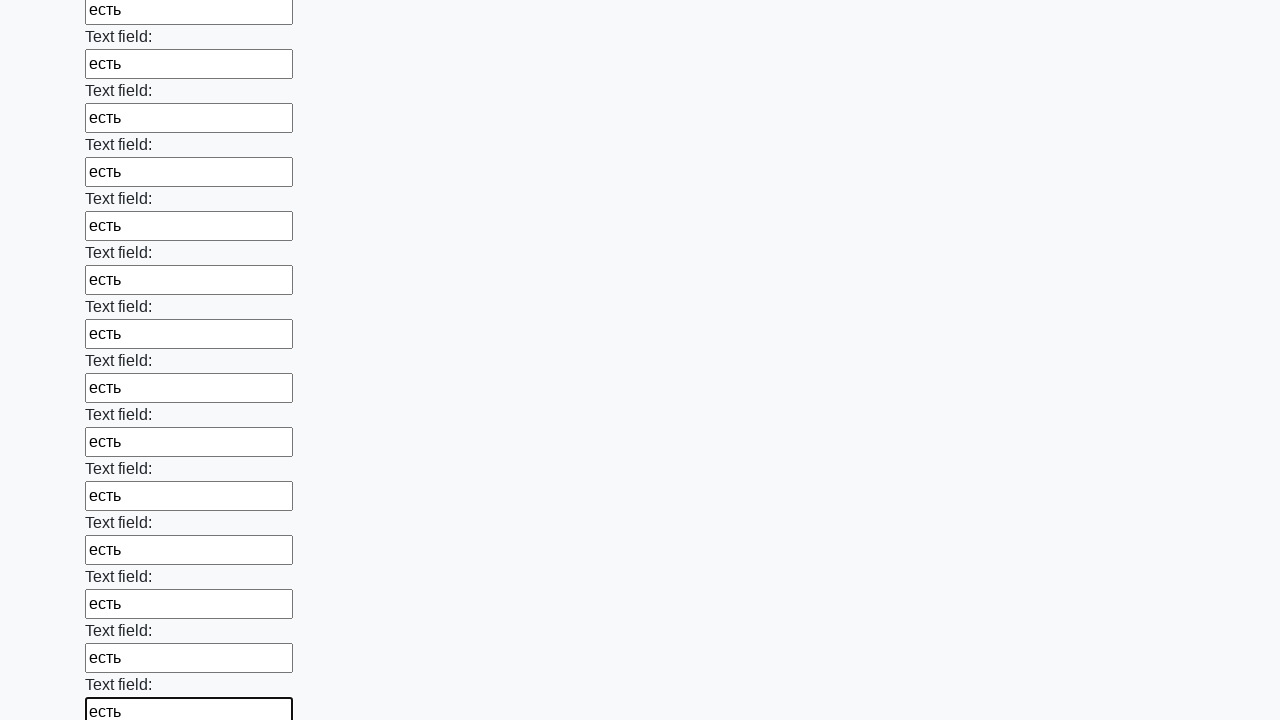

Filled an input field with 'есть' on input >> nth=64
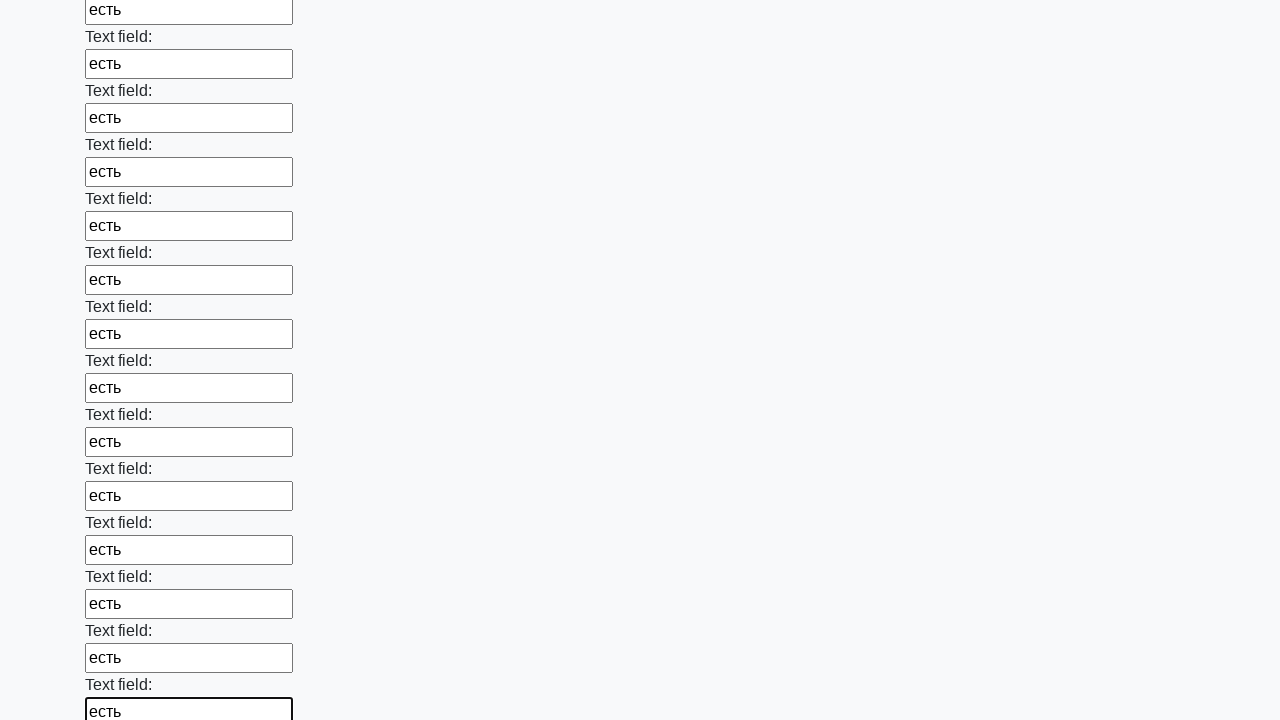

Filled an input field with 'есть' on input >> nth=65
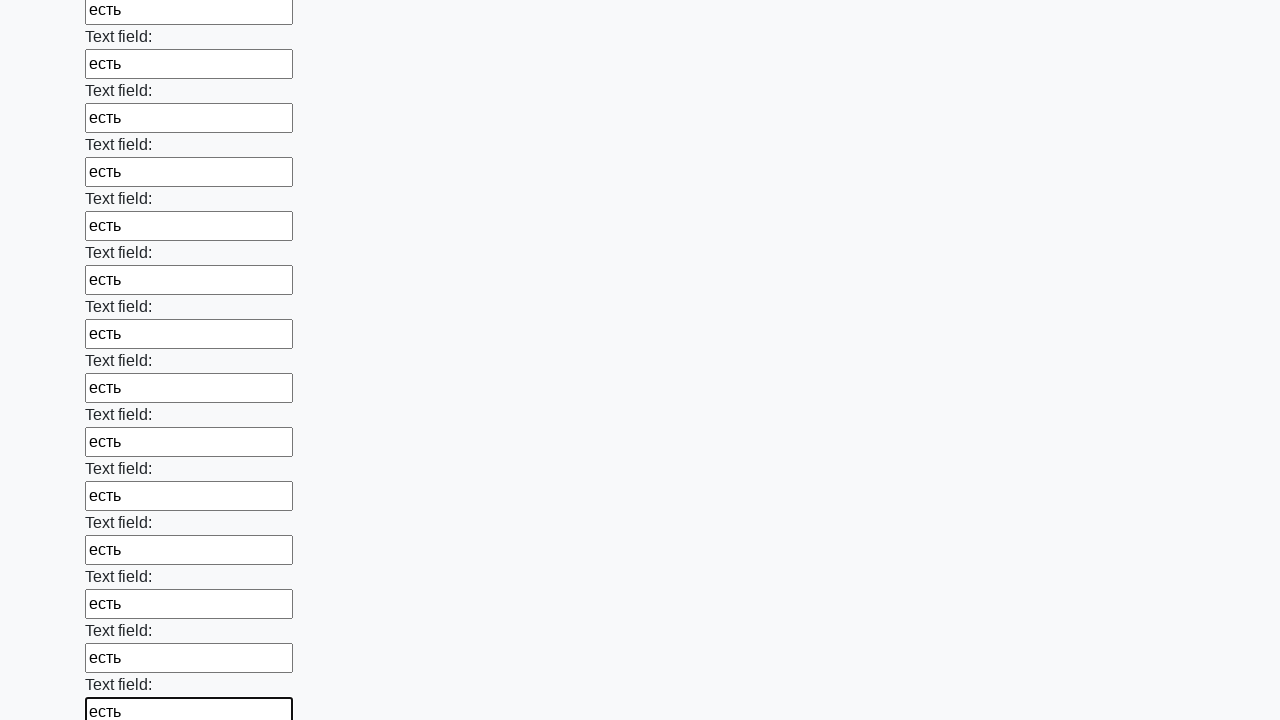

Filled an input field with 'есть' on input >> nth=66
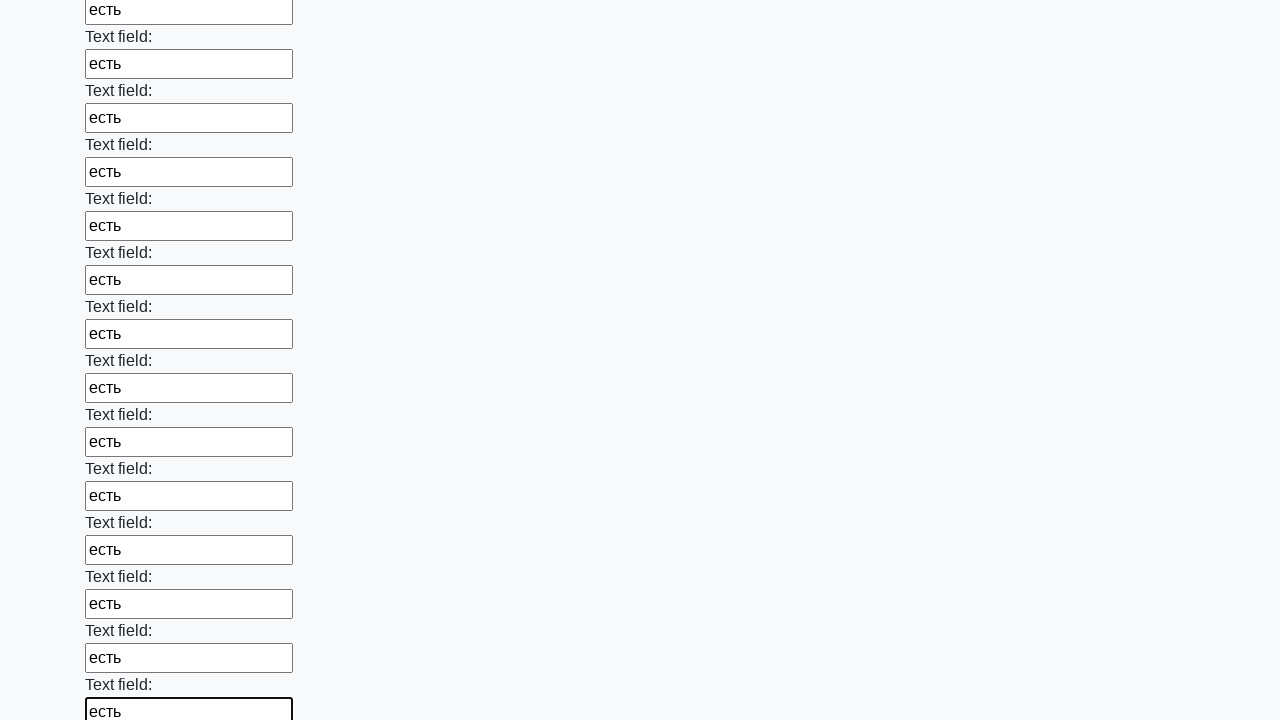

Filled an input field with 'есть' on input >> nth=67
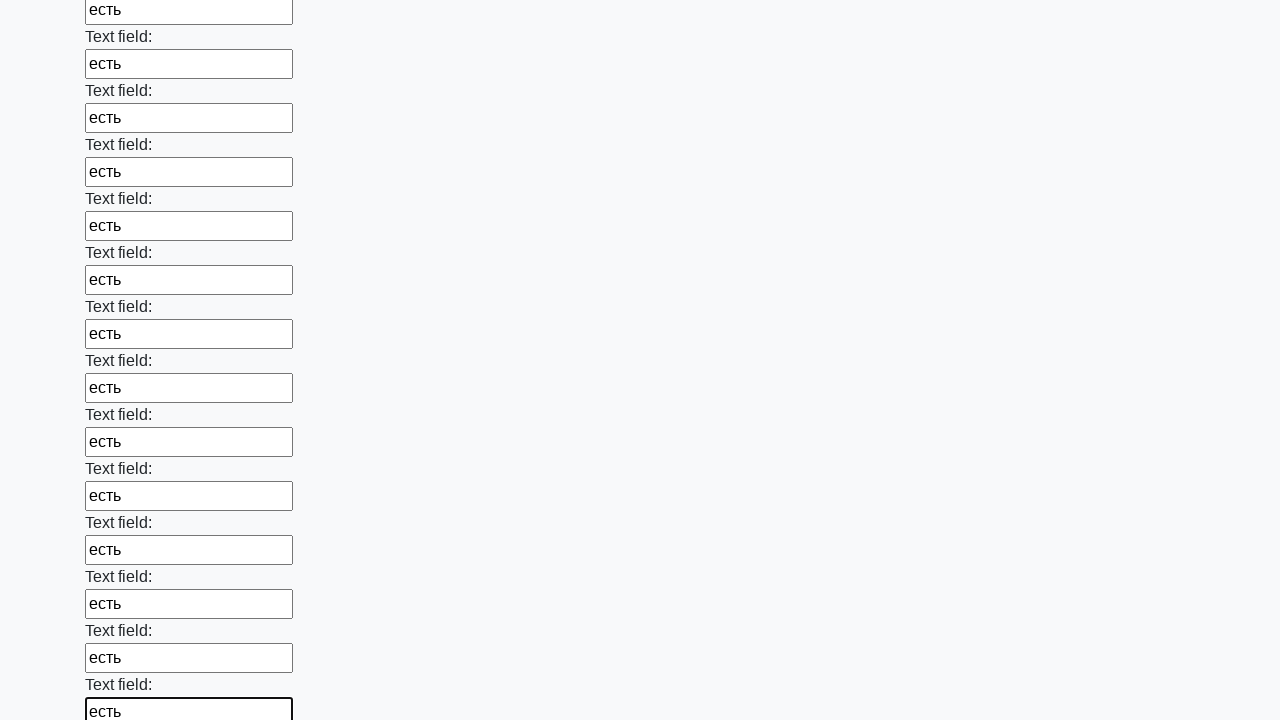

Filled an input field with 'есть' on input >> nth=68
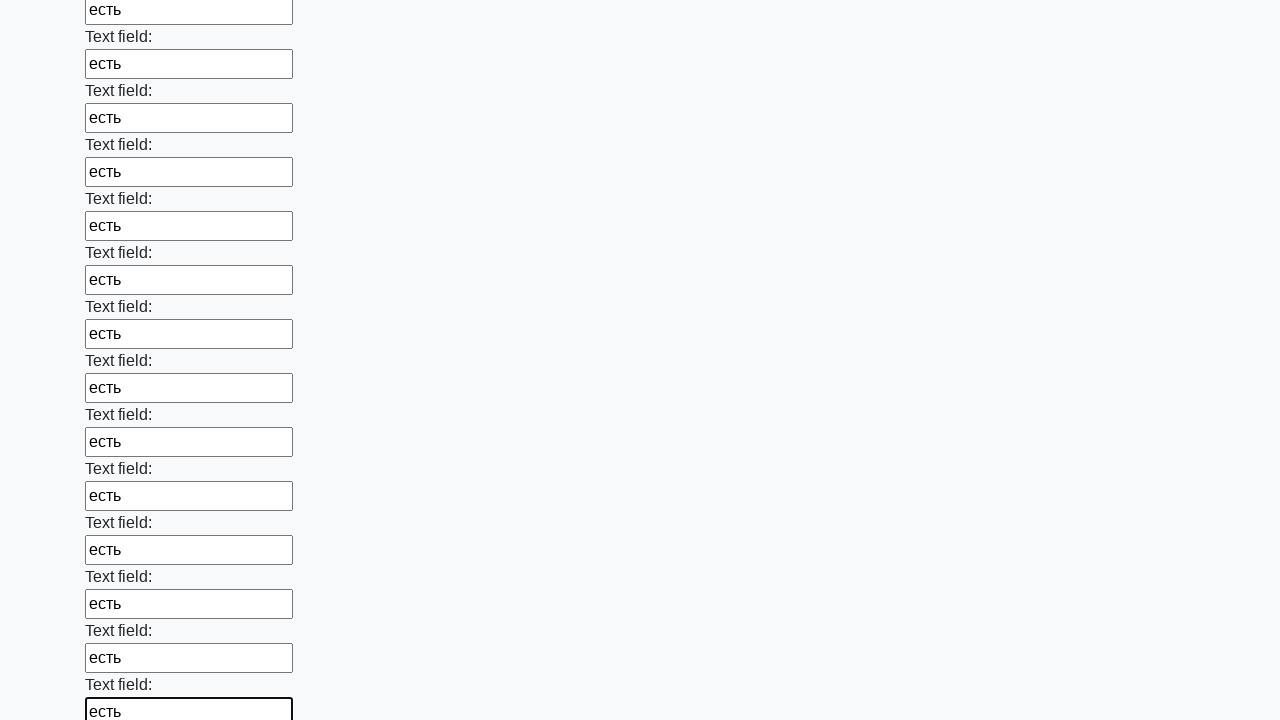

Filled an input field with 'есть' on input >> nth=69
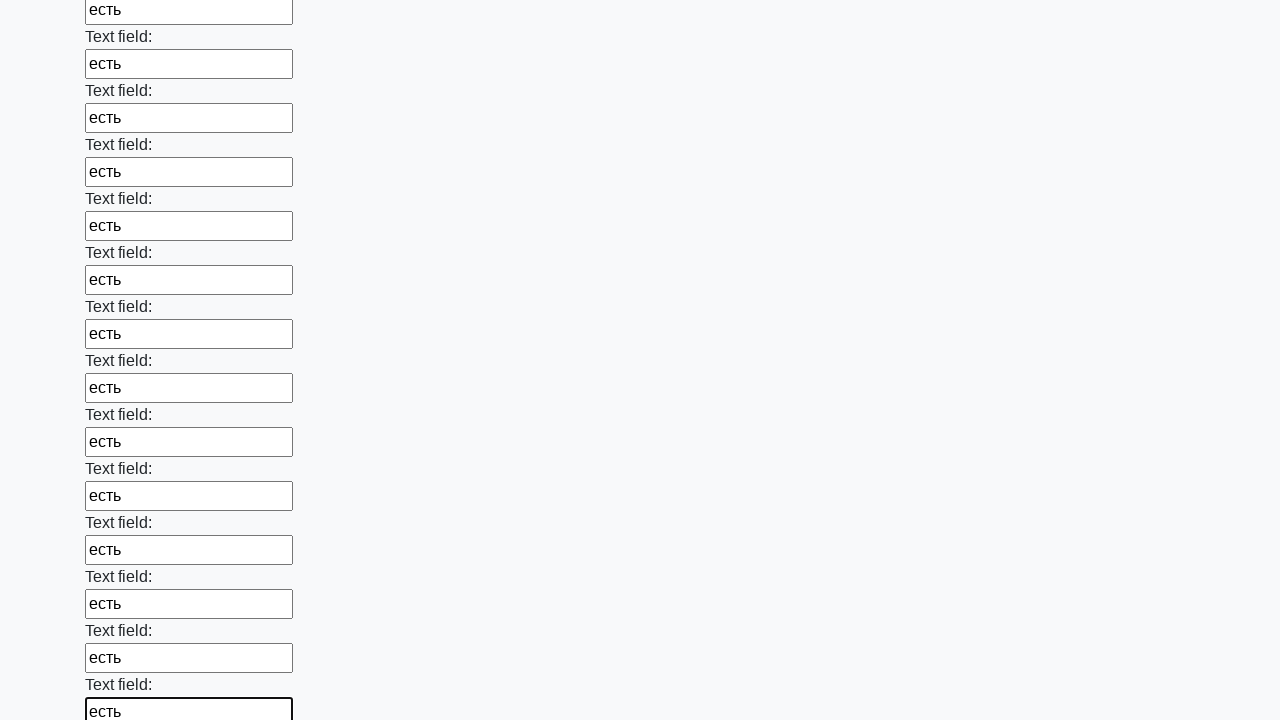

Filled an input field with 'есть' on input >> nth=70
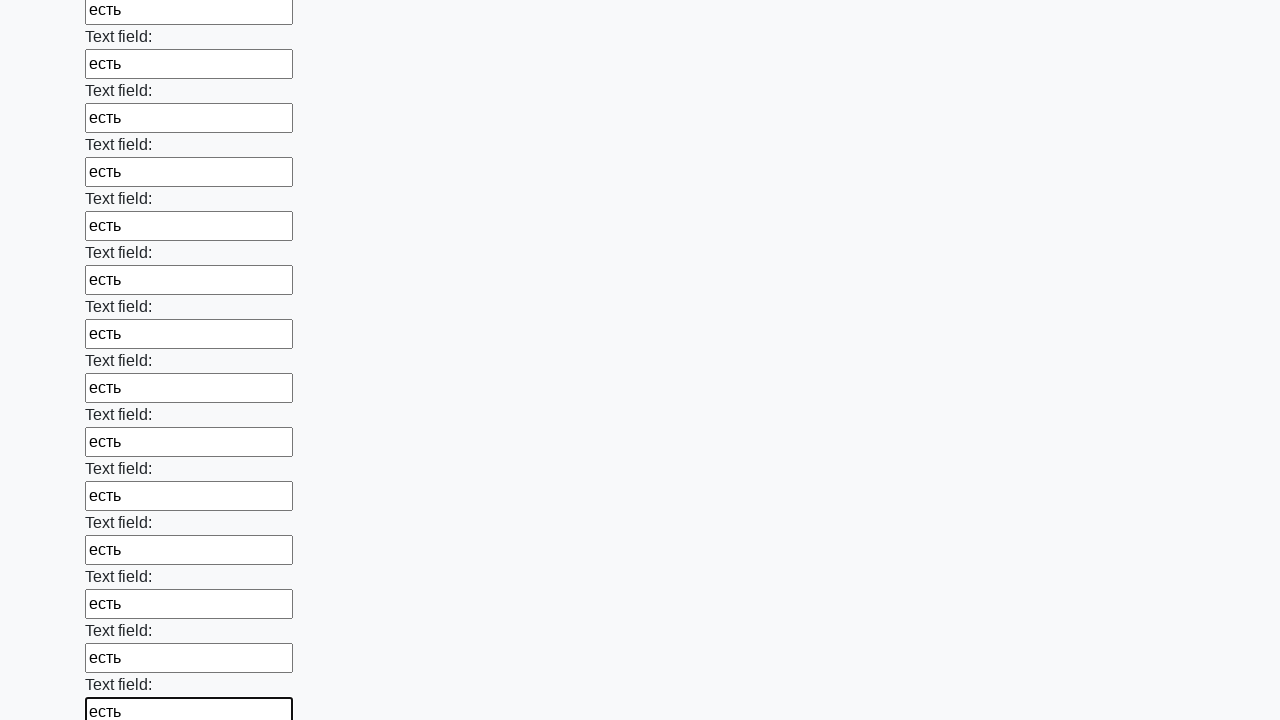

Filled an input field with 'есть' on input >> nth=71
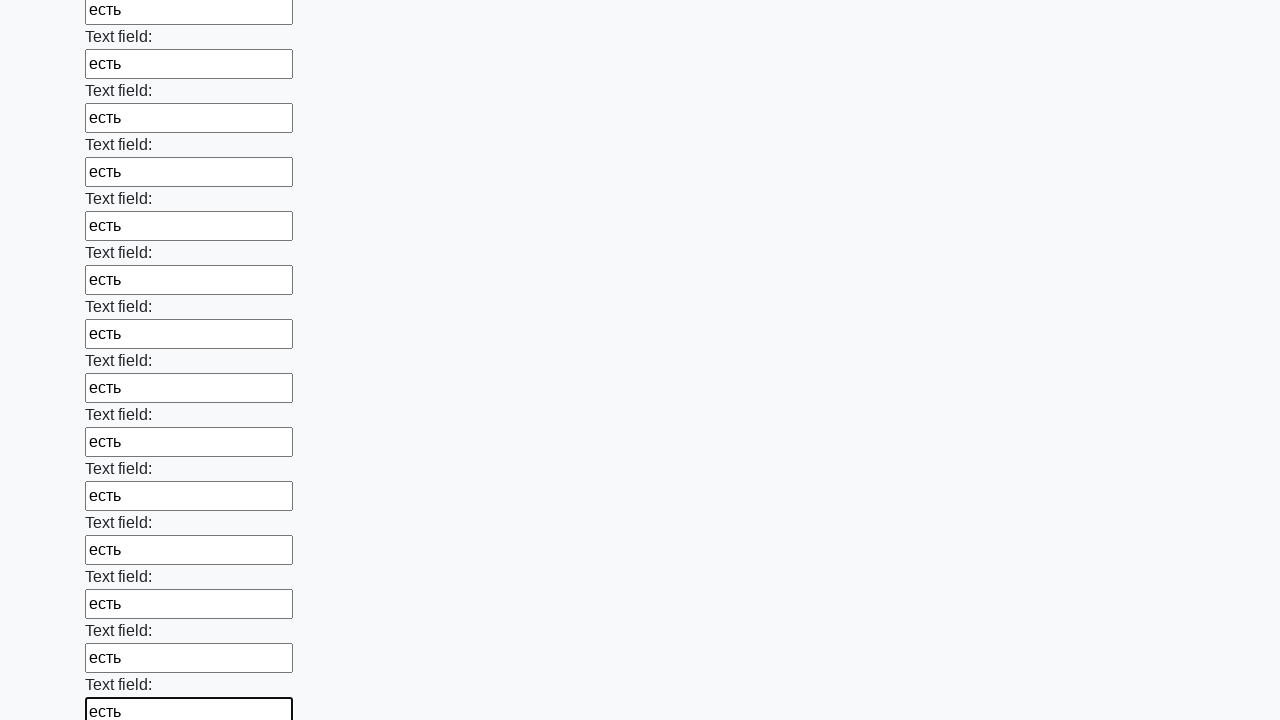

Filled an input field with 'есть' on input >> nth=72
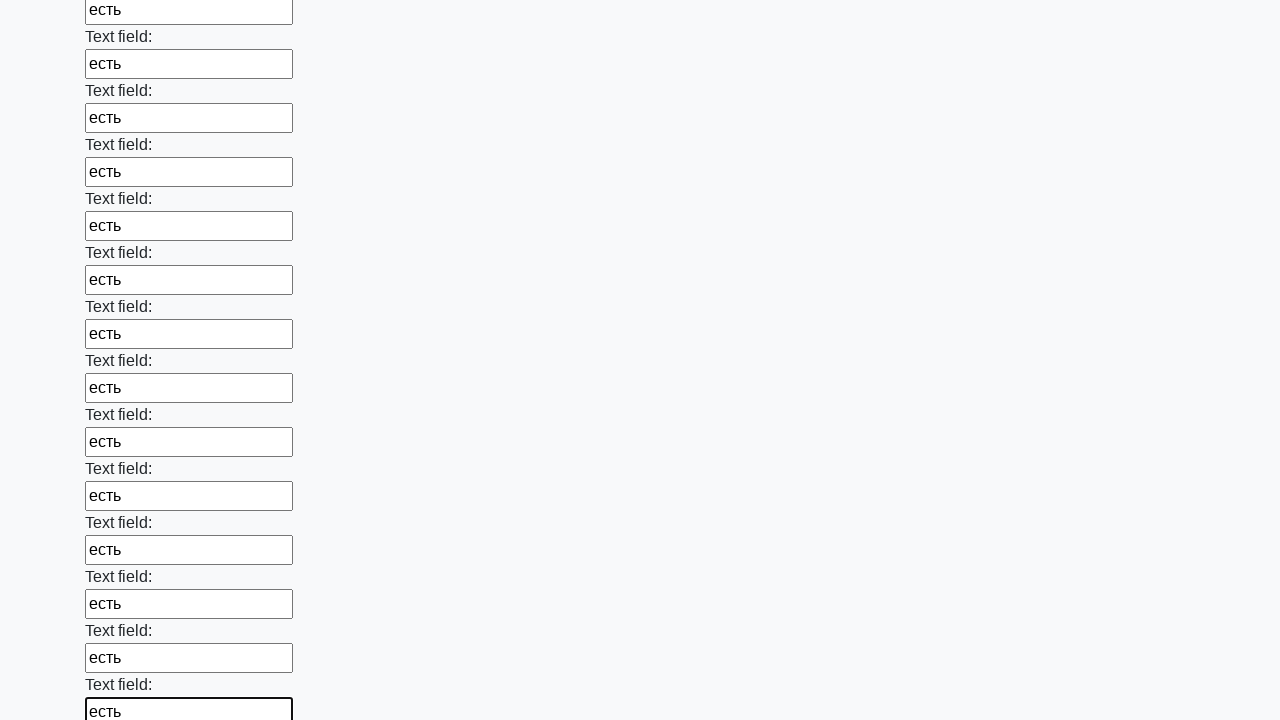

Filled an input field with 'есть' on input >> nth=73
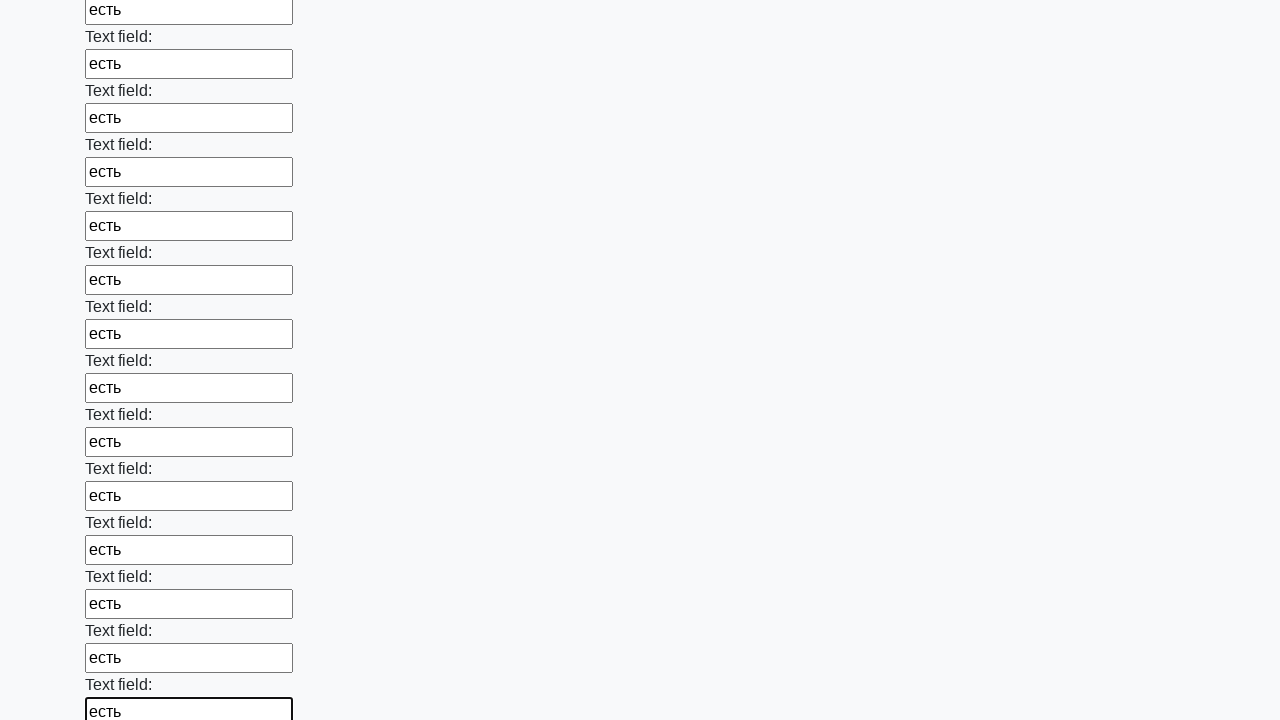

Filled an input field with 'есть' on input >> nth=74
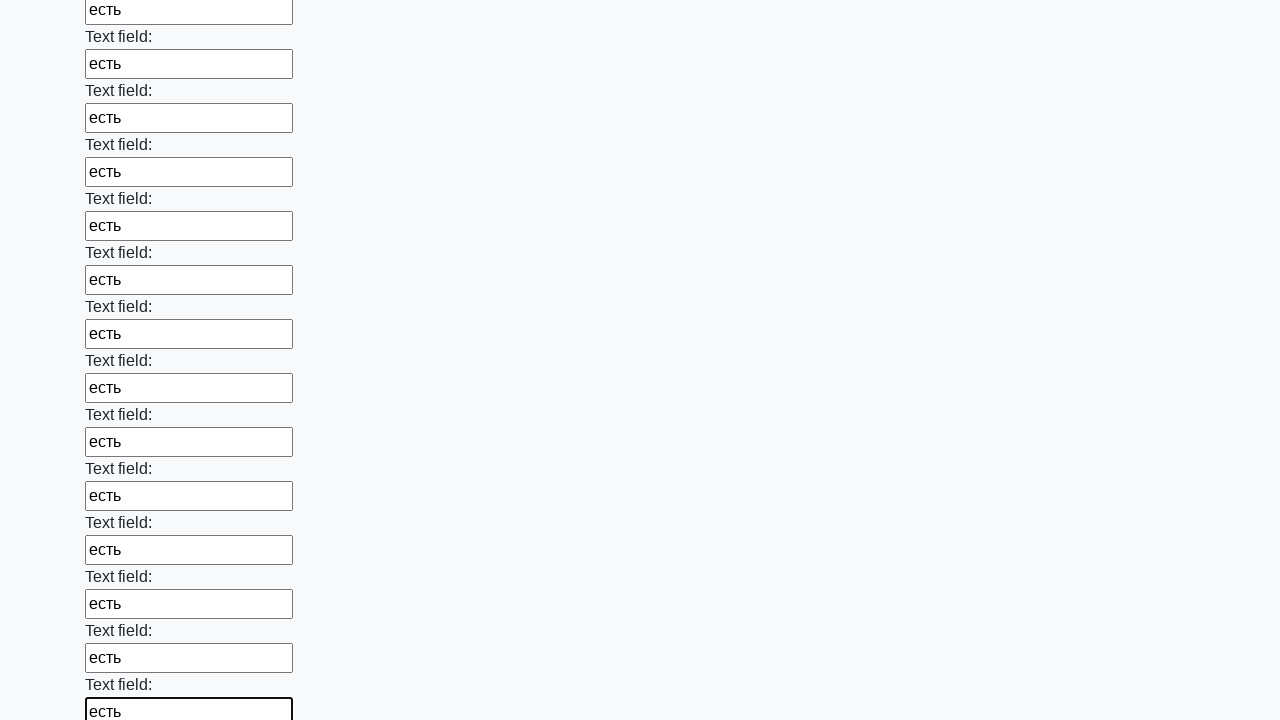

Filled an input field with 'есть' on input >> nth=75
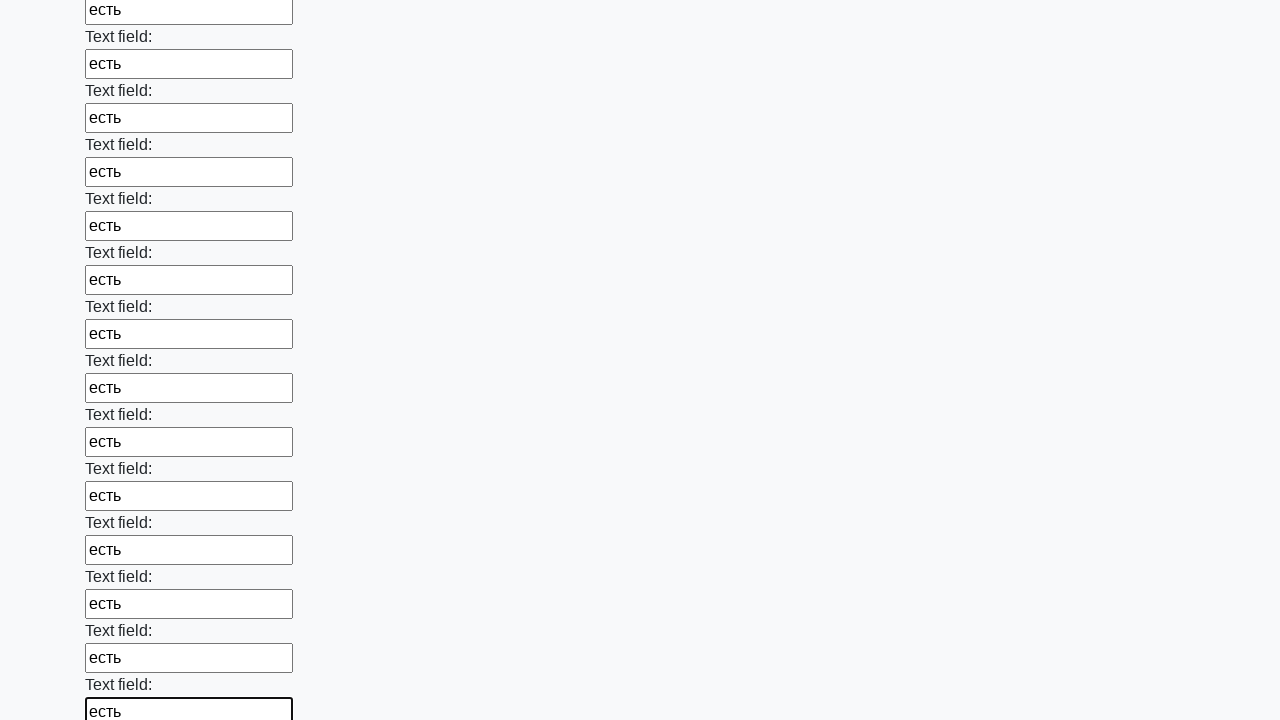

Filled an input field with 'есть' on input >> nth=76
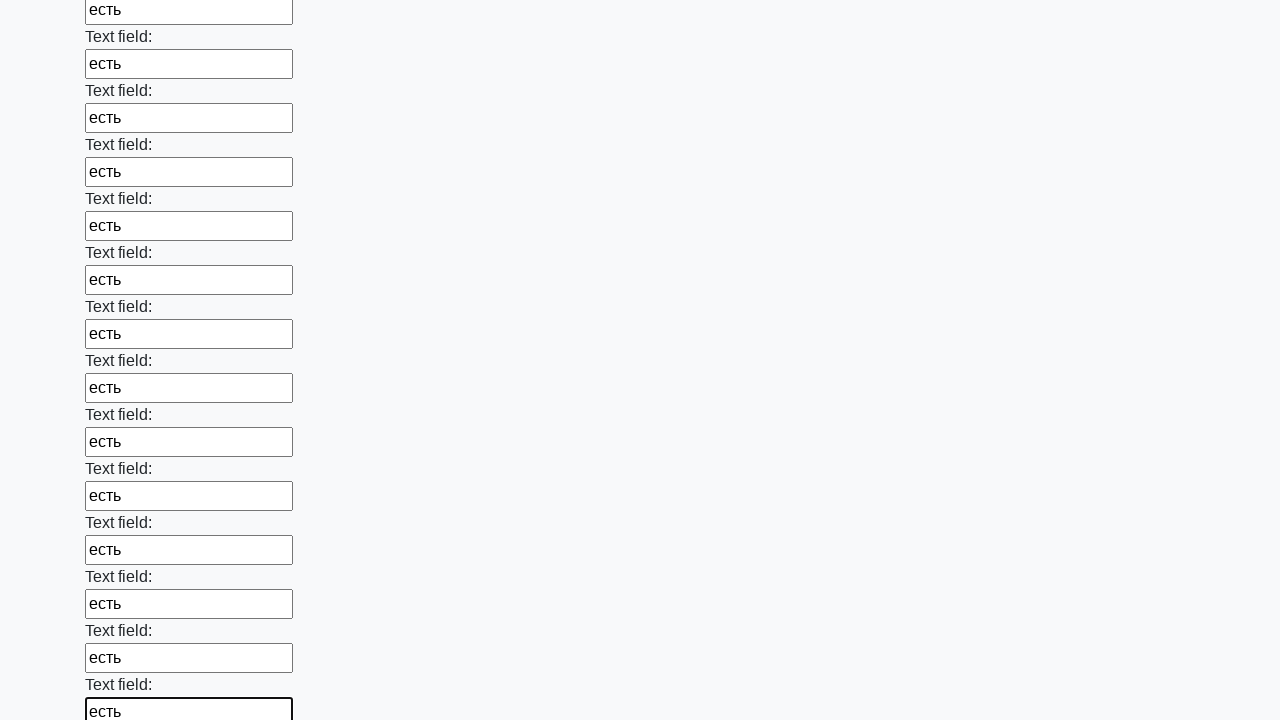

Filled an input field with 'есть' on input >> nth=77
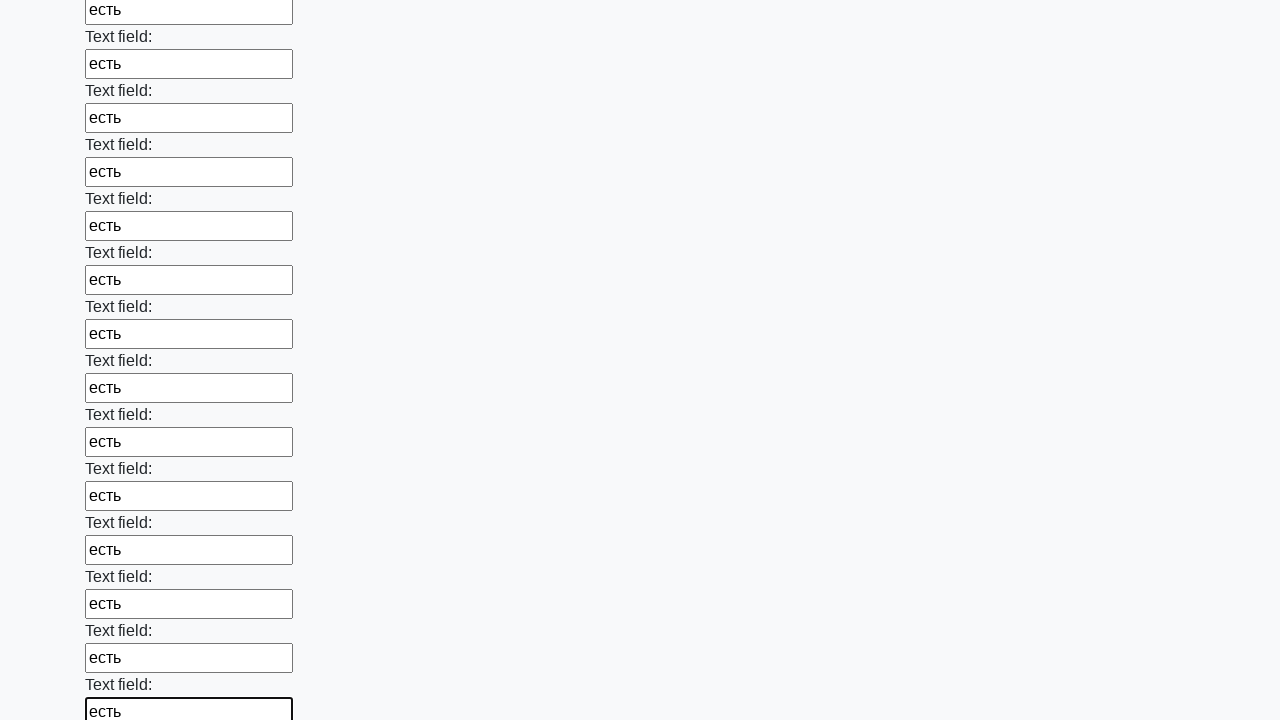

Filled an input field with 'есть' on input >> nth=78
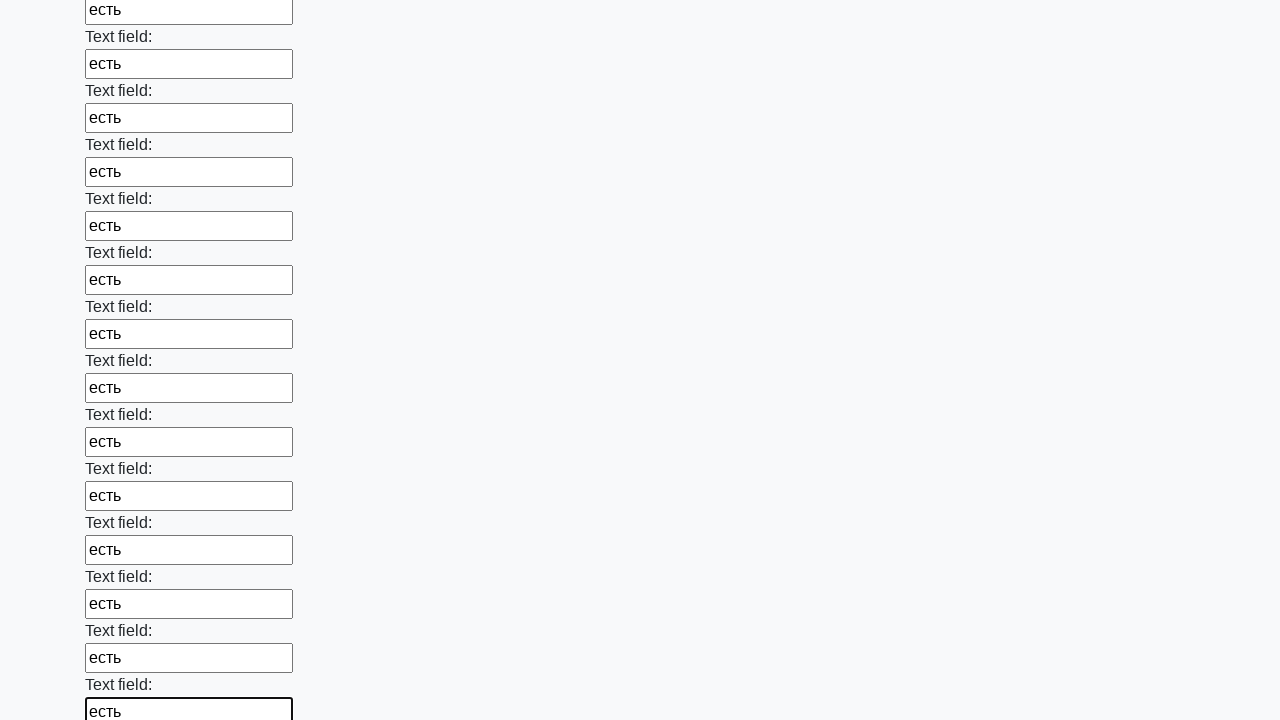

Filled an input field with 'есть' on input >> nth=79
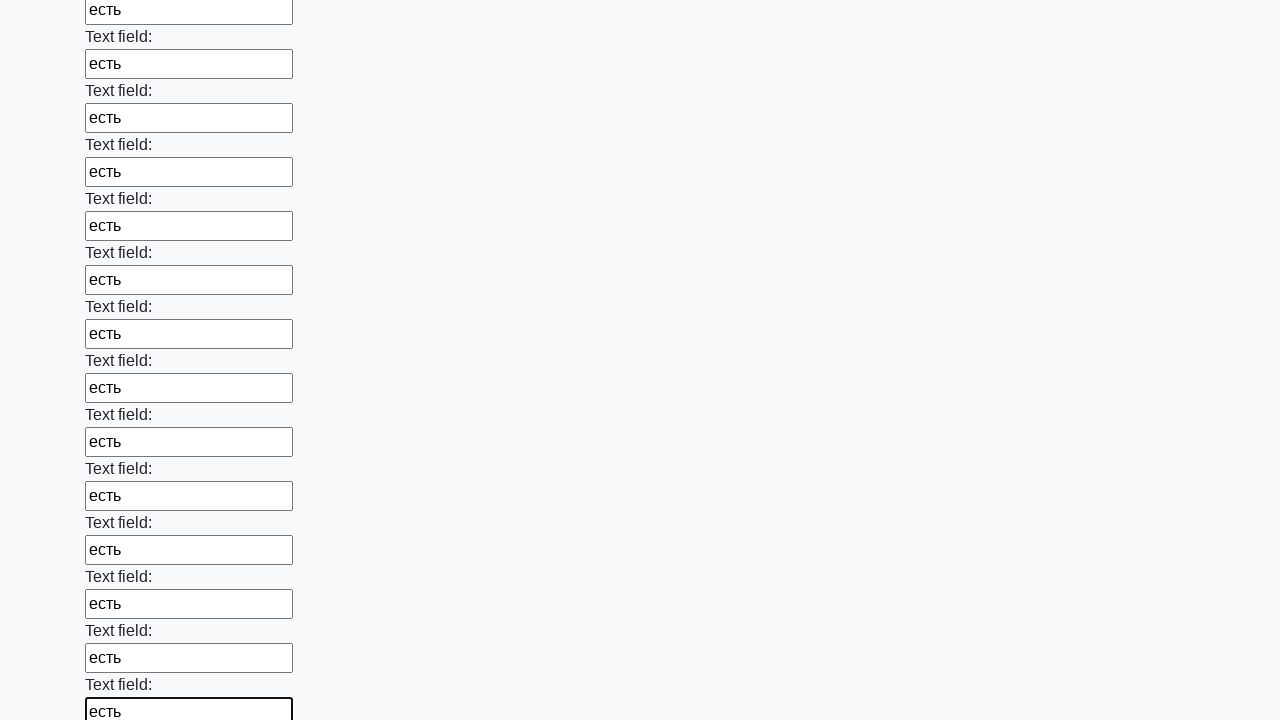

Filled an input field with 'есть' on input >> nth=80
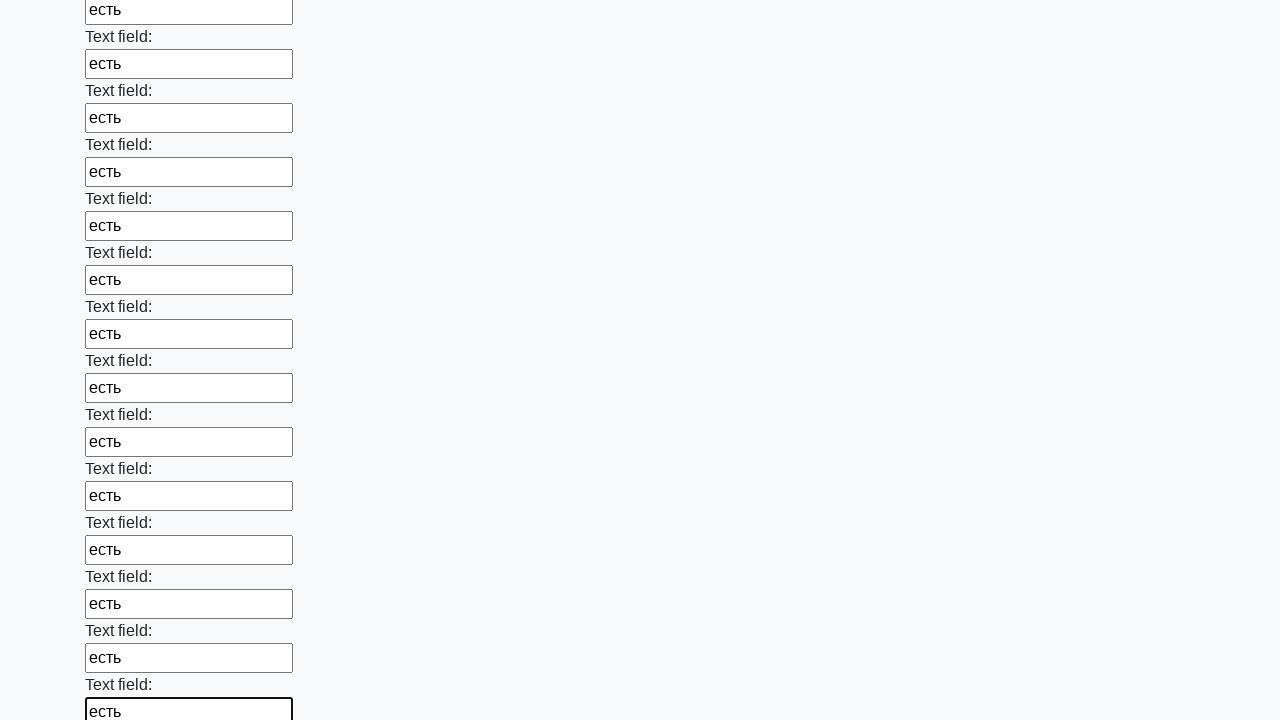

Filled an input field with 'есть' on input >> nth=81
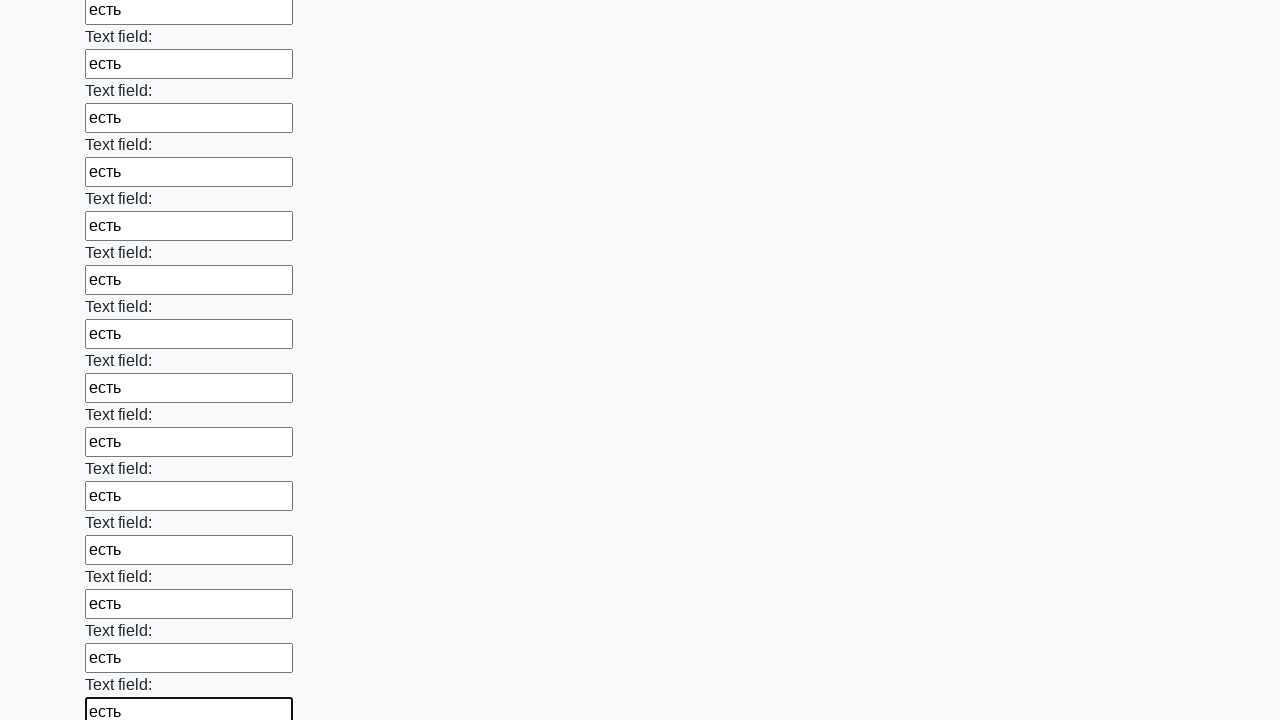

Filled an input field with 'есть' on input >> nth=82
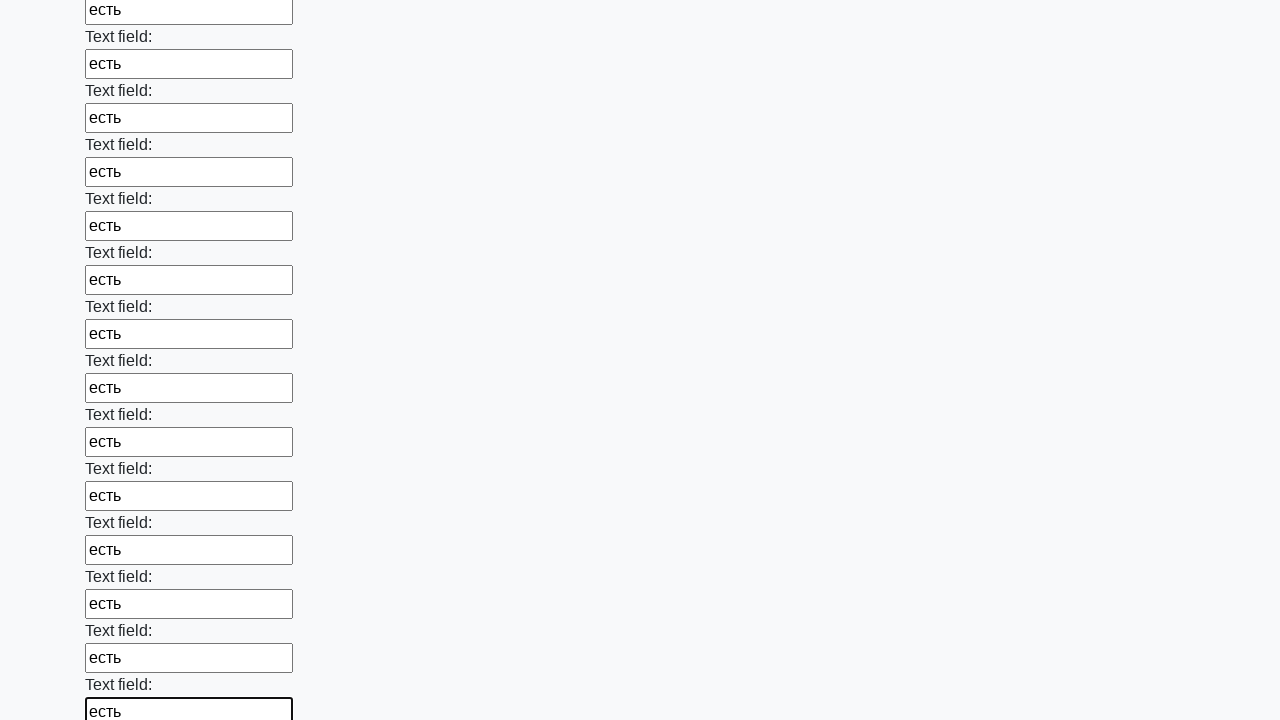

Filled an input field with 'есть' on input >> nth=83
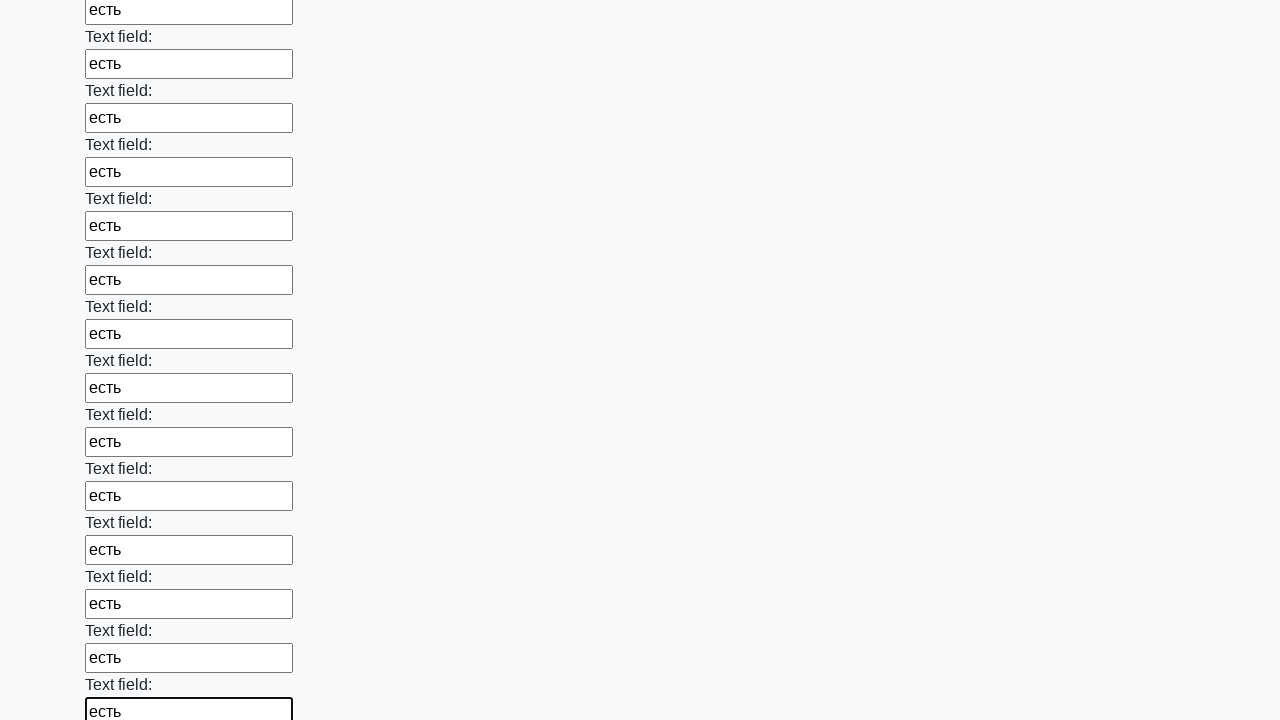

Filled an input field with 'есть' on input >> nth=84
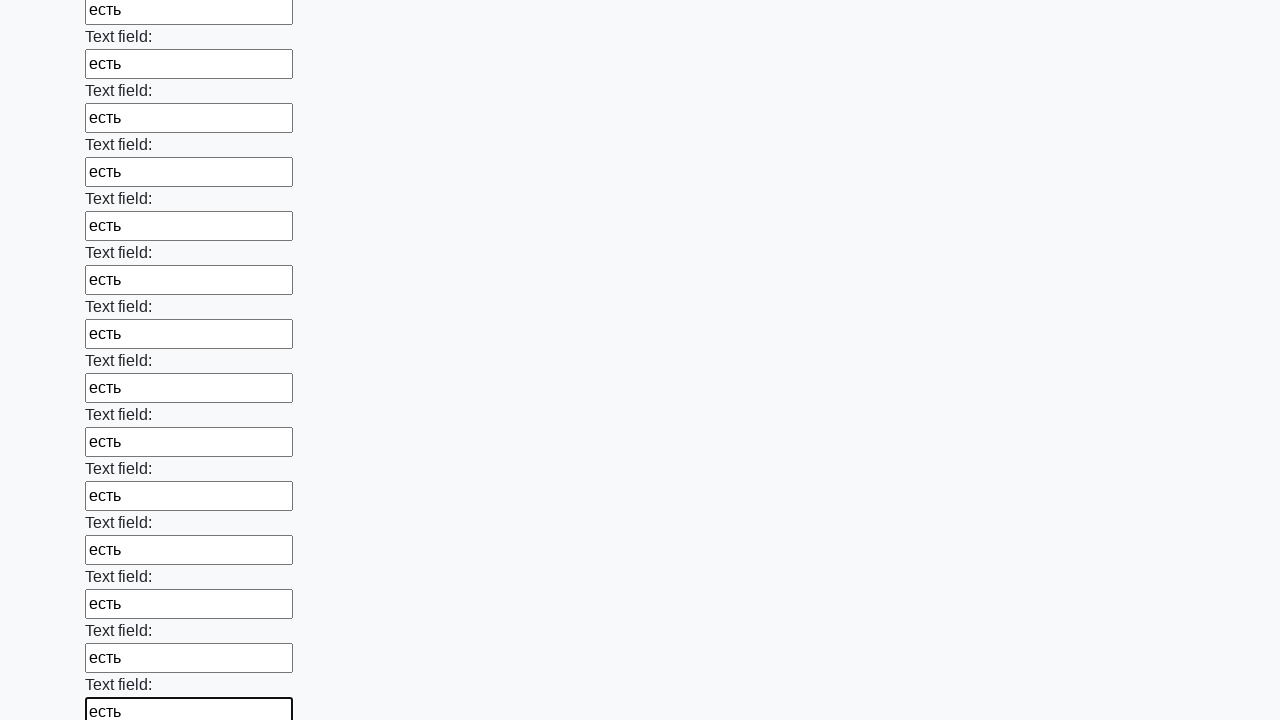

Filled an input field with 'есть' on input >> nth=85
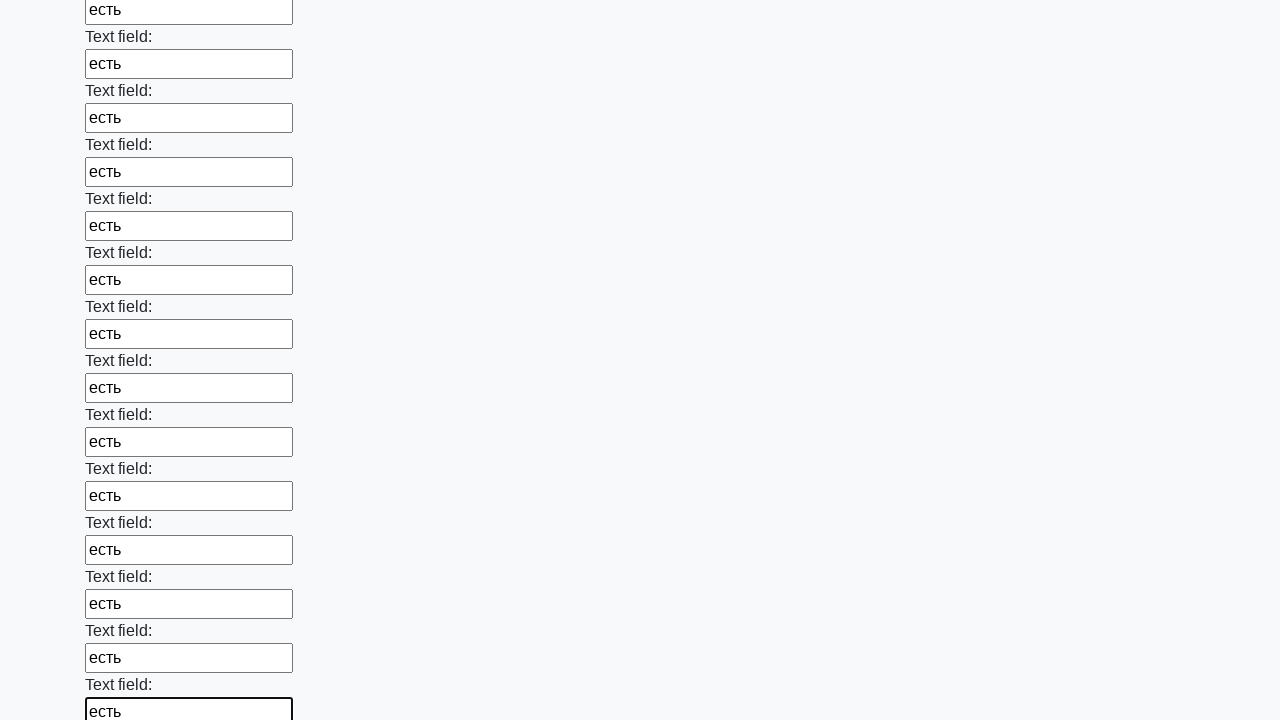

Filled an input field with 'есть' on input >> nth=86
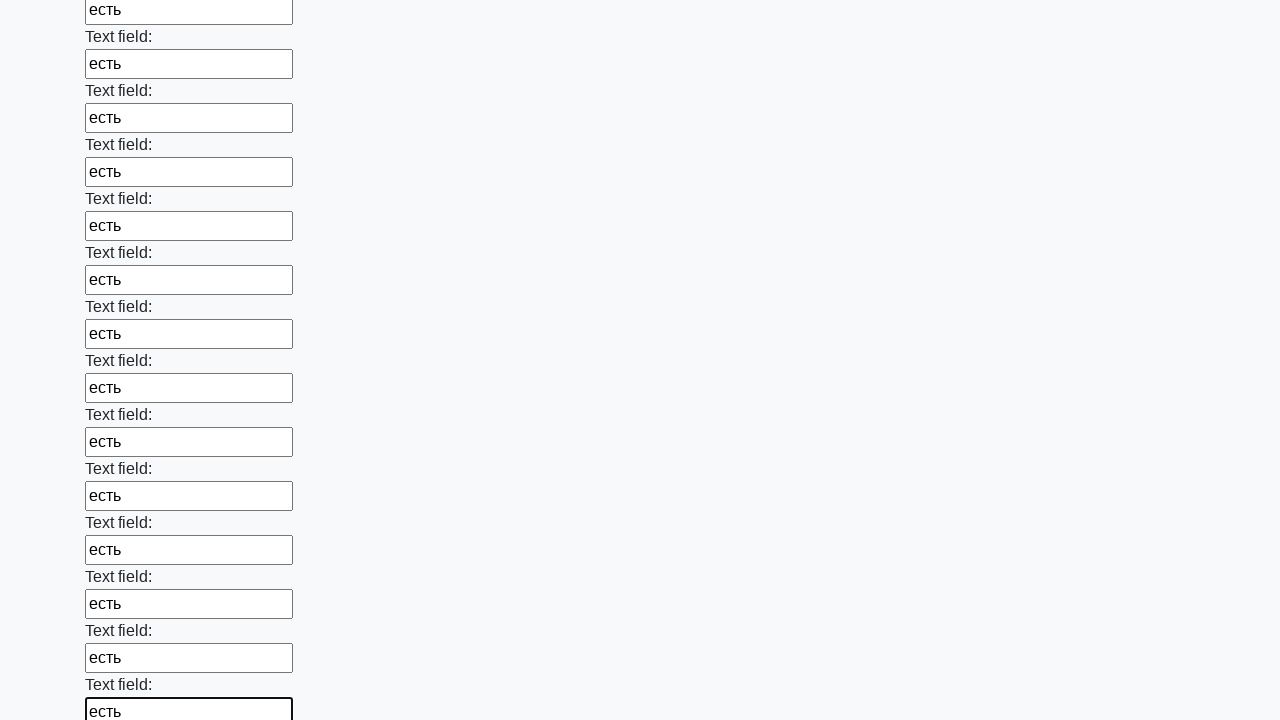

Filled an input field with 'есть' on input >> nth=87
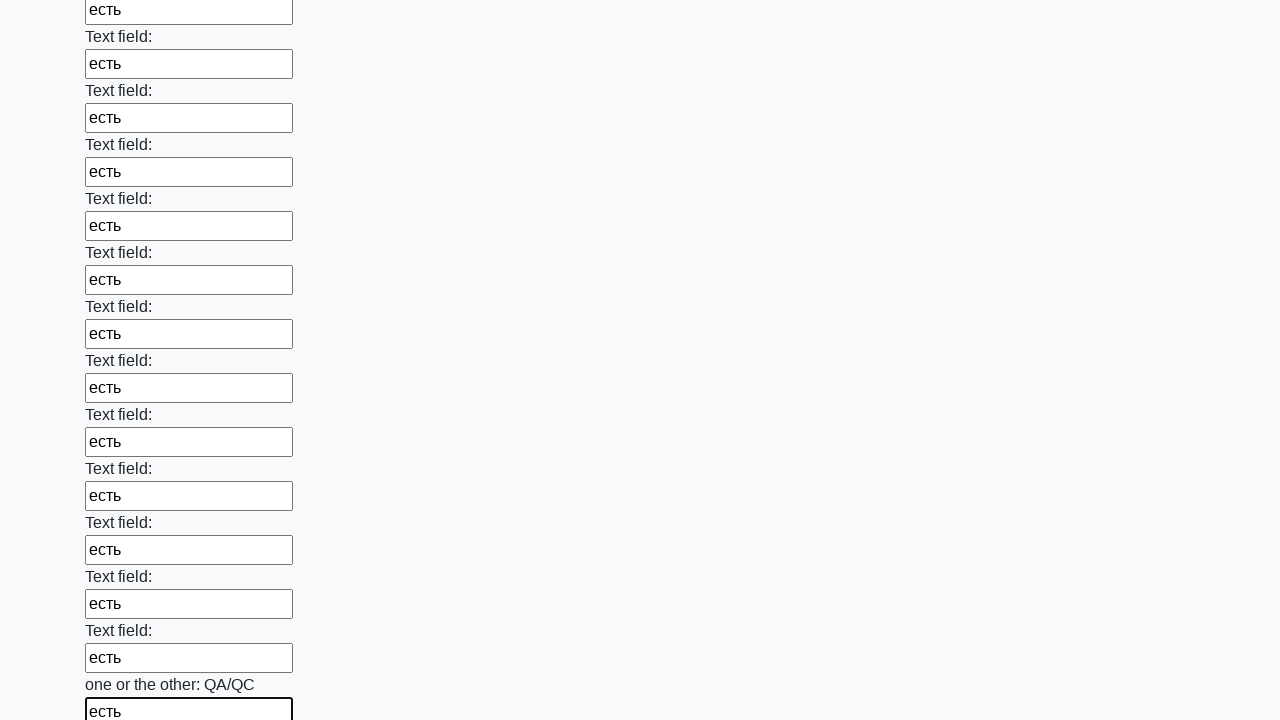

Filled an input field with 'есть' on input >> nth=88
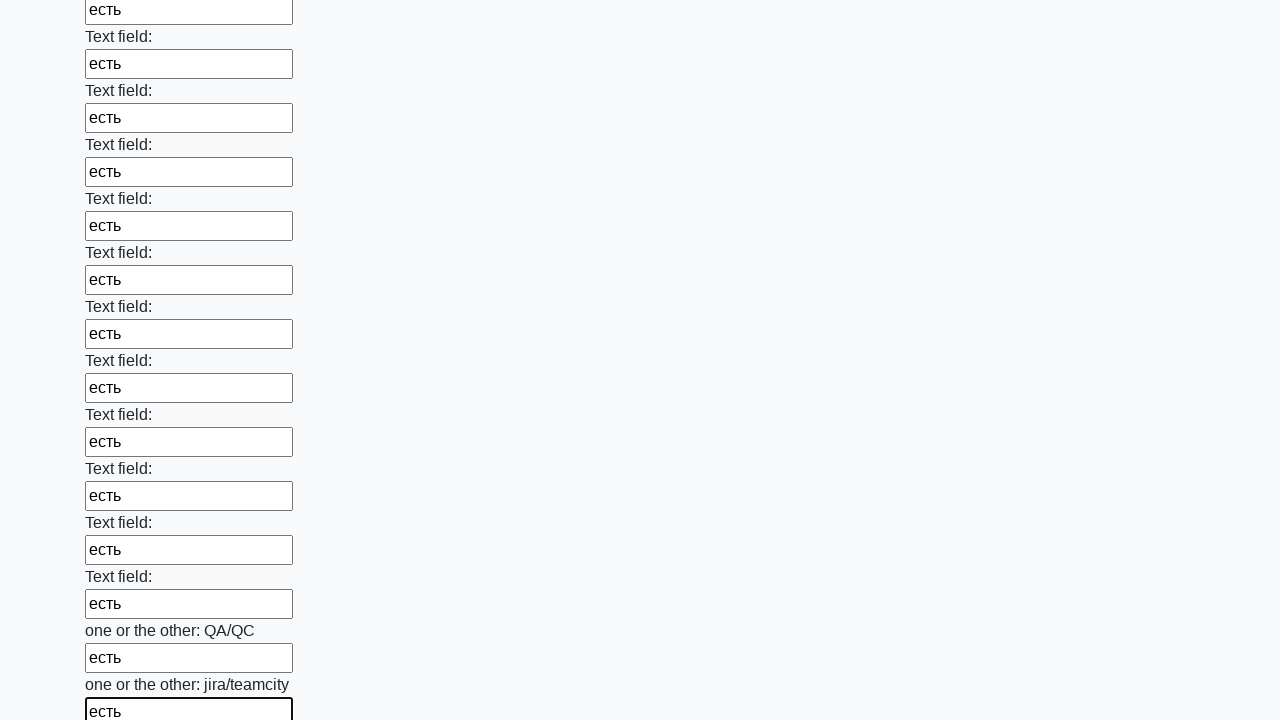

Filled an input field with 'есть' on input >> nth=89
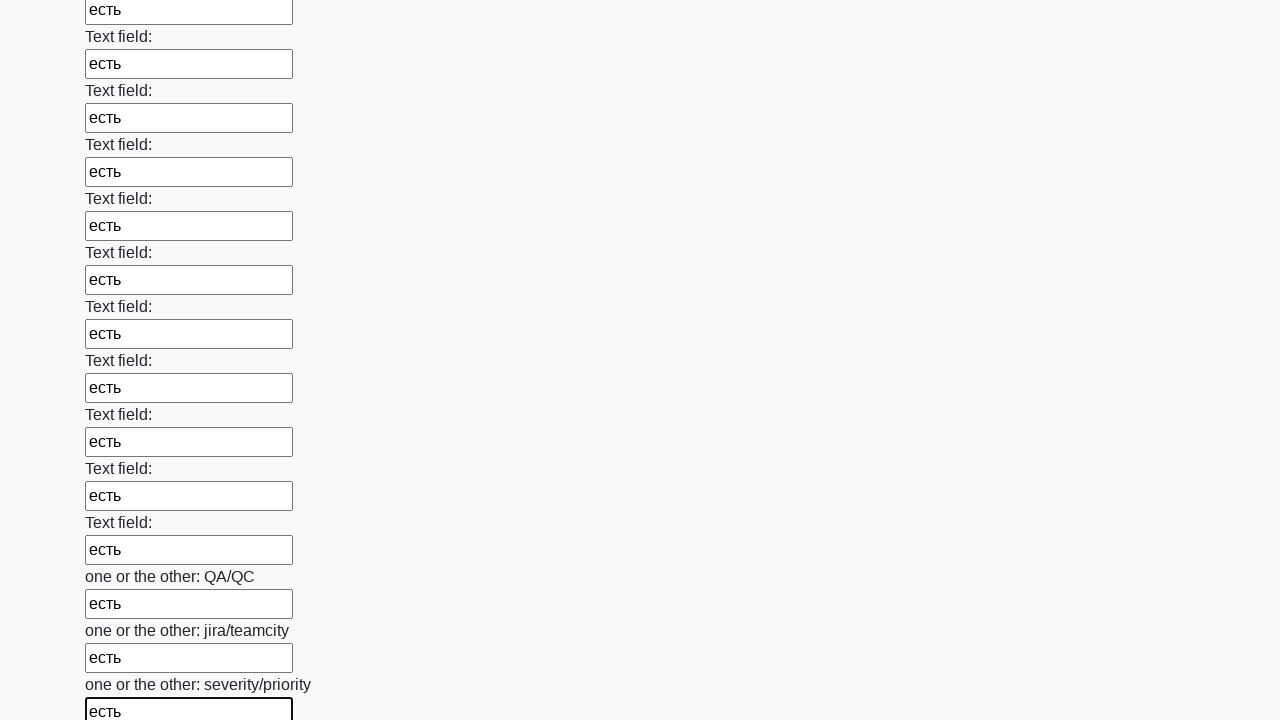

Filled an input field with 'есть' on input >> nth=90
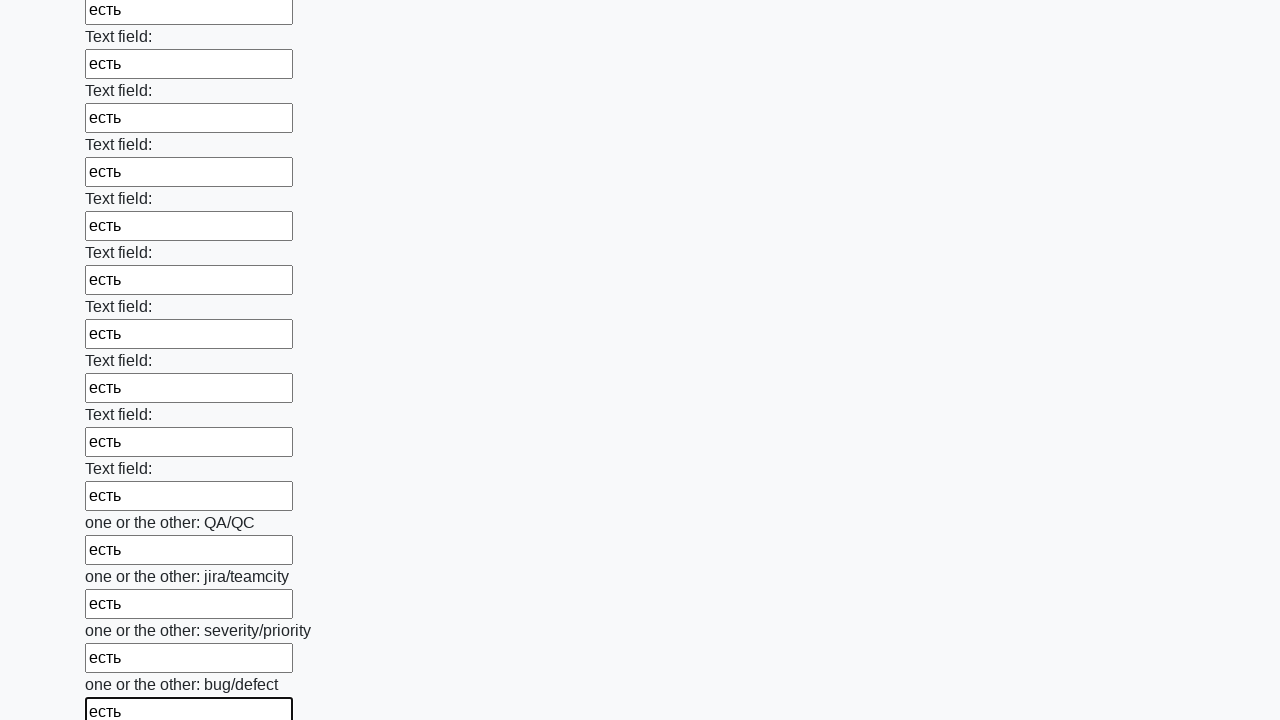

Filled an input field with 'есть' on input >> nth=91
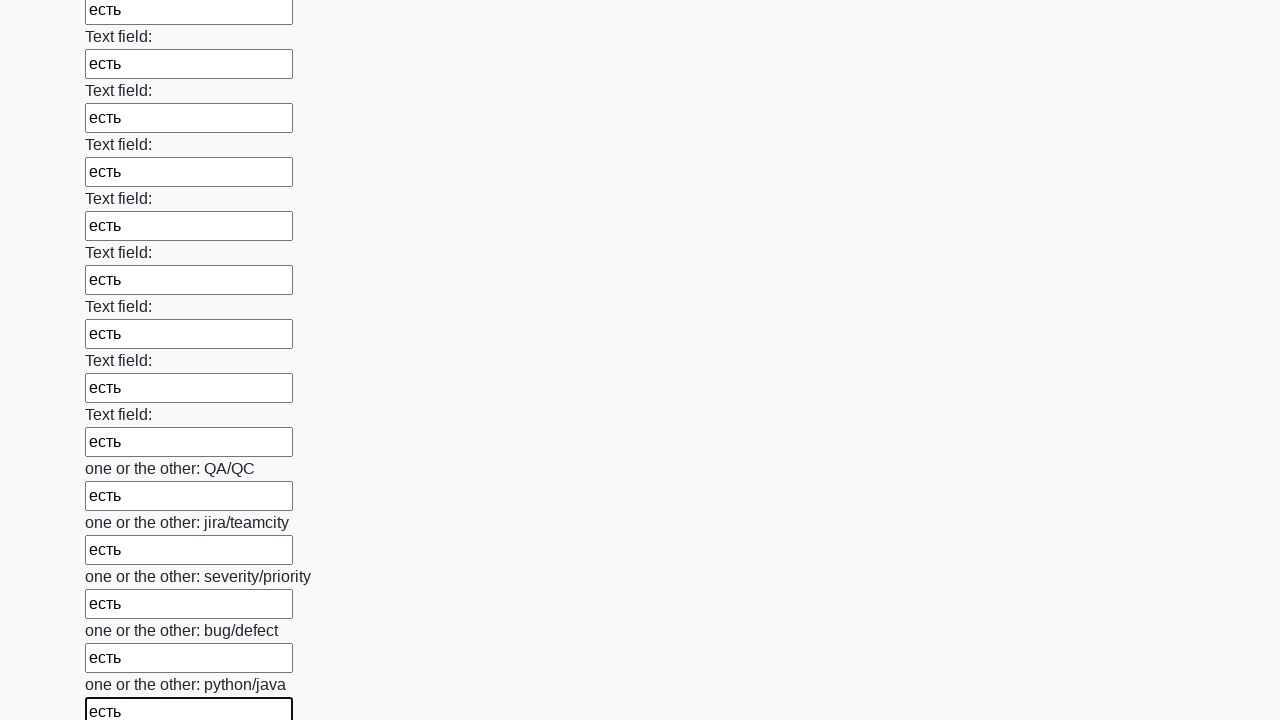

Filled an input field with 'есть' on input >> nth=92
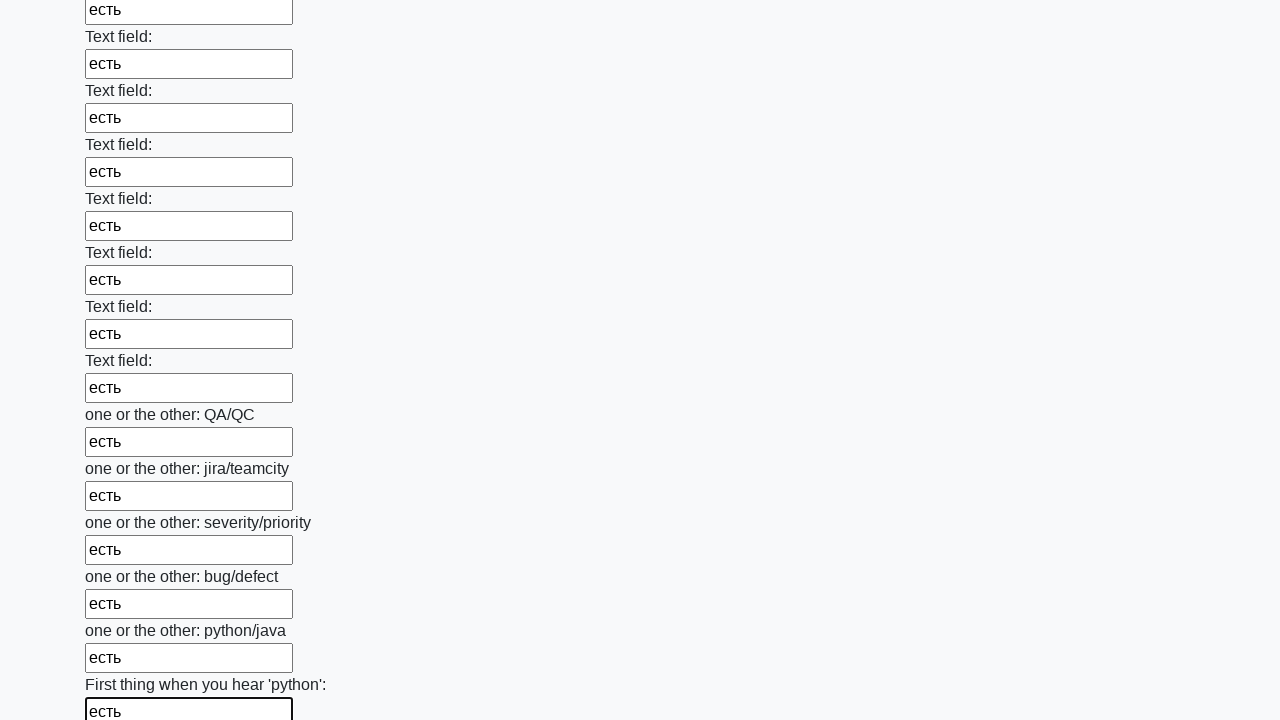

Filled an input field with 'есть' on input >> nth=93
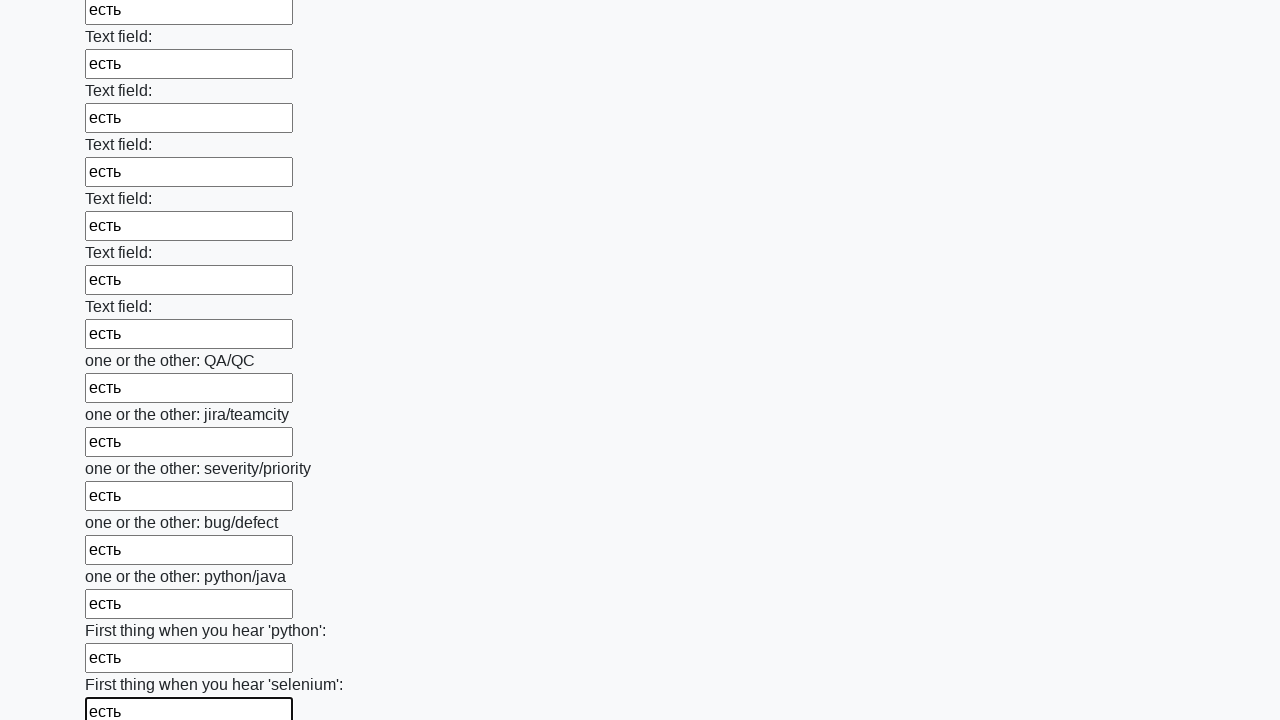

Filled an input field with 'есть' on input >> nth=94
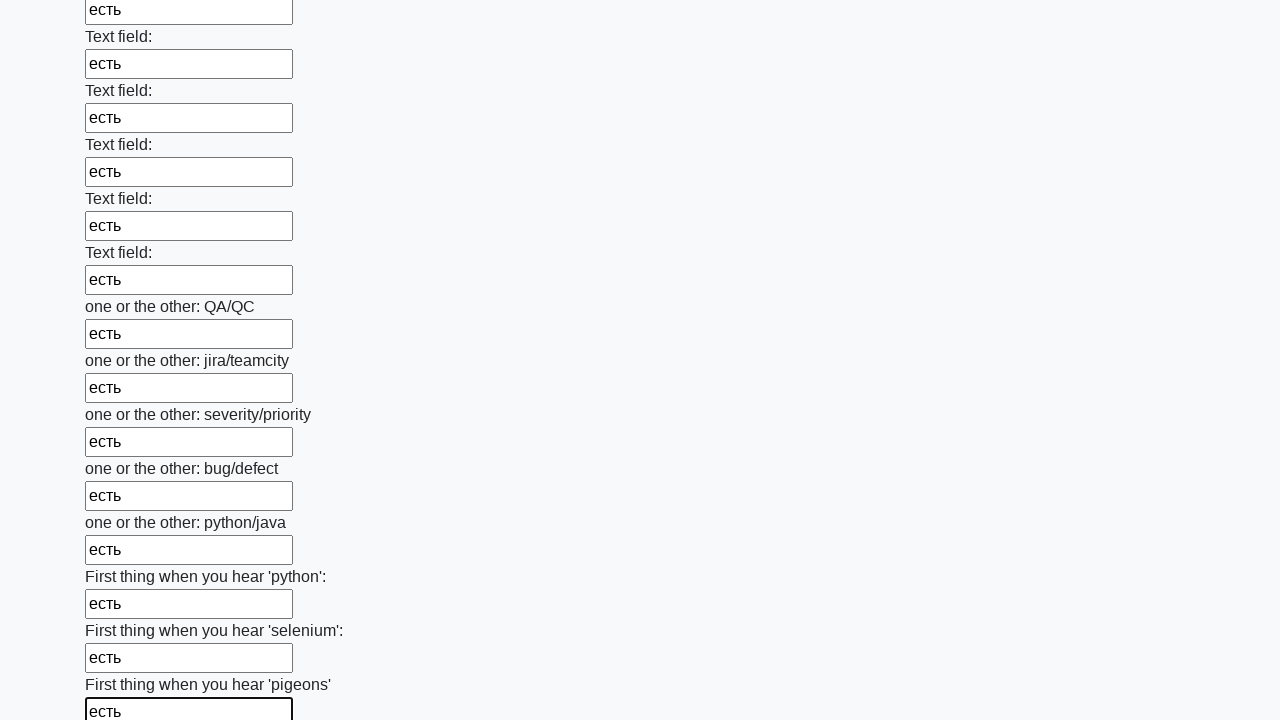

Filled an input field with 'есть' on input >> nth=95
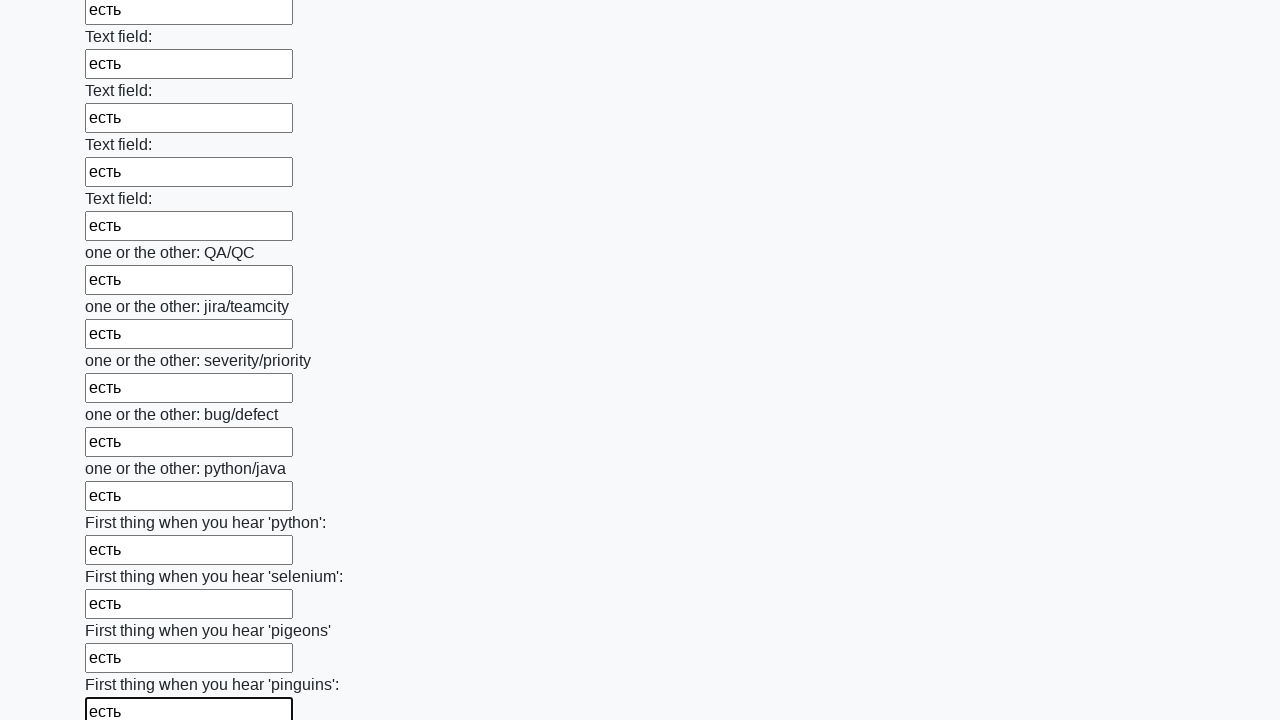

Filled an input field with 'есть' on input >> nth=96
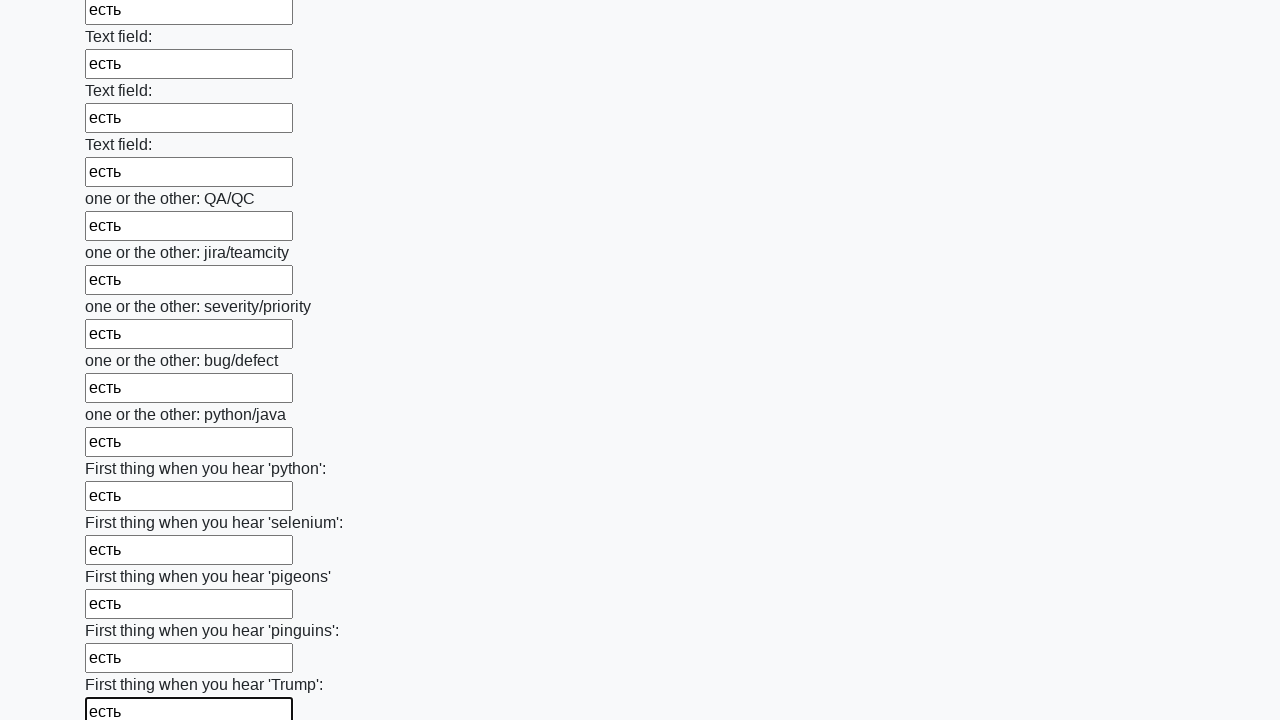

Filled an input field with 'есть' on input >> nth=97
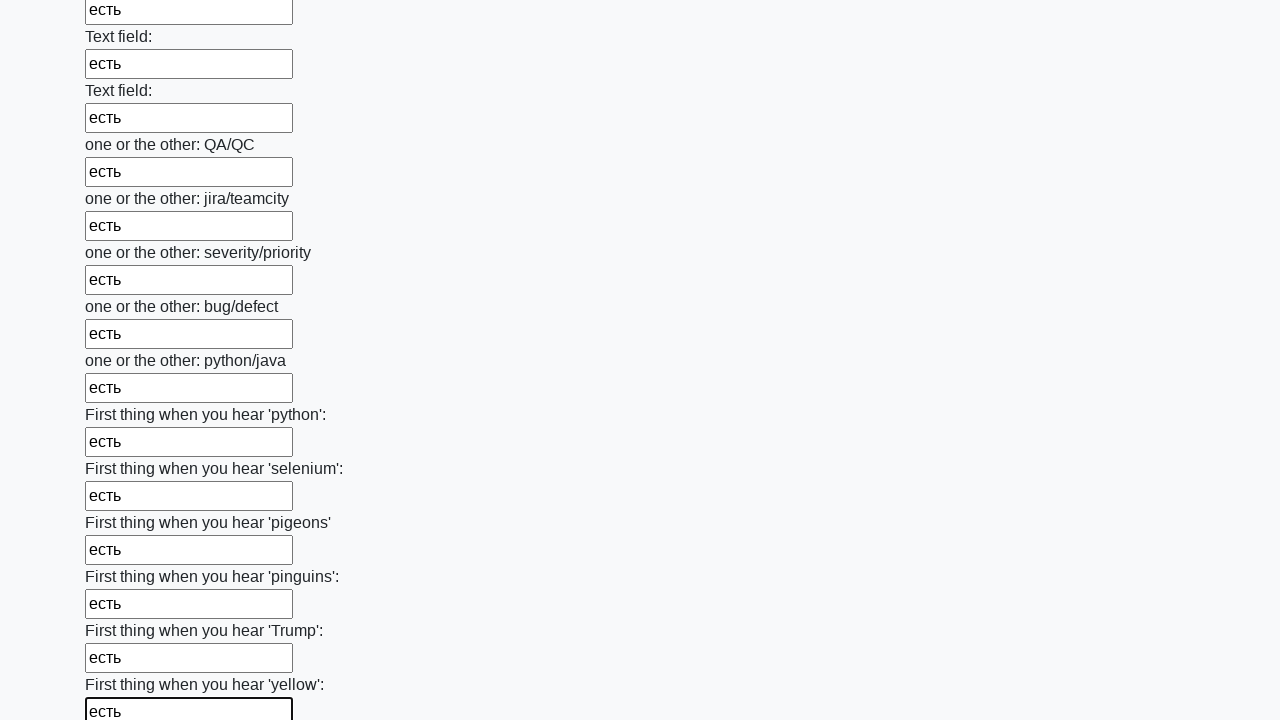

Filled an input field with 'есть' on input >> nth=98
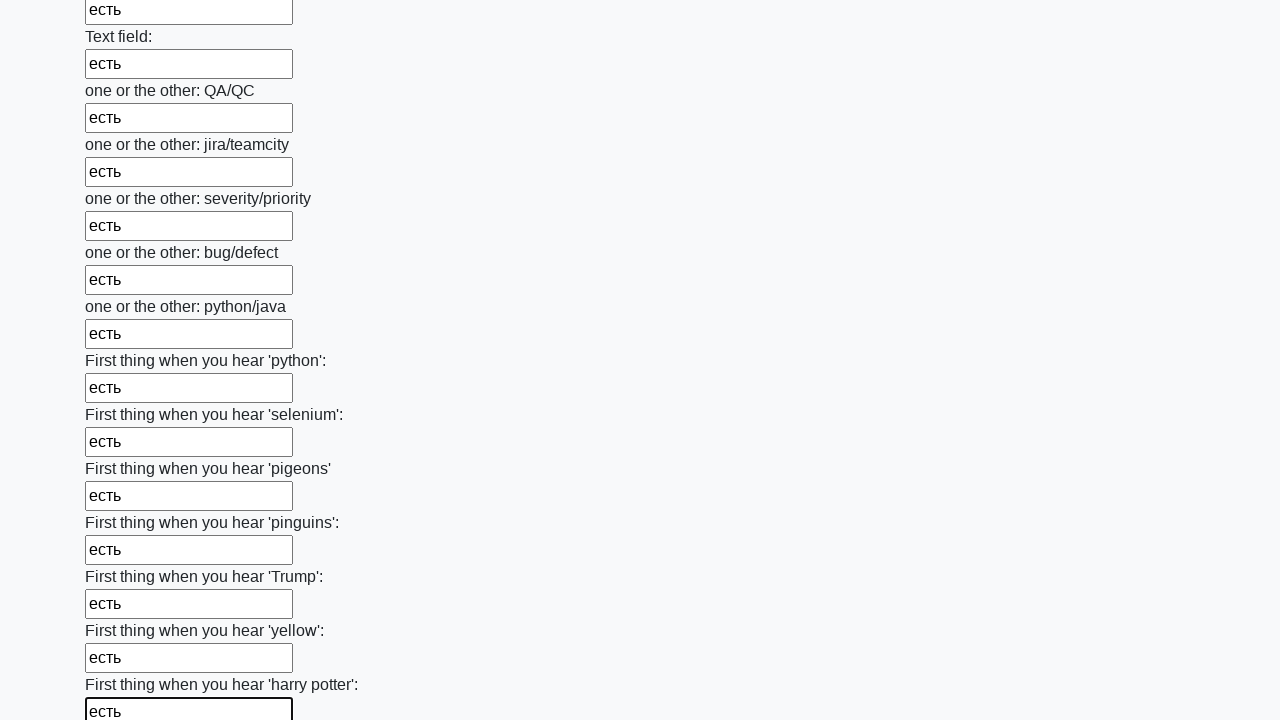

Filled an input field with 'есть' on input >> nth=99
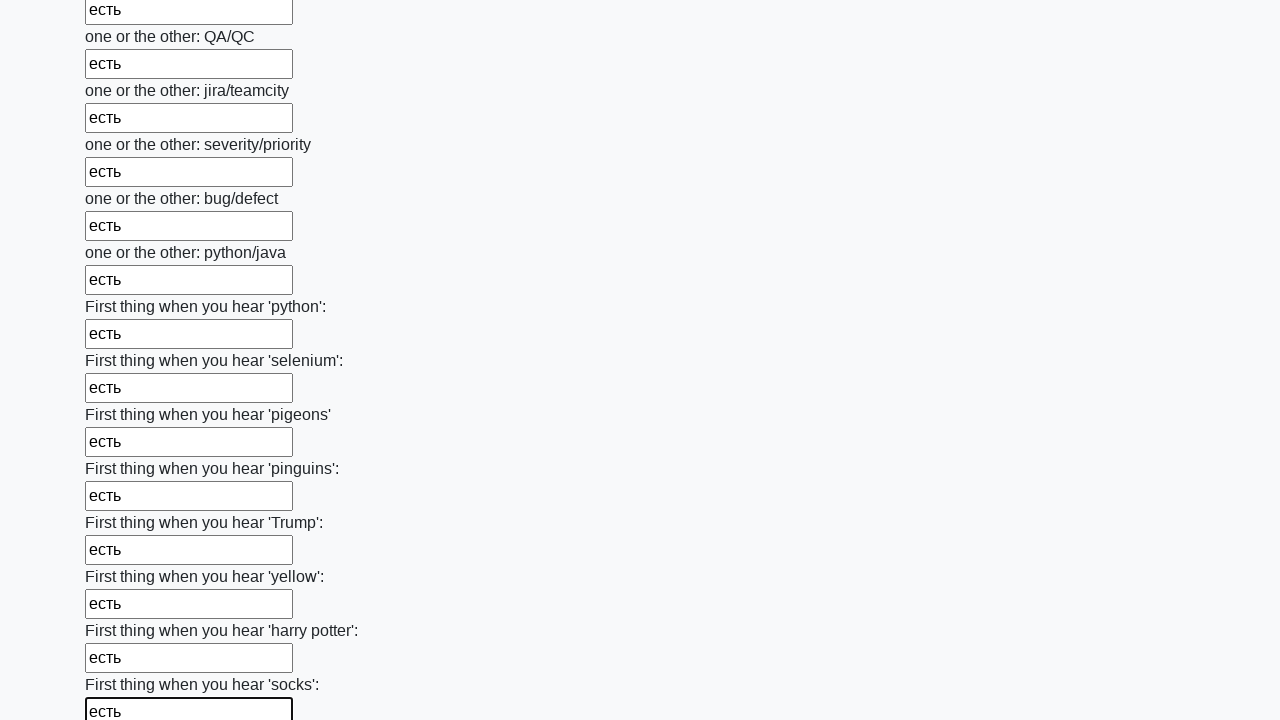

Clicked the form submit button at (123, 611) on button.btn
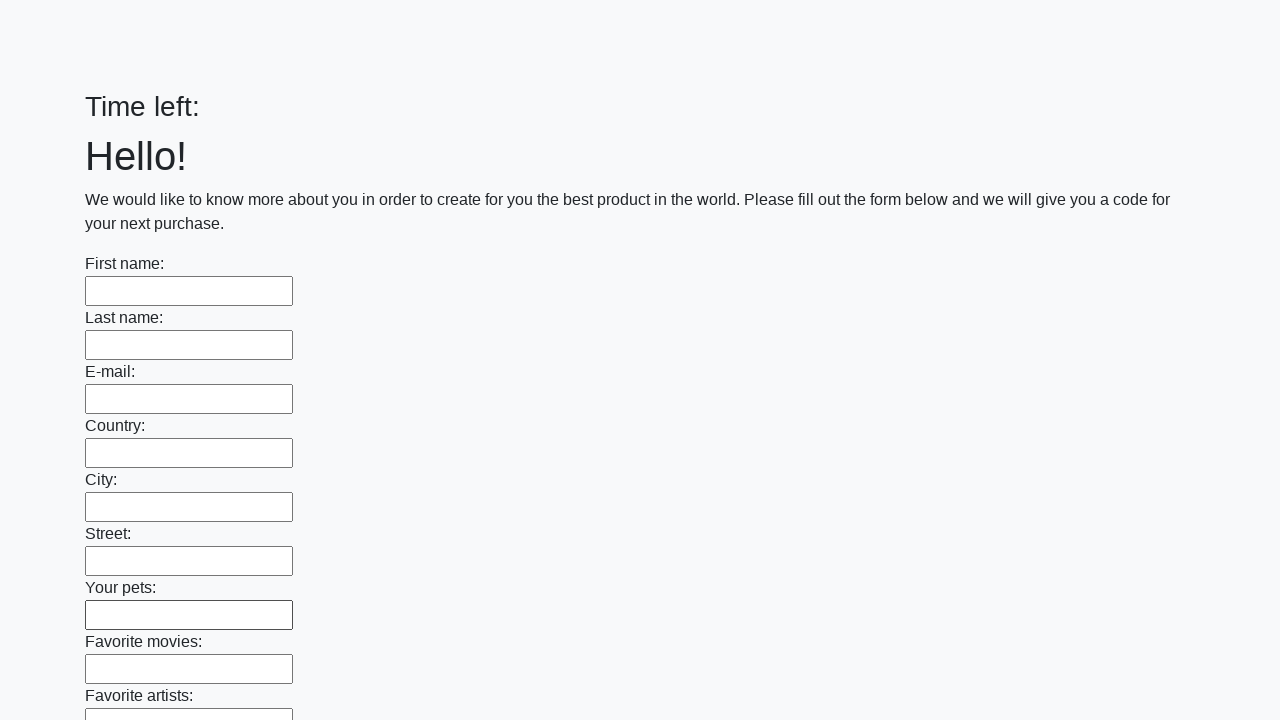

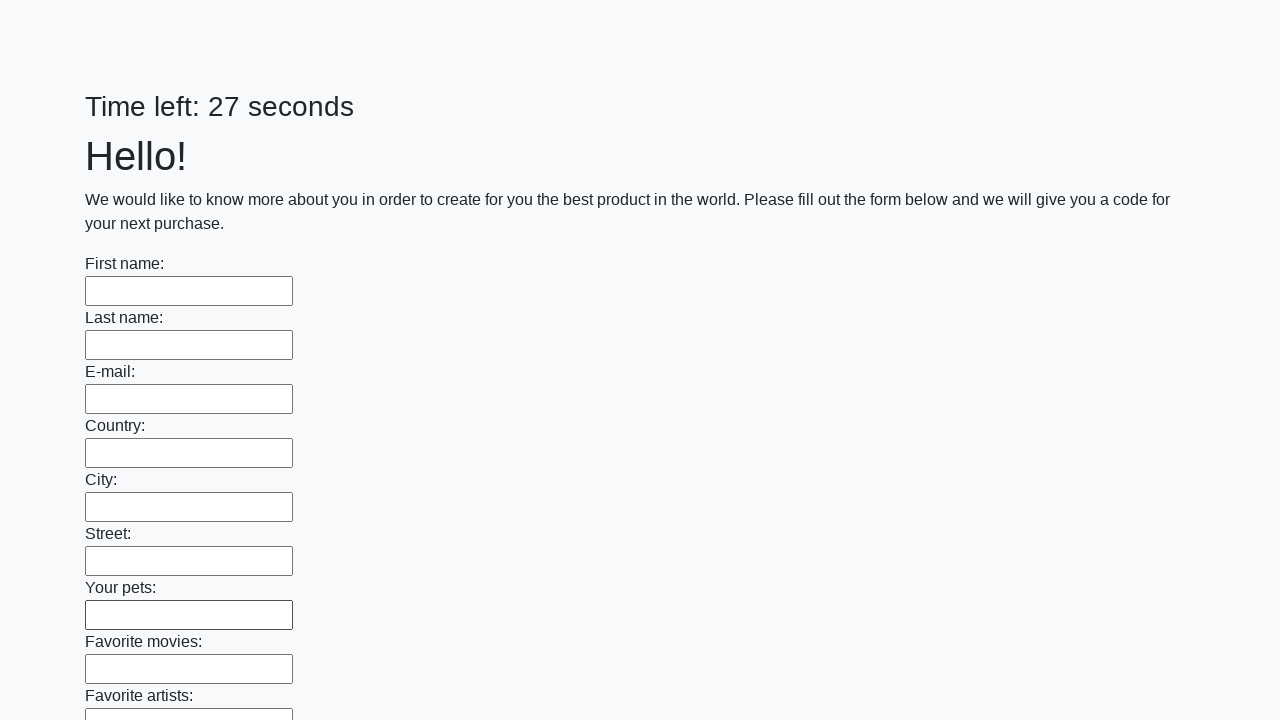